Tests filling a large form by entering text into all text input fields and clicking the submit button

Starting URL: http://suninjuly.github.io/huge_form.html

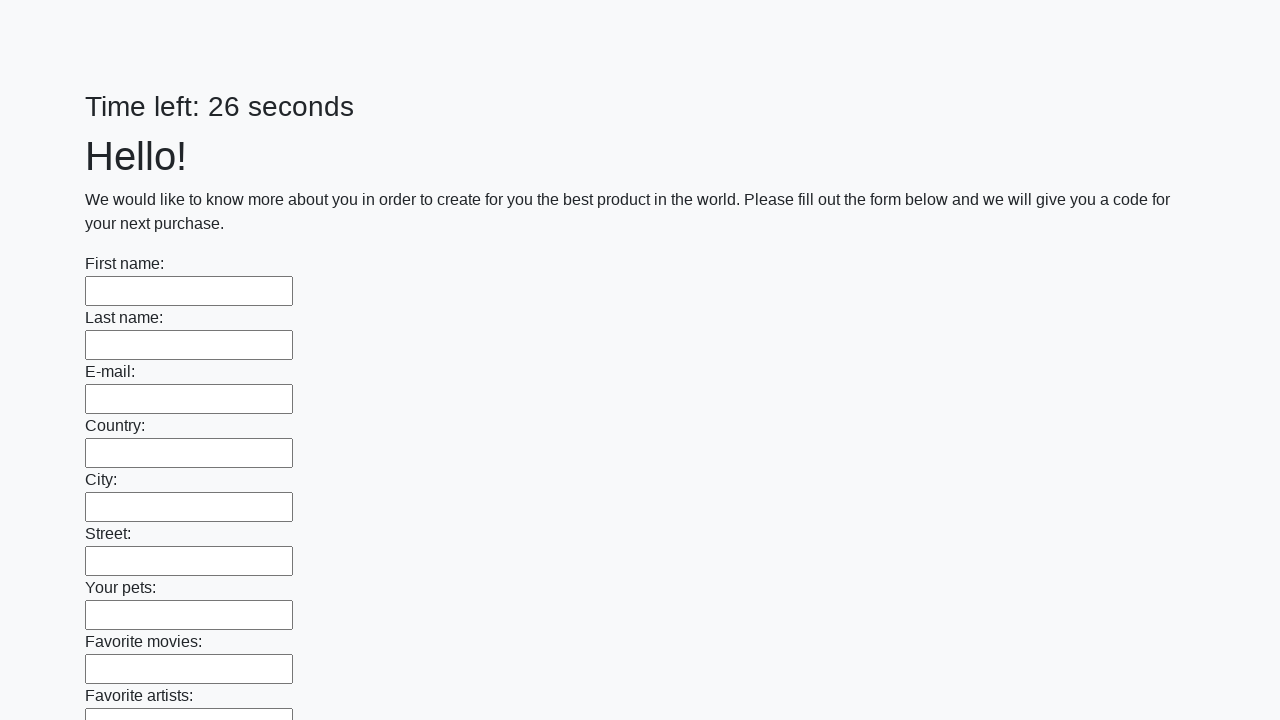

Filled text input field 1 with 'Мой ответ' on input[type="text"] >> nth=0
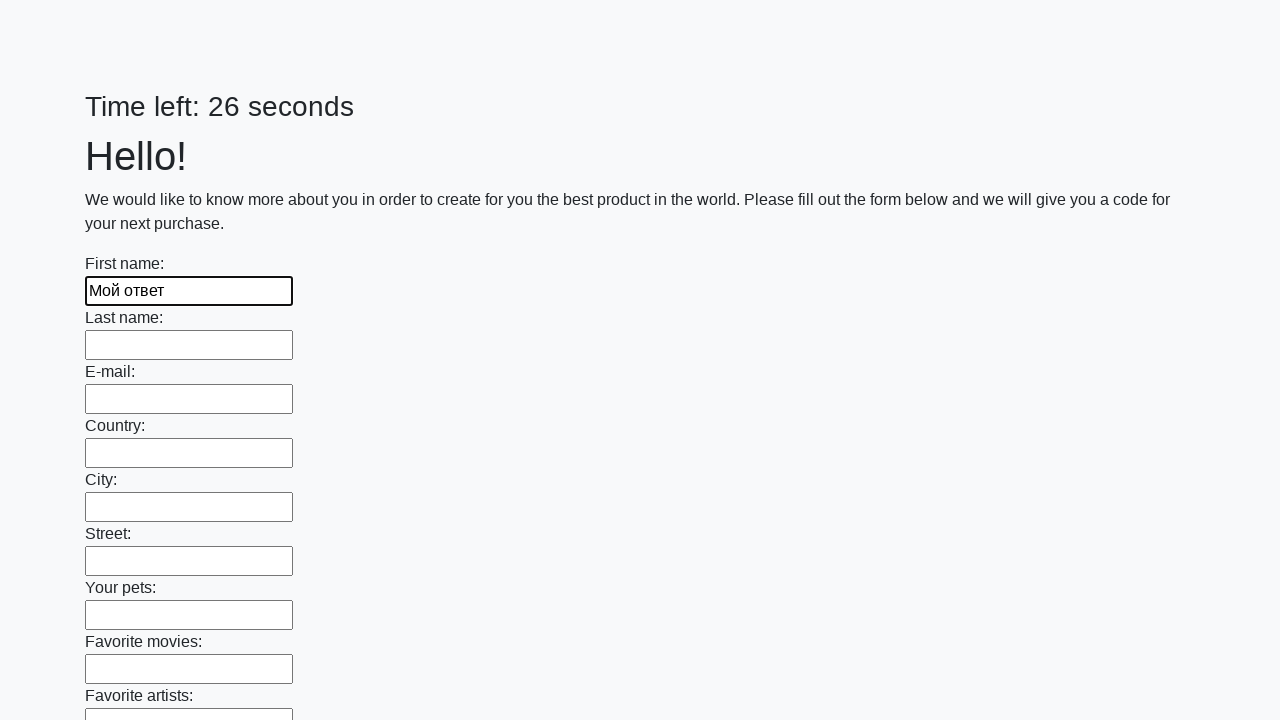

Filled text input field 2 with 'Мой ответ' on input[type="text"] >> nth=1
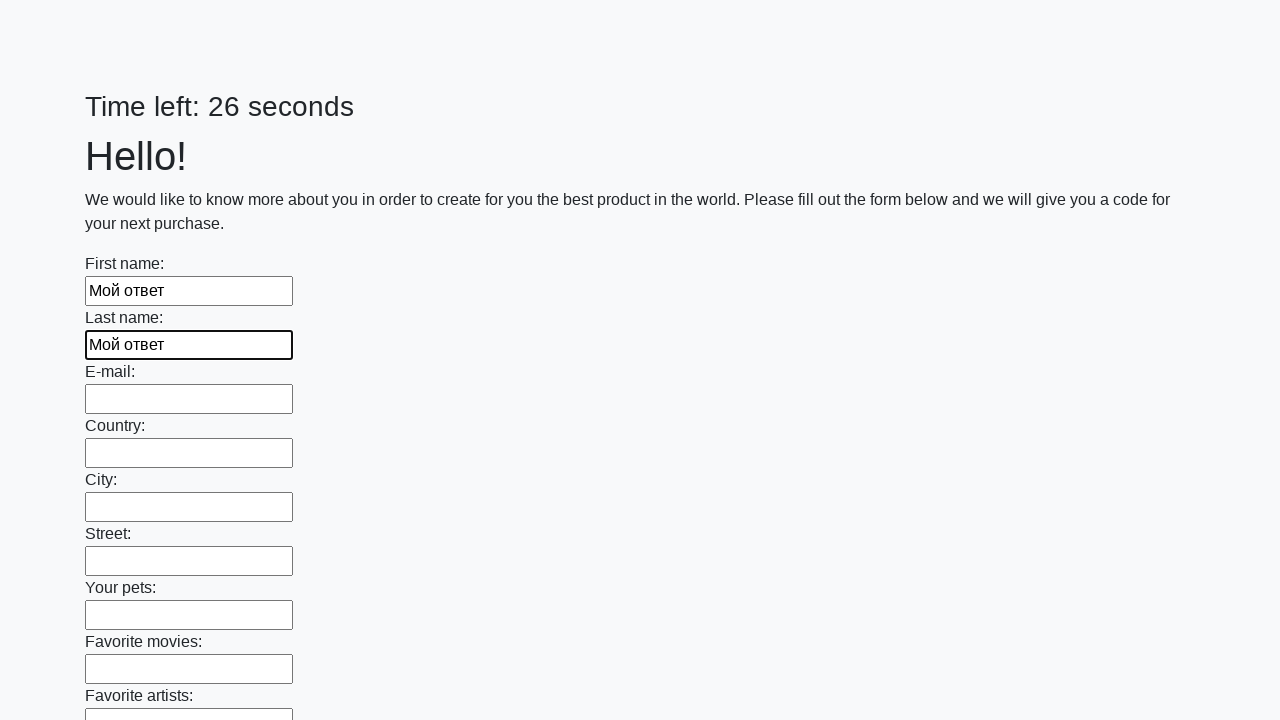

Filled text input field 3 with 'Мой ответ' on input[type="text"] >> nth=2
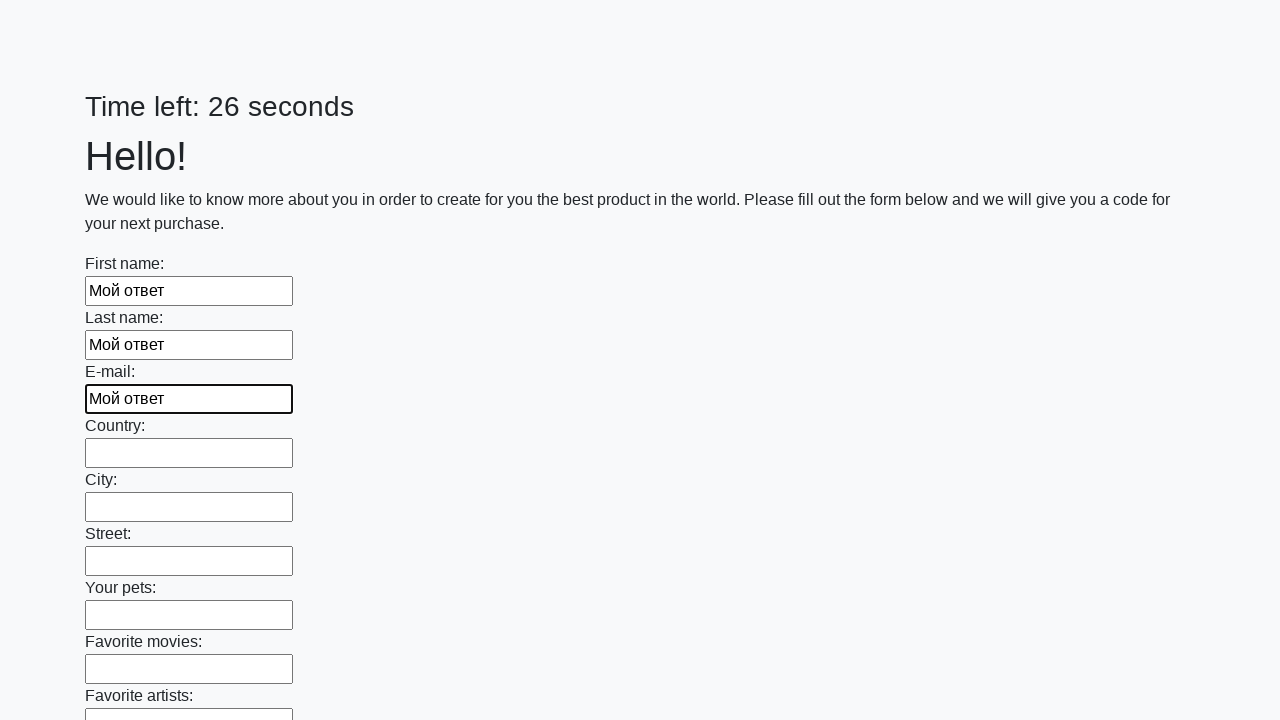

Filled text input field 4 with 'Мой ответ' on input[type="text"] >> nth=3
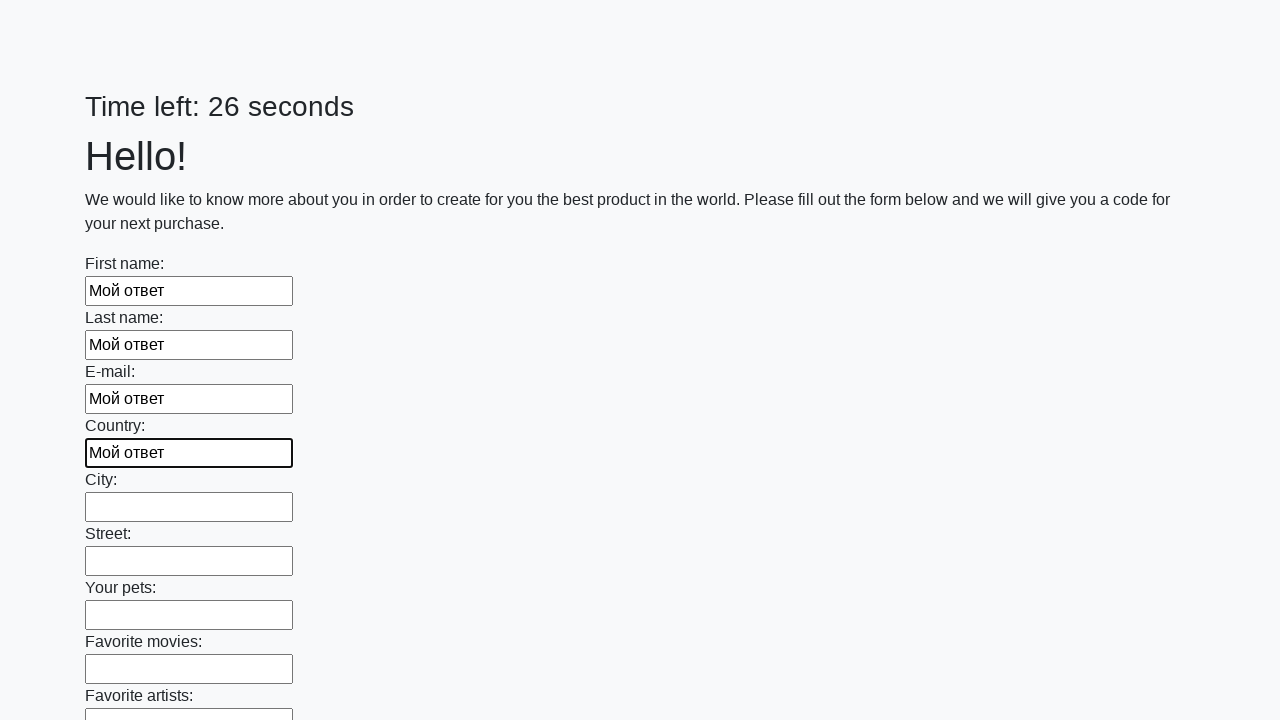

Filled text input field 5 with 'Мой ответ' on input[type="text"] >> nth=4
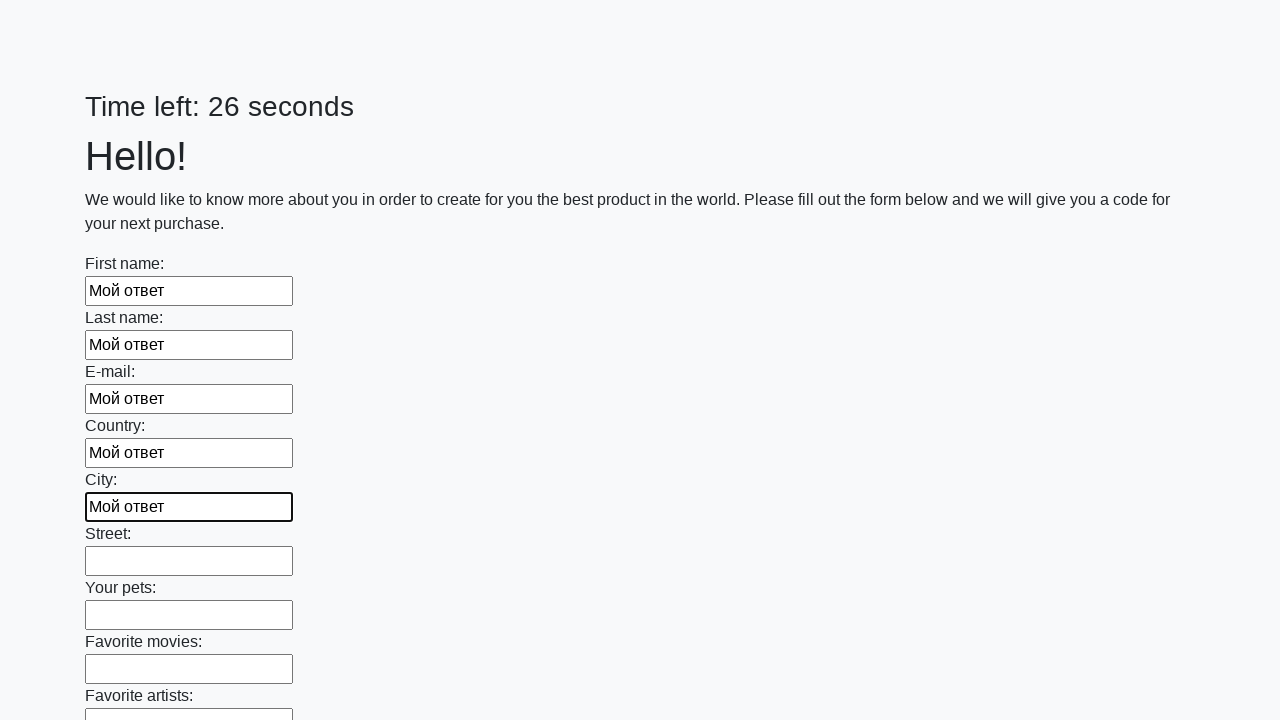

Filled text input field 6 with 'Мой ответ' on input[type="text"] >> nth=5
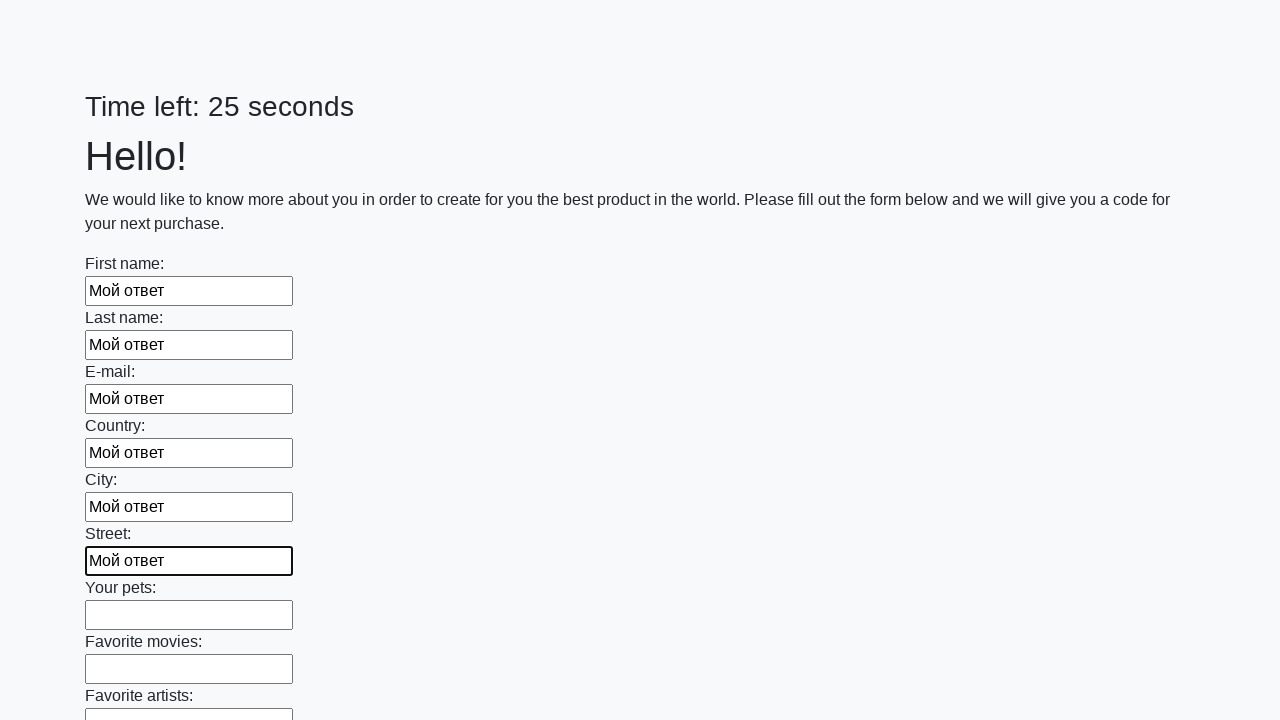

Filled text input field 7 with 'Мой ответ' on input[type="text"] >> nth=6
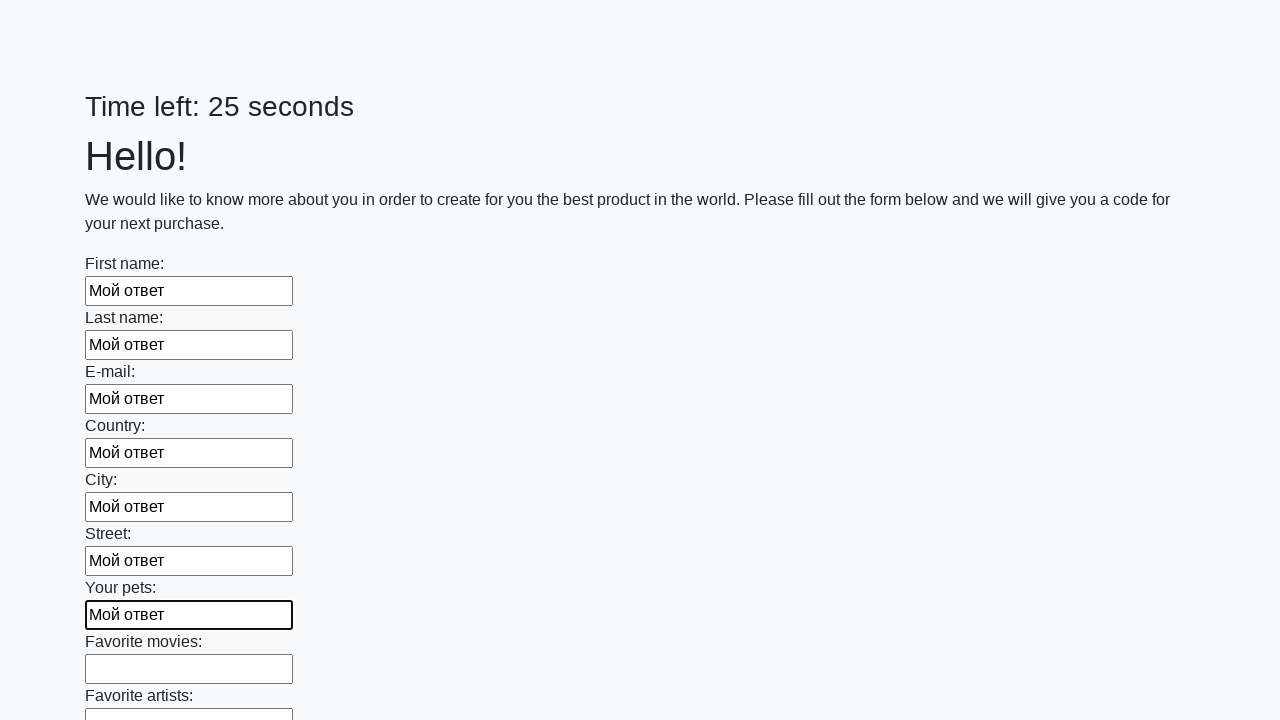

Filled text input field 8 with 'Мой ответ' on input[type="text"] >> nth=7
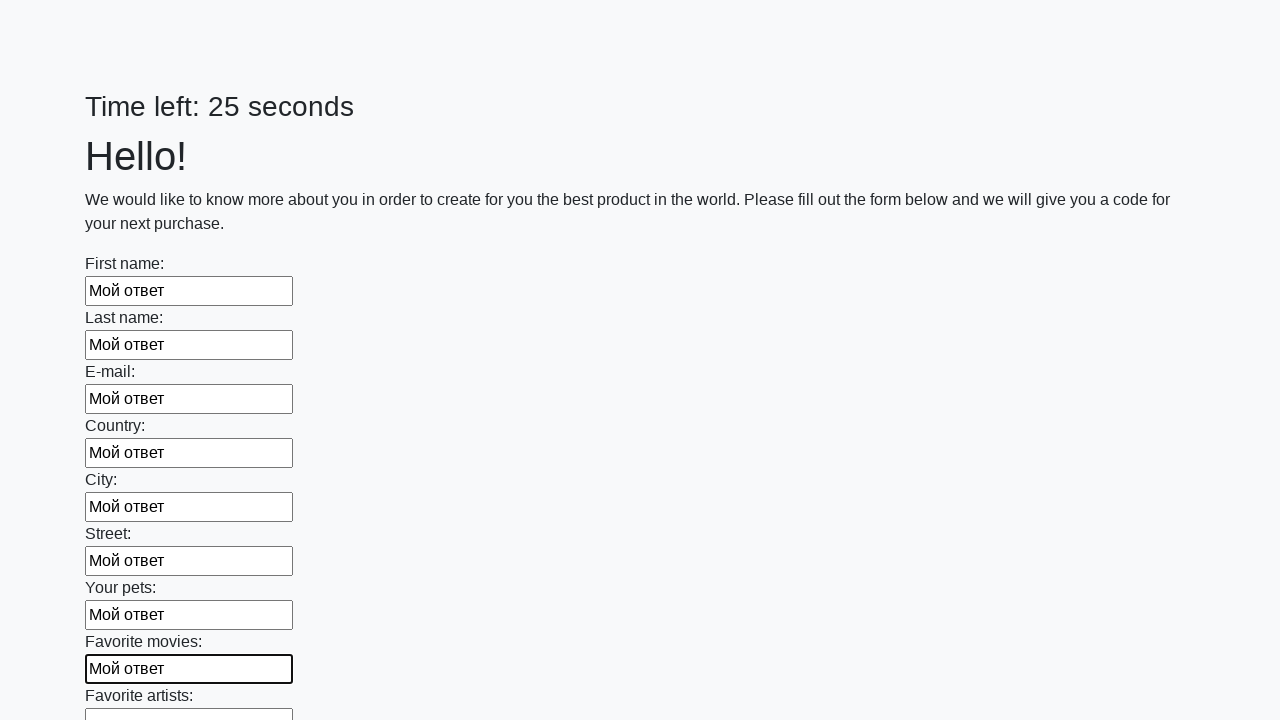

Filled text input field 9 with 'Мой ответ' on input[type="text"] >> nth=8
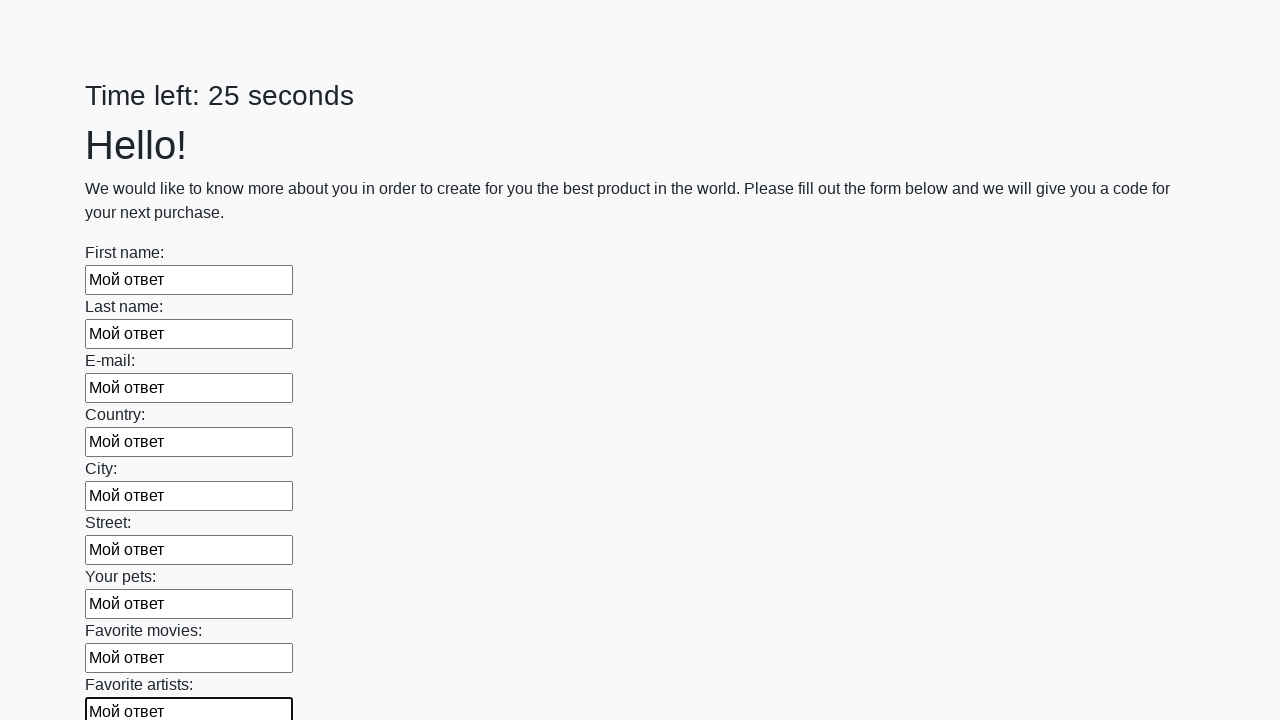

Filled text input field 10 with 'Мой ответ' on input[type="text"] >> nth=9
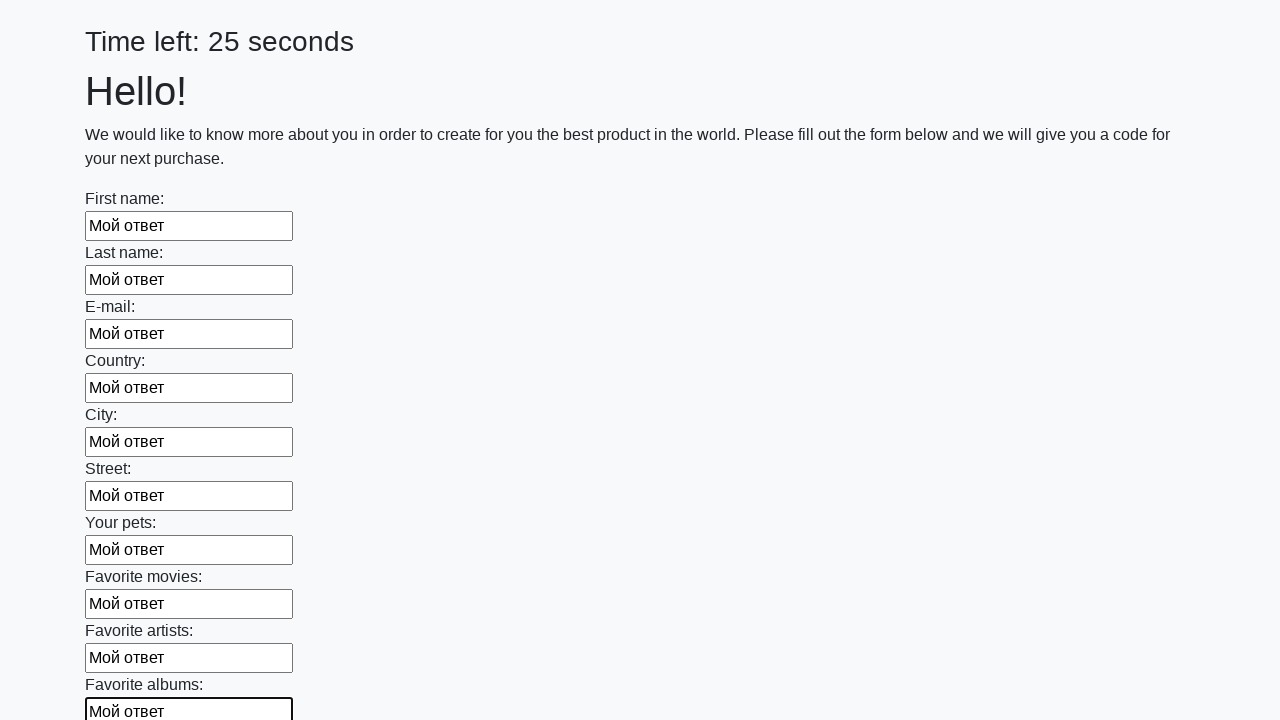

Filled text input field 11 with 'Мой ответ' on input[type="text"] >> nth=10
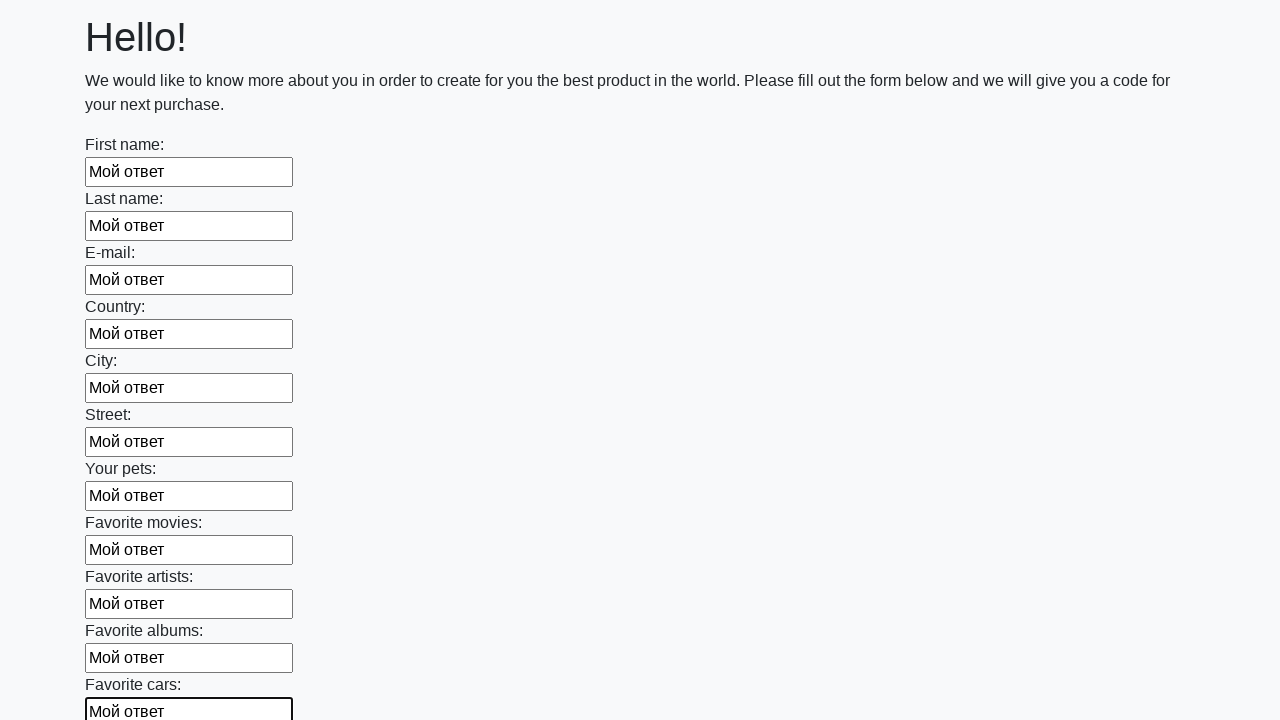

Filled text input field 12 with 'Мой ответ' on input[type="text"] >> nth=11
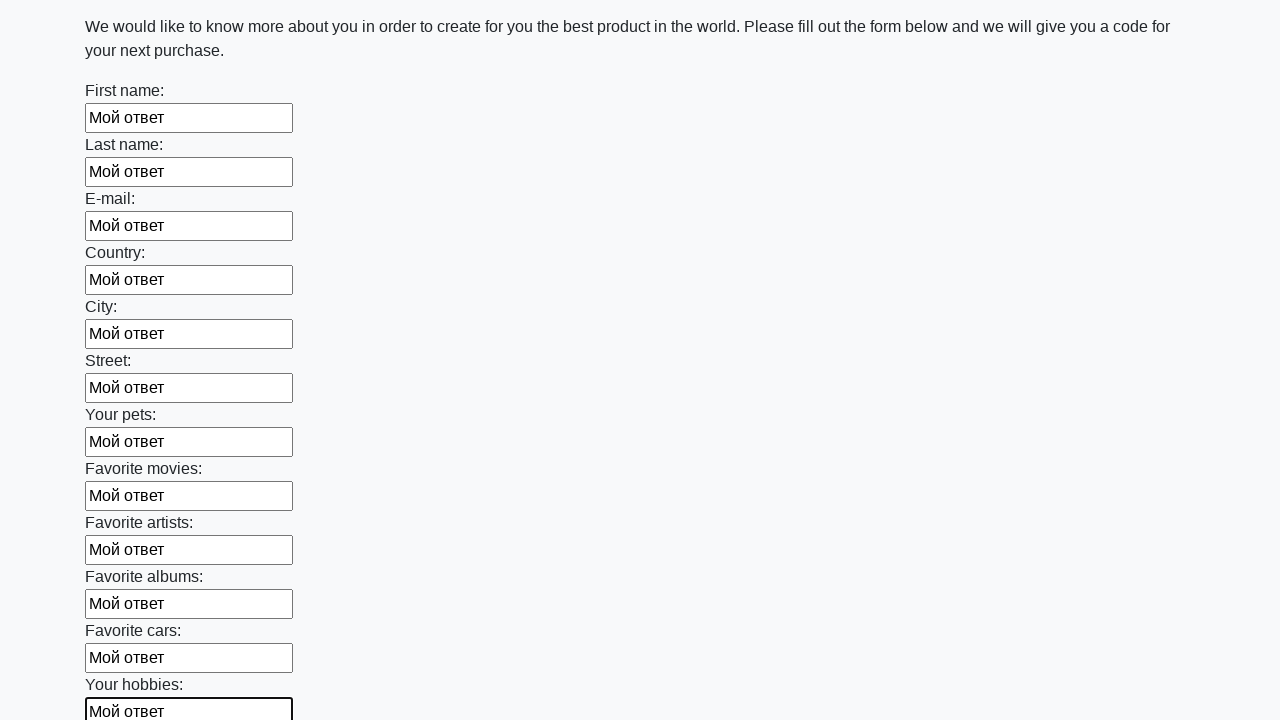

Filled text input field 13 with 'Мой ответ' on input[type="text"] >> nth=12
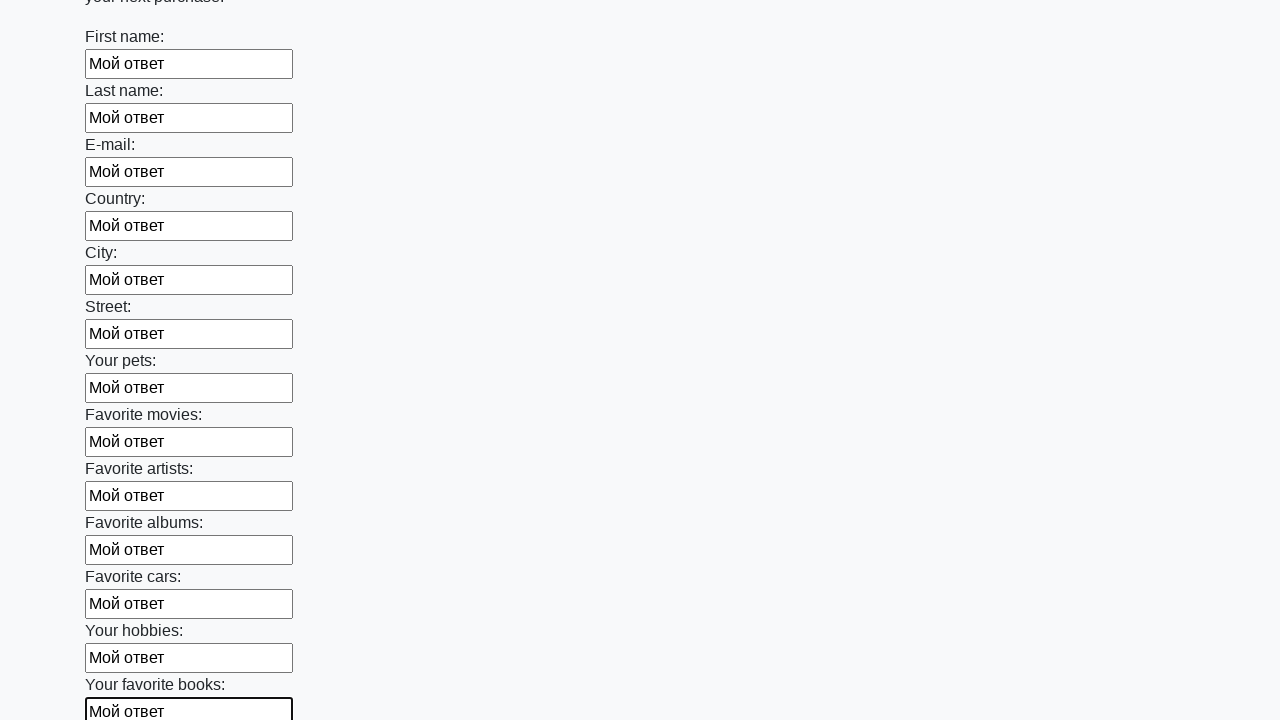

Filled text input field 14 with 'Мой ответ' on input[type="text"] >> nth=13
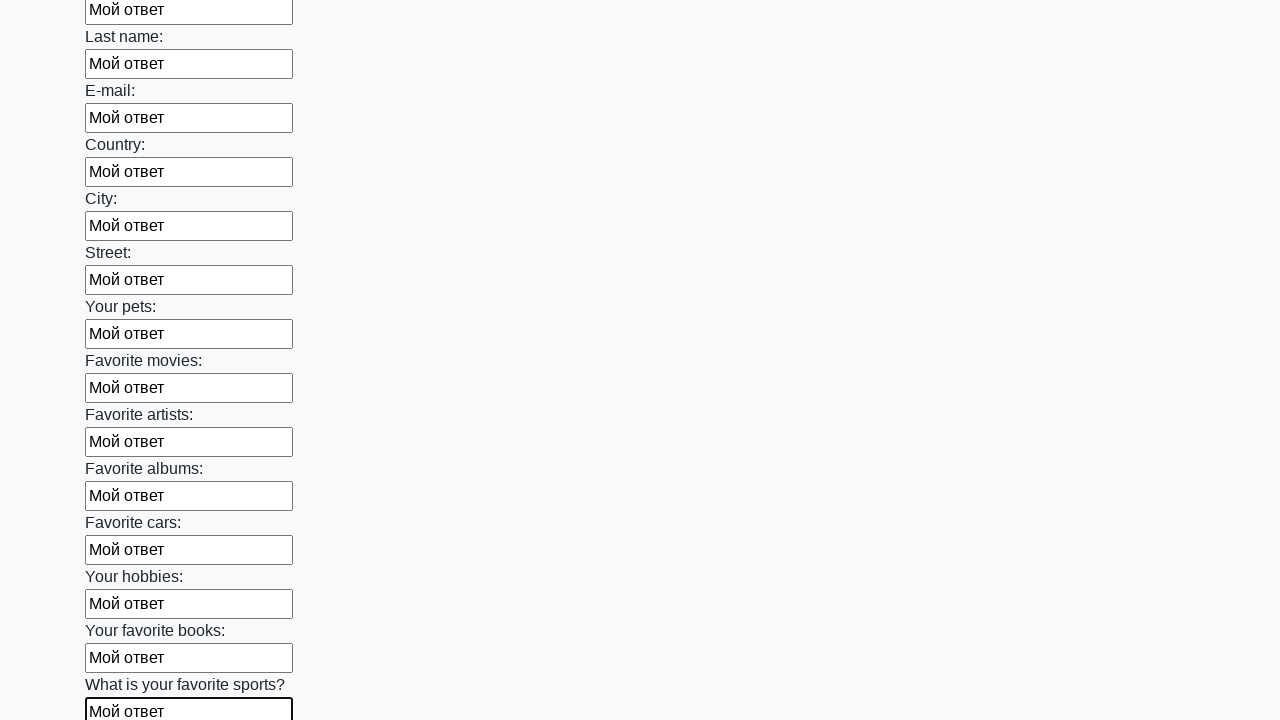

Filled text input field 15 with 'Мой ответ' on input[type="text"] >> nth=14
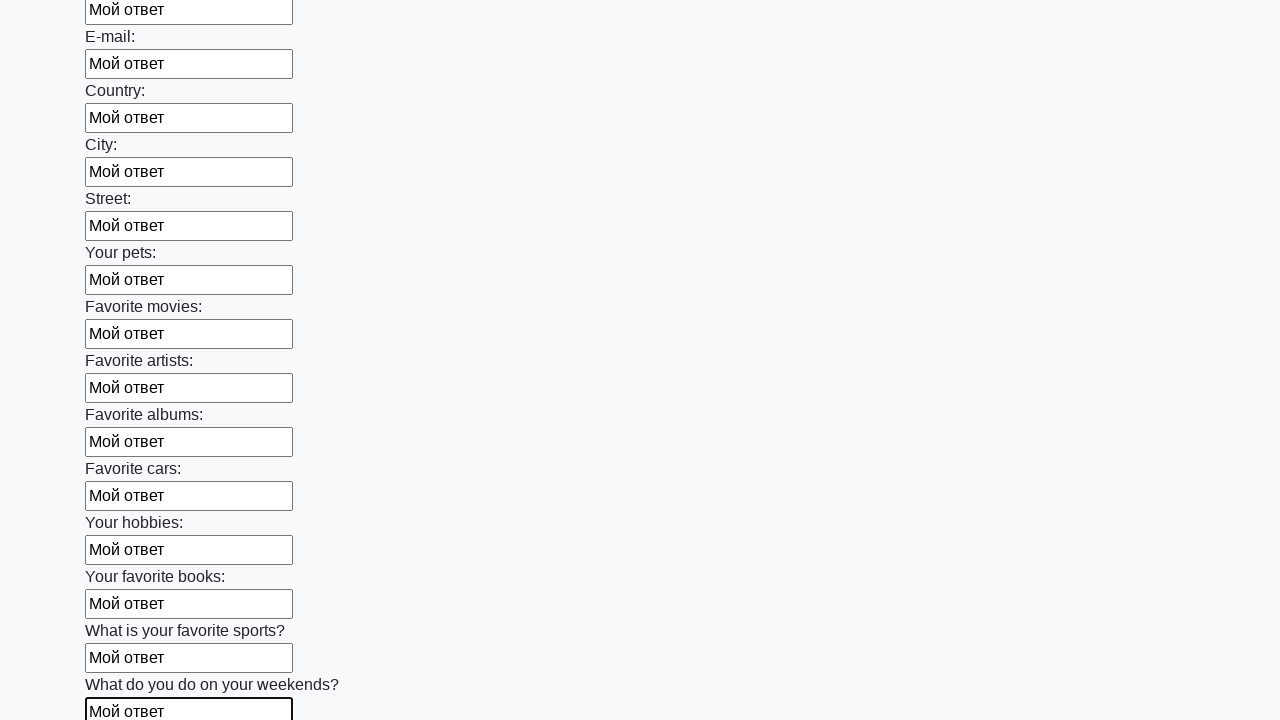

Filled text input field 16 with 'Мой ответ' on input[type="text"] >> nth=15
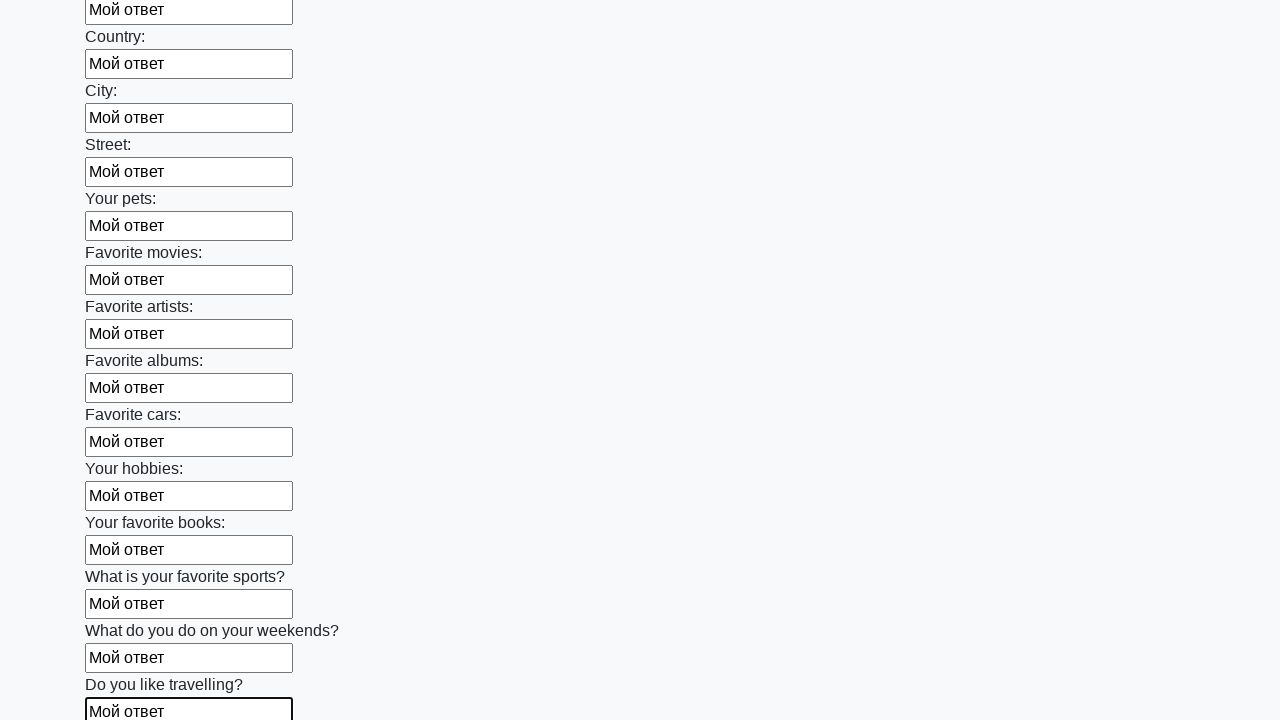

Filled text input field 17 with 'Мой ответ' on input[type="text"] >> nth=16
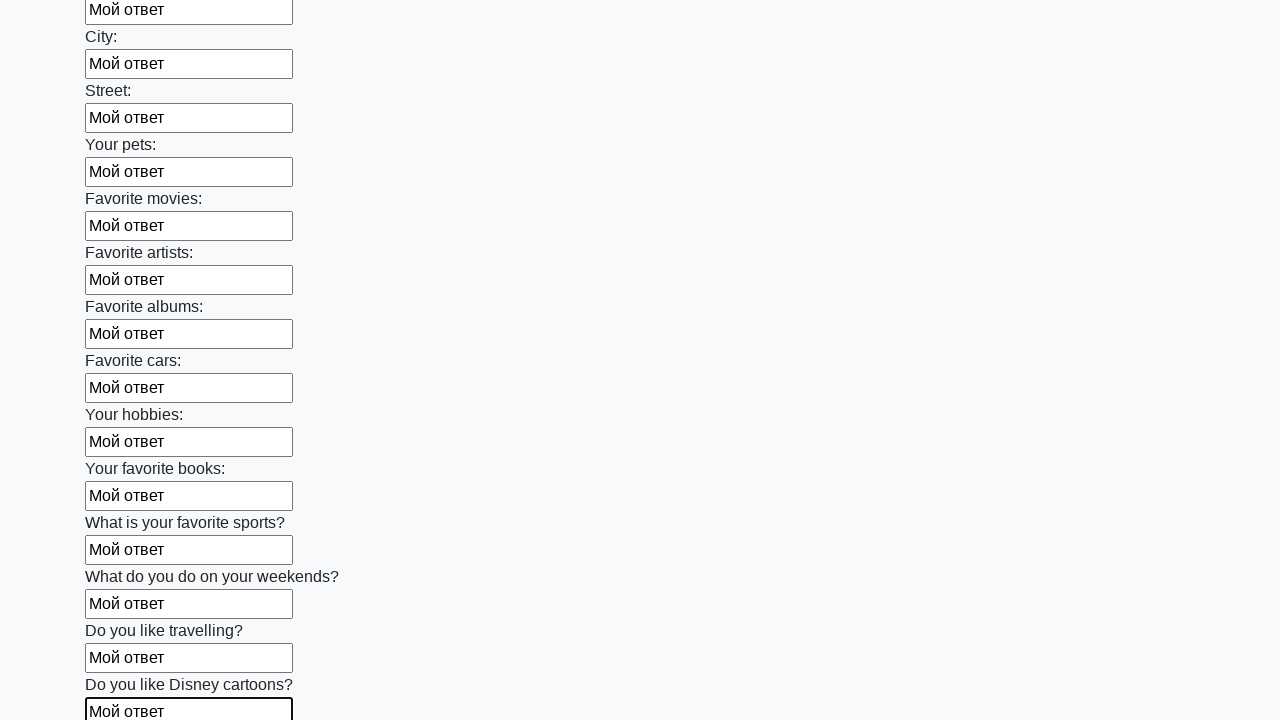

Filled text input field 18 with 'Мой ответ' on input[type="text"] >> nth=17
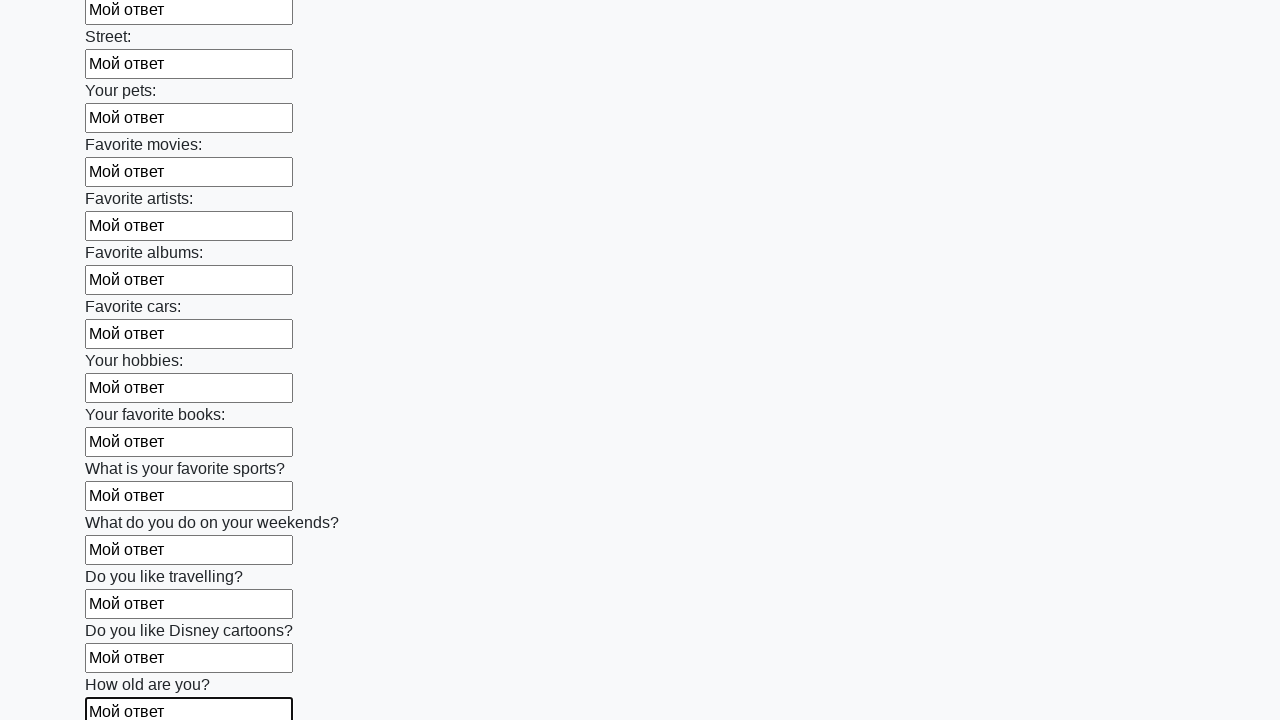

Filled text input field 19 with 'Мой ответ' on input[type="text"] >> nth=18
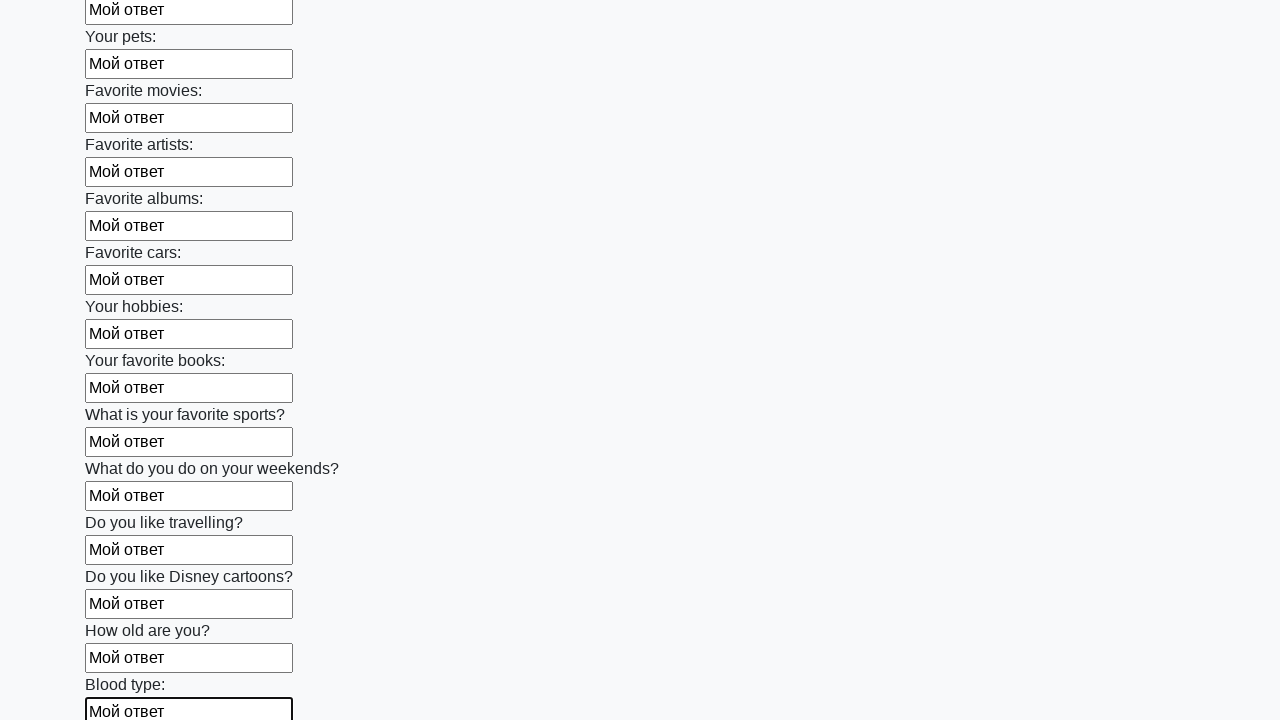

Filled text input field 20 with 'Мой ответ' on input[type="text"] >> nth=19
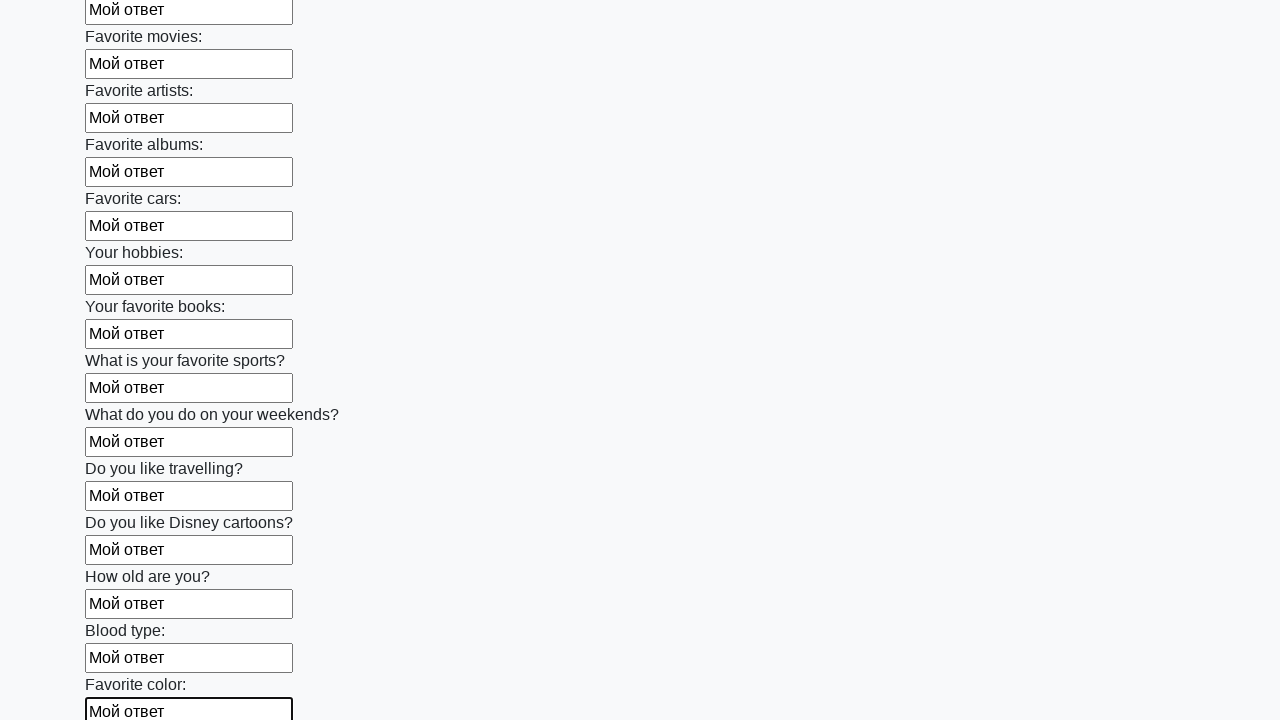

Filled text input field 21 with 'Мой ответ' on input[type="text"] >> nth=20
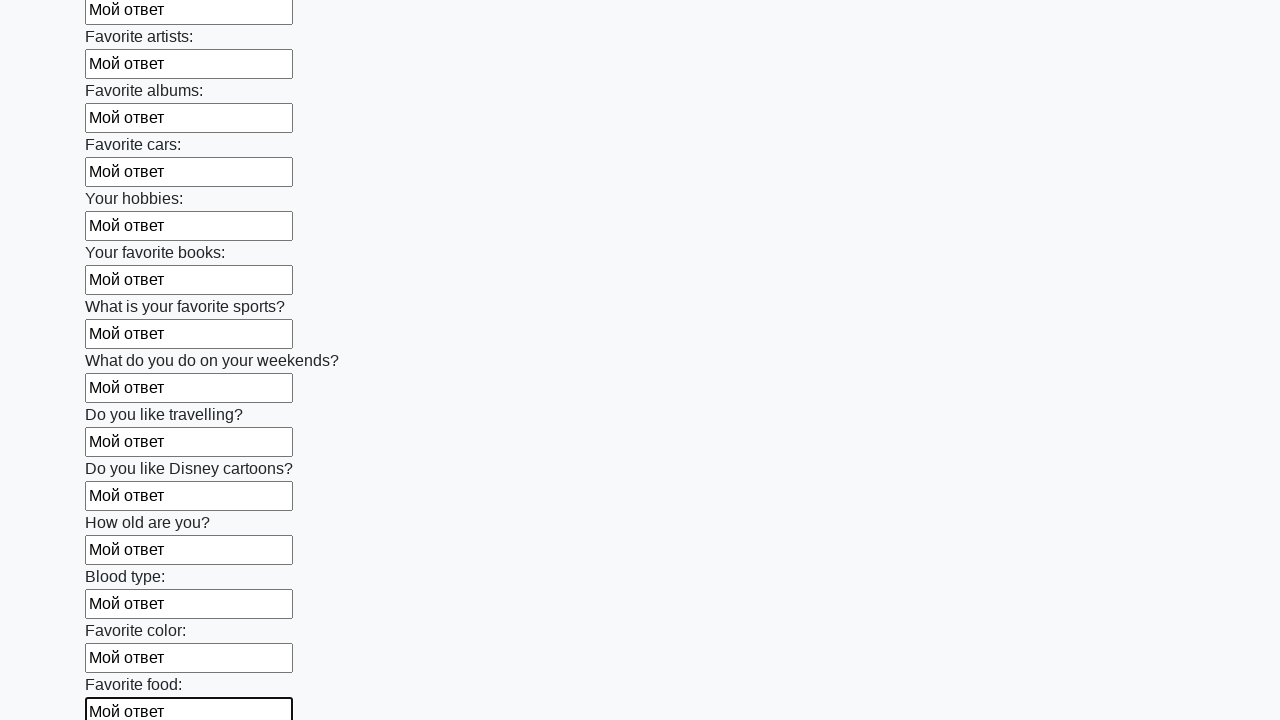

Filled text input field 22 with 'Мой ответ' on input[type="text"] >> nth=21
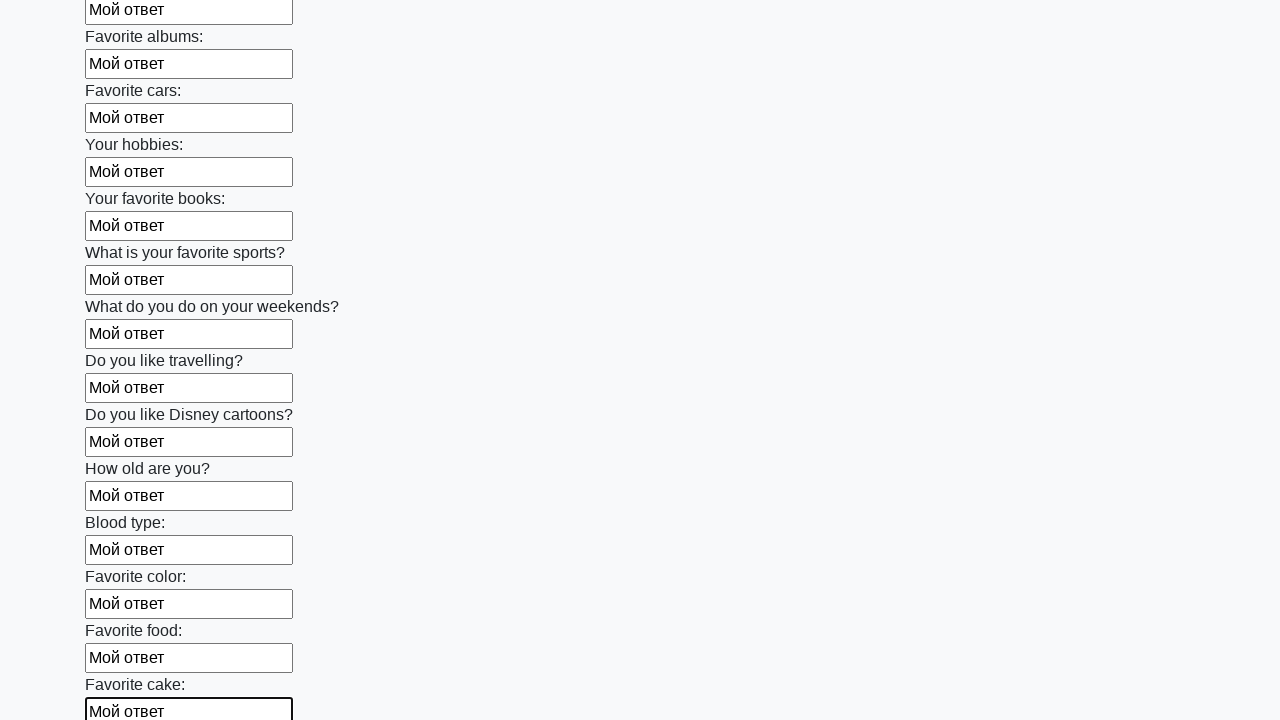

Filled text input field 23 with 'Мой ответ' on input[type="text"] >> nth=22
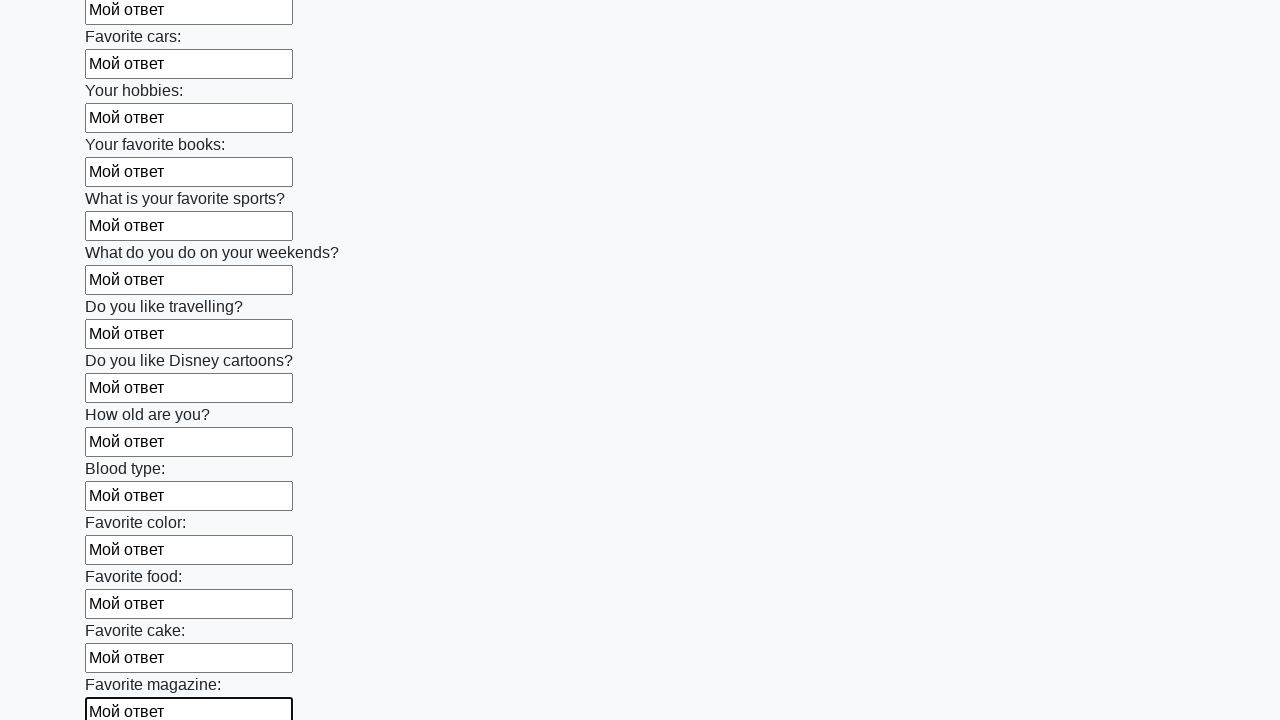

Filled text input field 24 with 'Мой ответ' on input[type="text"] >> nth=23
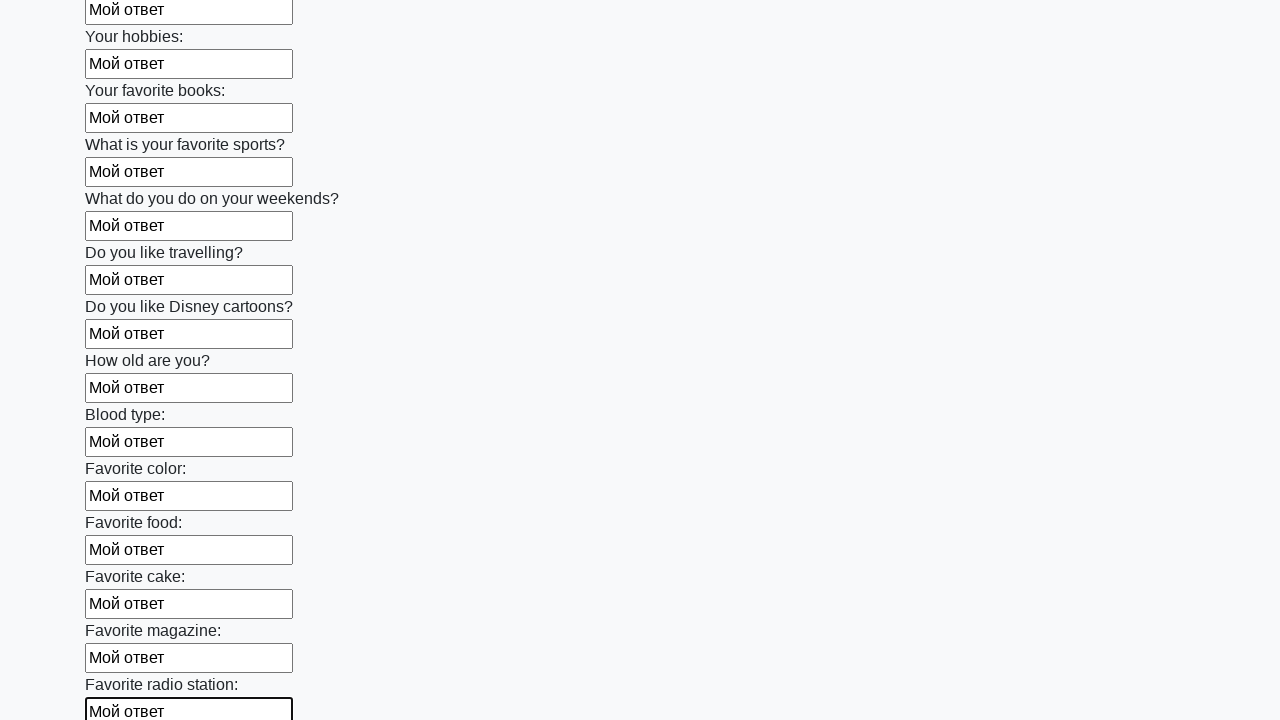

Filled text input field 25 with 'Мой ответ' on input[type="text"] >> nth=24
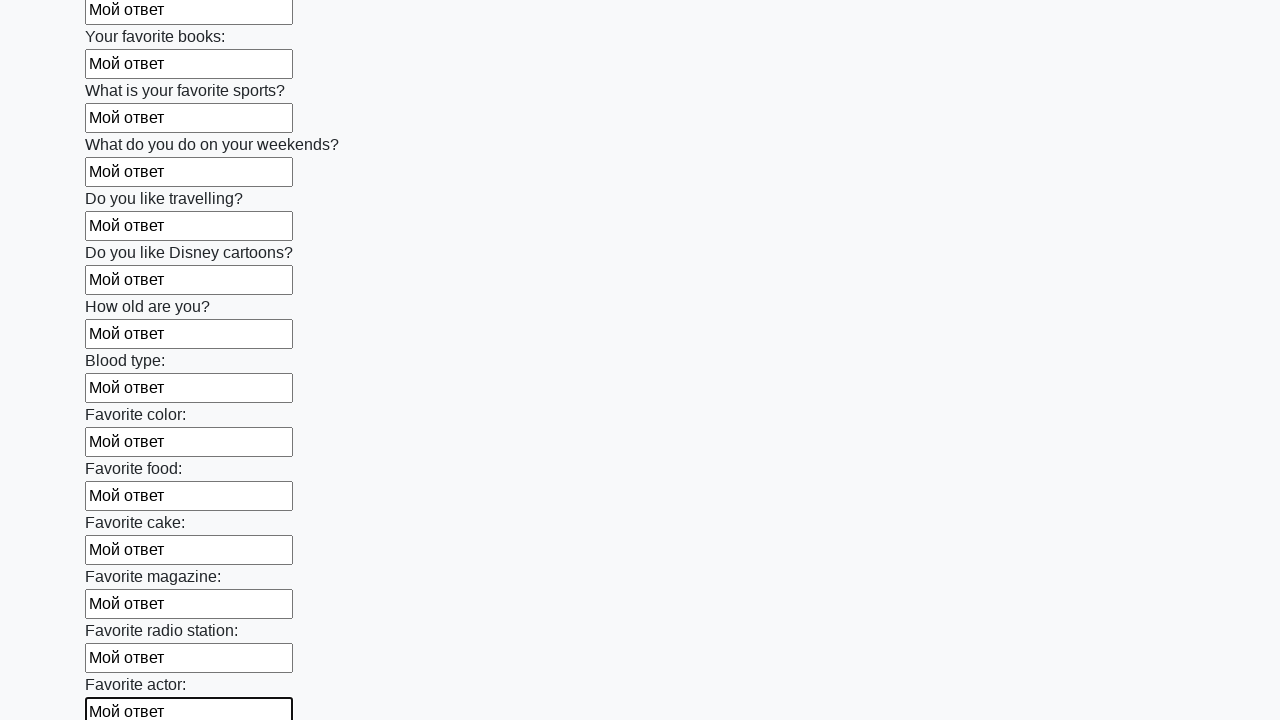

Filled text input field 26 with 'Мой ответ' on input[type="text"] >> nth=25
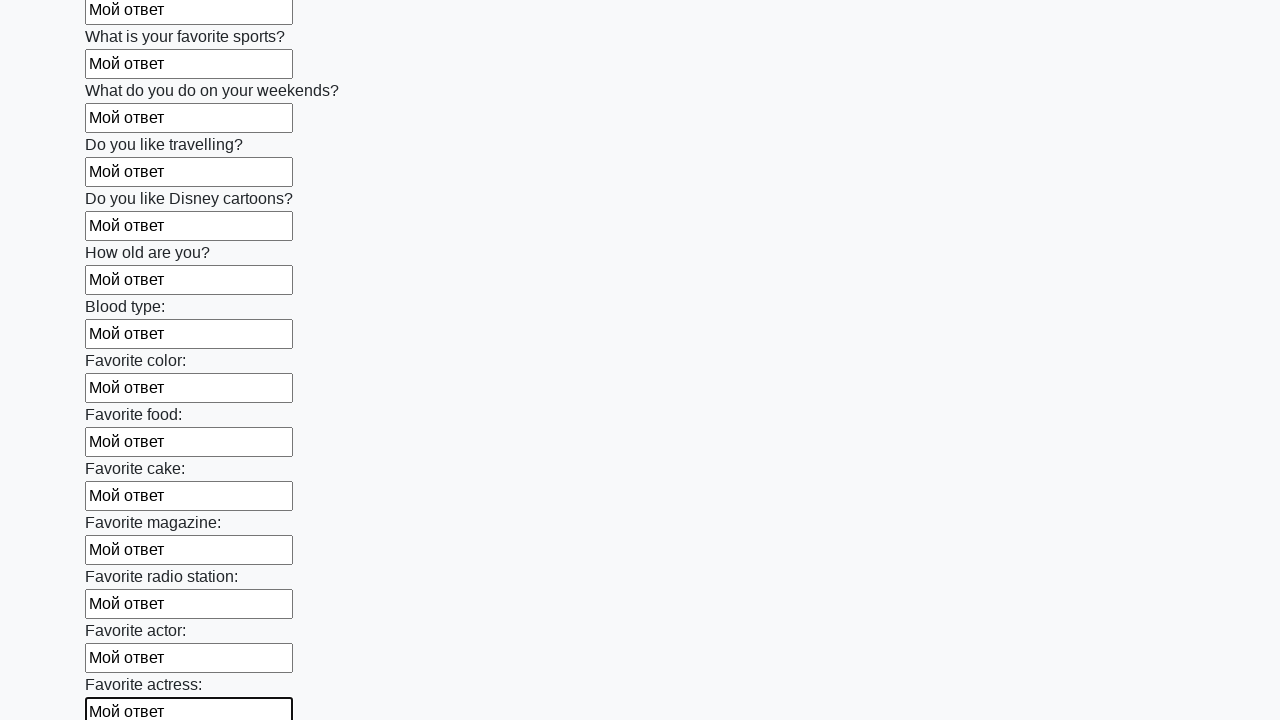

Filled text input field 27 with 'Мой ответ' on input[type="text"] >> nth=26
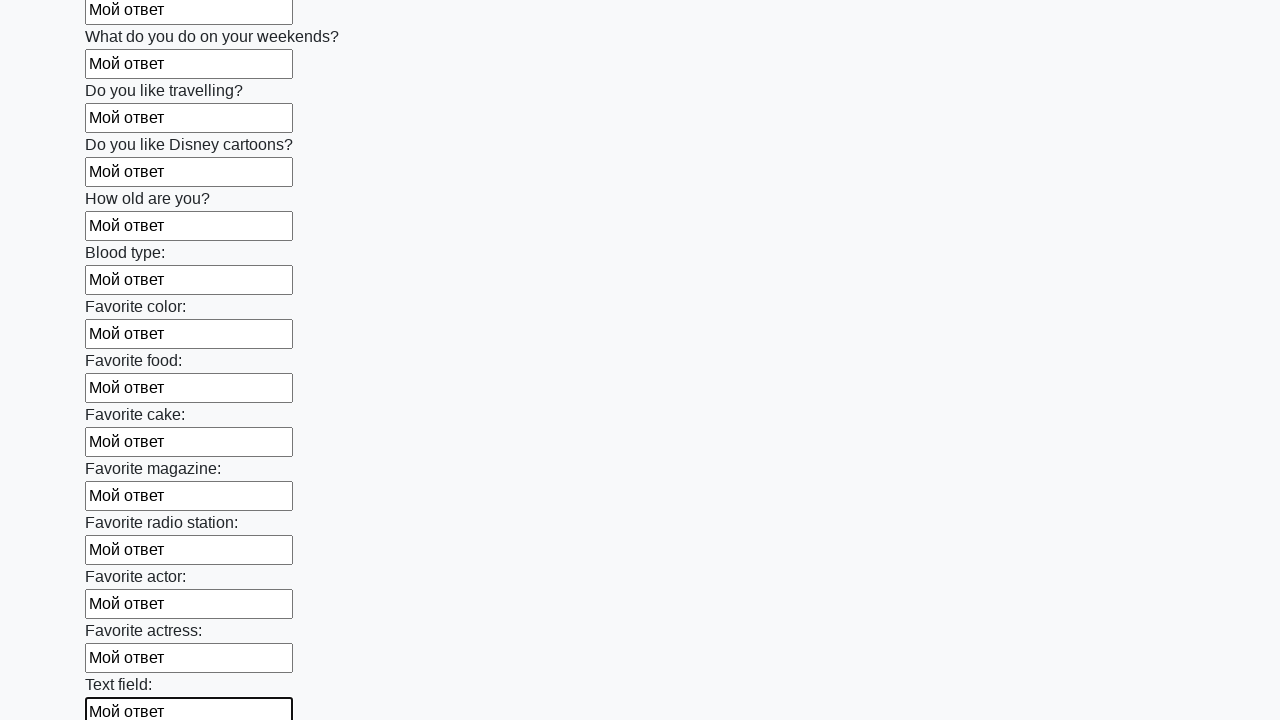

Filled text input field 28 with 'Мой ответ' on input[type="text"] >> nth=27
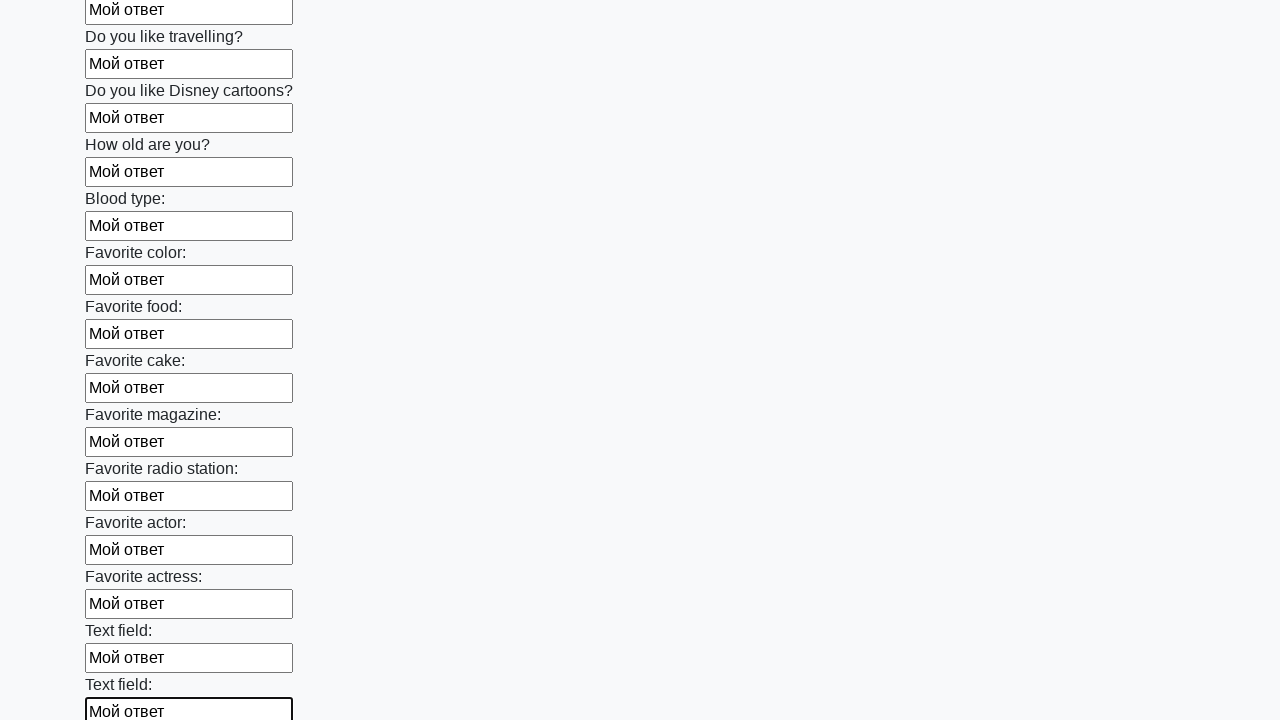

Filled text input field 29 with 'Мой ответ' on input[type="text"] >> nth=28
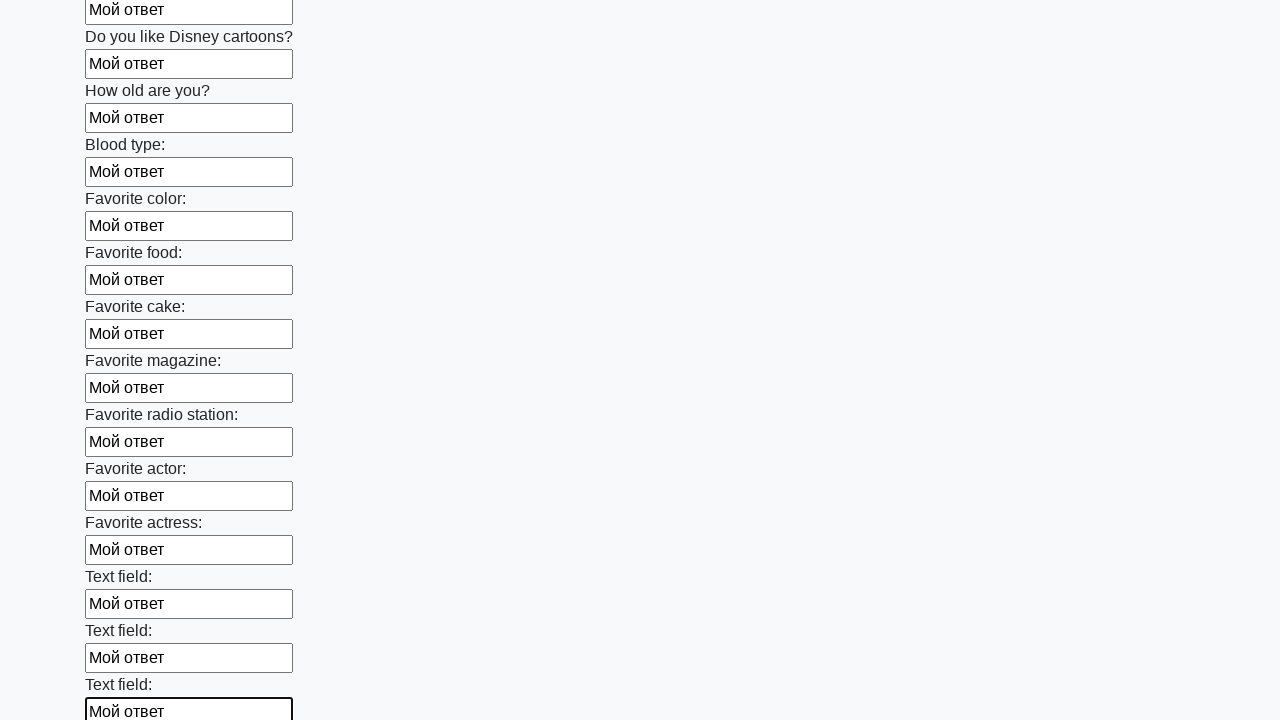

Filled text input field 30 with 'Мой ответ' on input[type="text"] >> nth=29
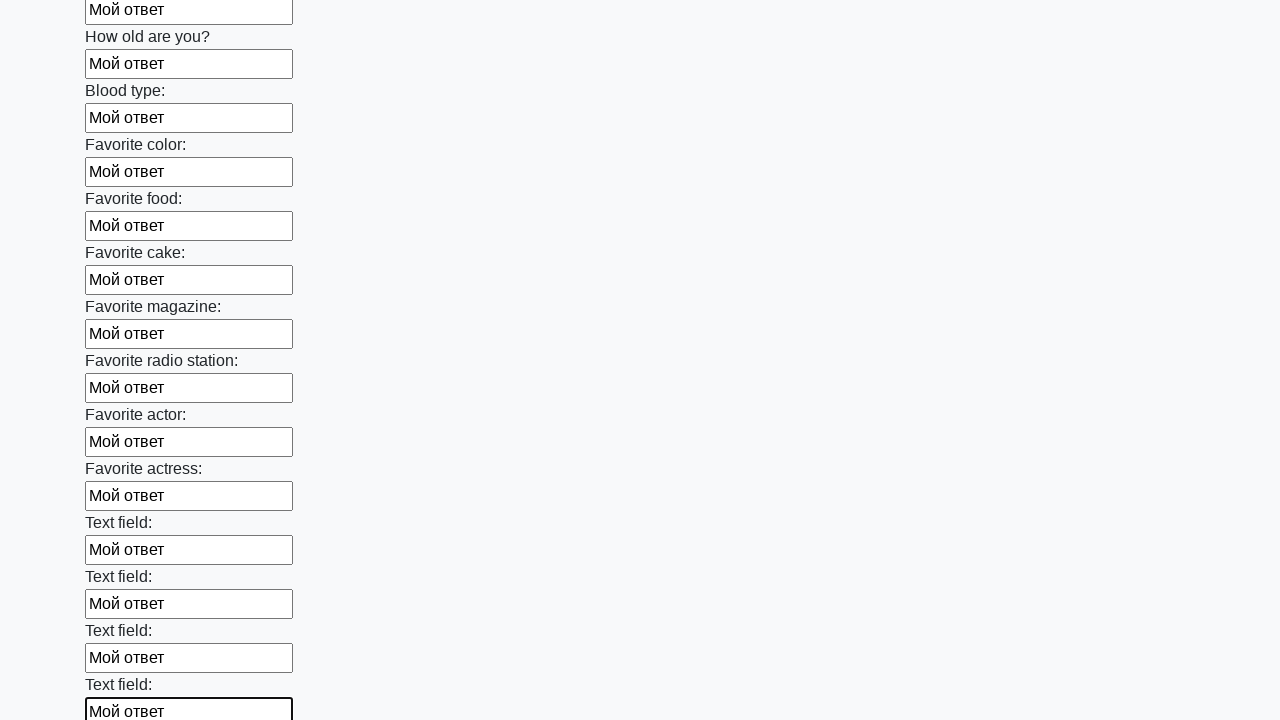

Filled text input field 31 with 'Мой ответ' on input[type="text"] >> nth=30
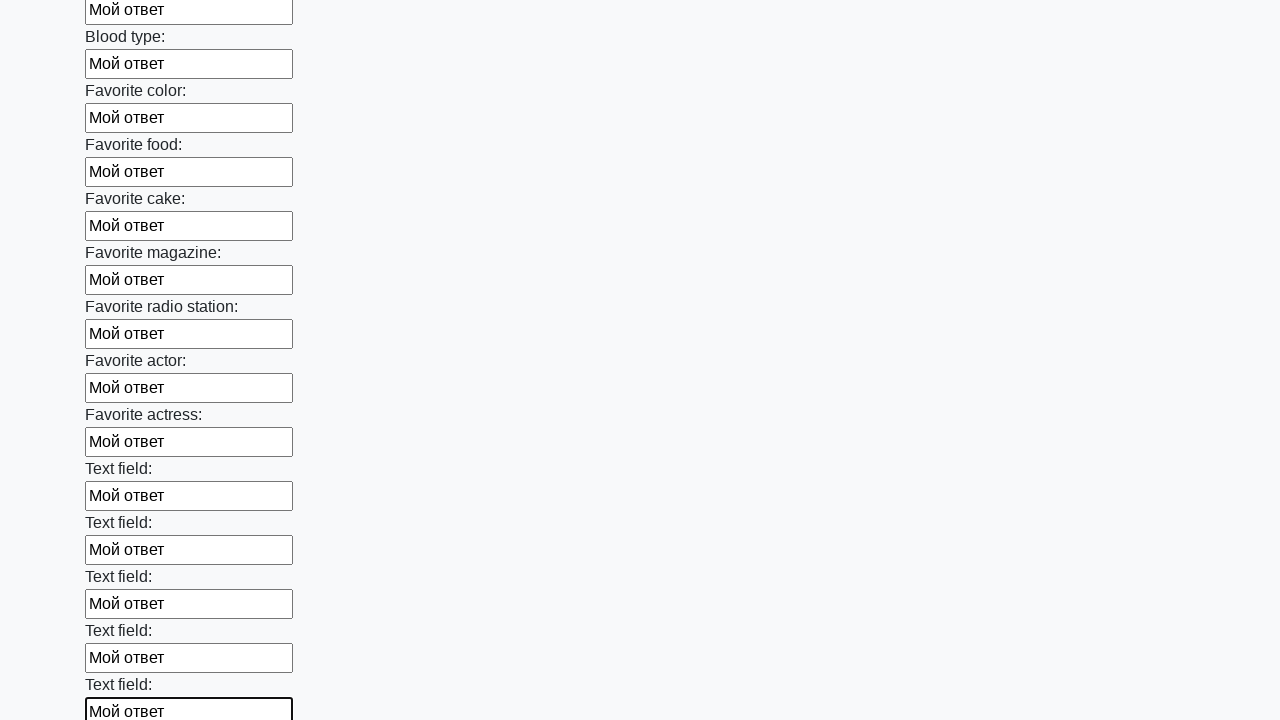

Filled text input field 32 with 'Мой ответ' on input[type="text"] >> nth=31
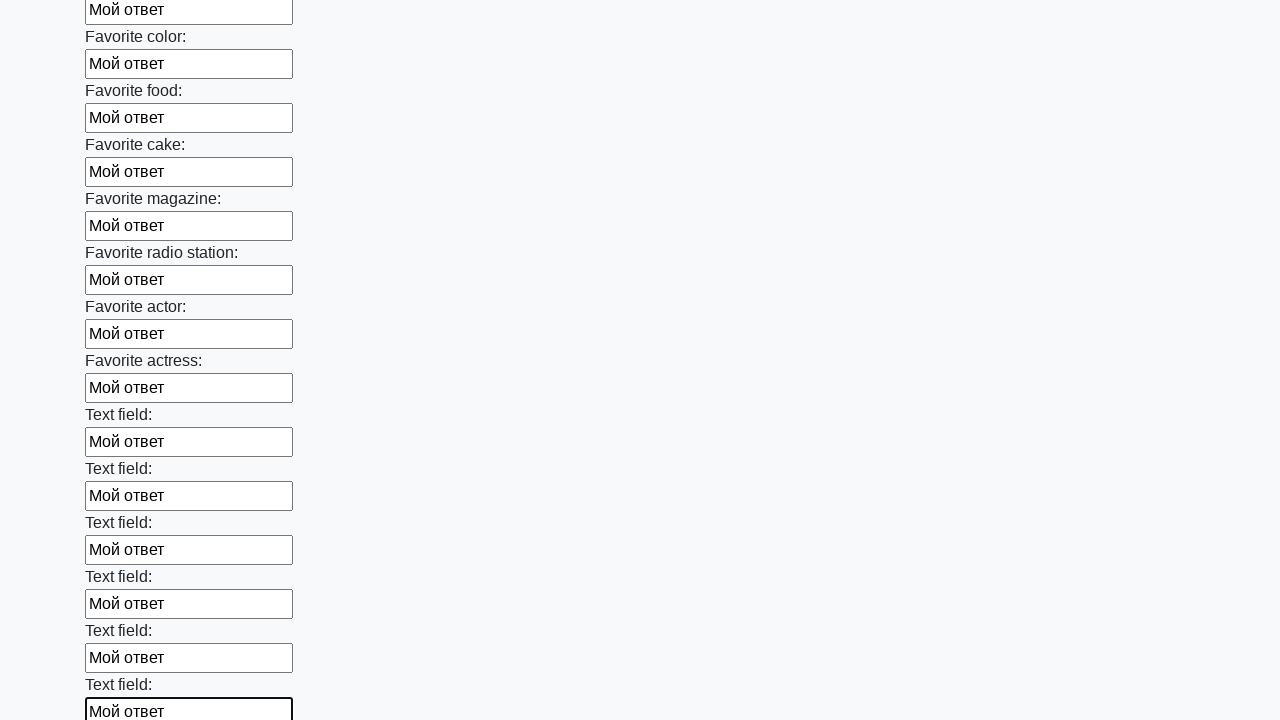

Filled text input field 33 with 'Мой ответ' on input[type="text"] >> nth=32
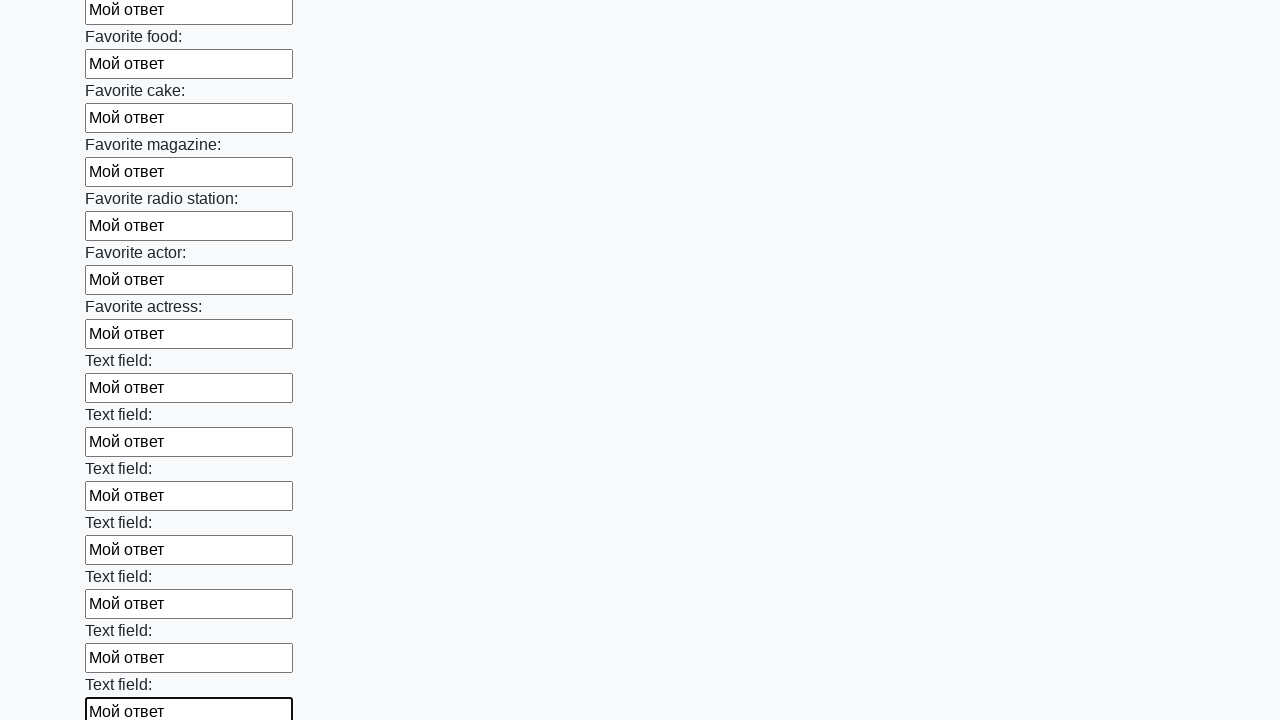

Filled text input field 34 with 'Мой ответ' on input[type="text"] >> nth=33
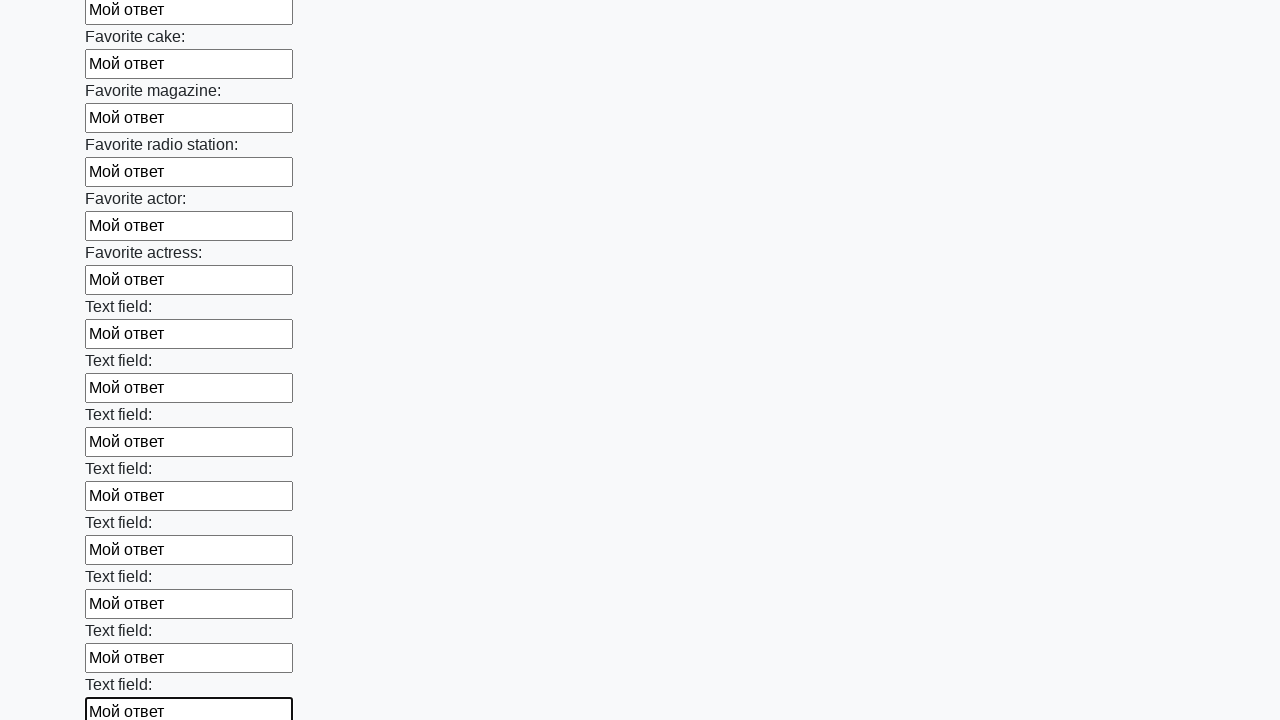

Filled text input field 35 with 'Мой ответ' on input[type="text"] >> nth=34
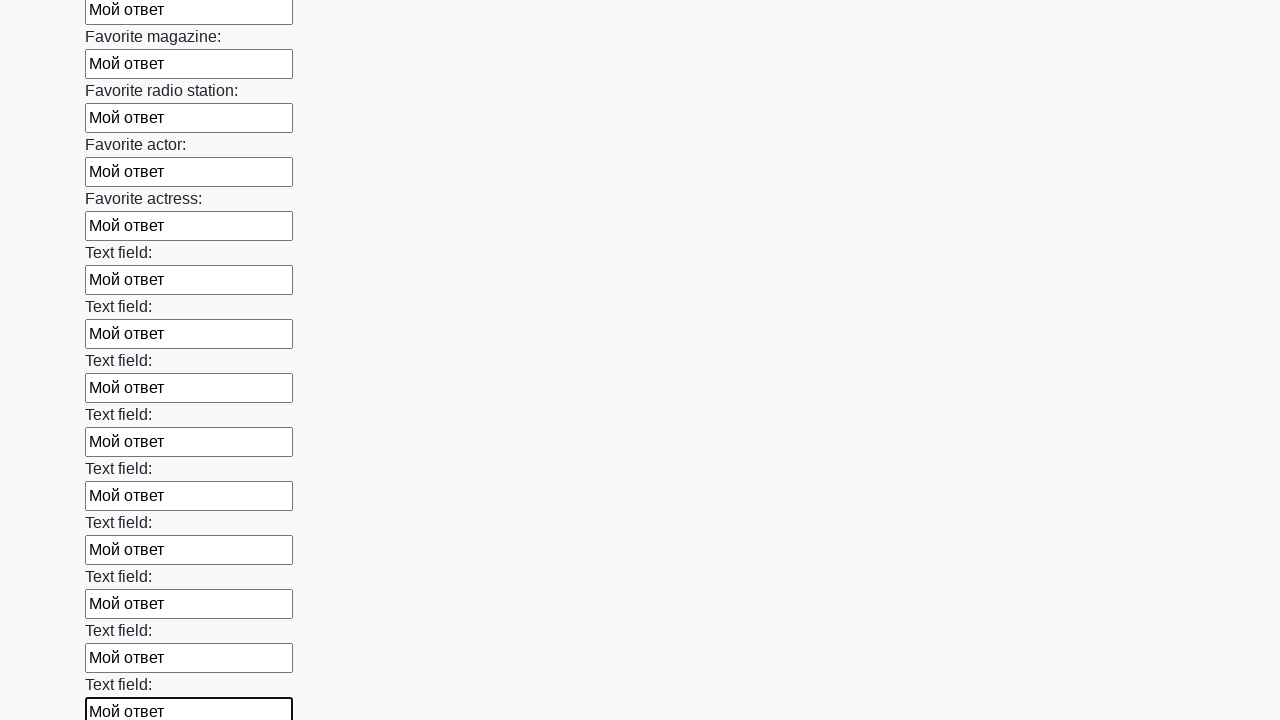

Filled text input field 36 with 'Мой ответ' on input[type="text"] >> nth=35
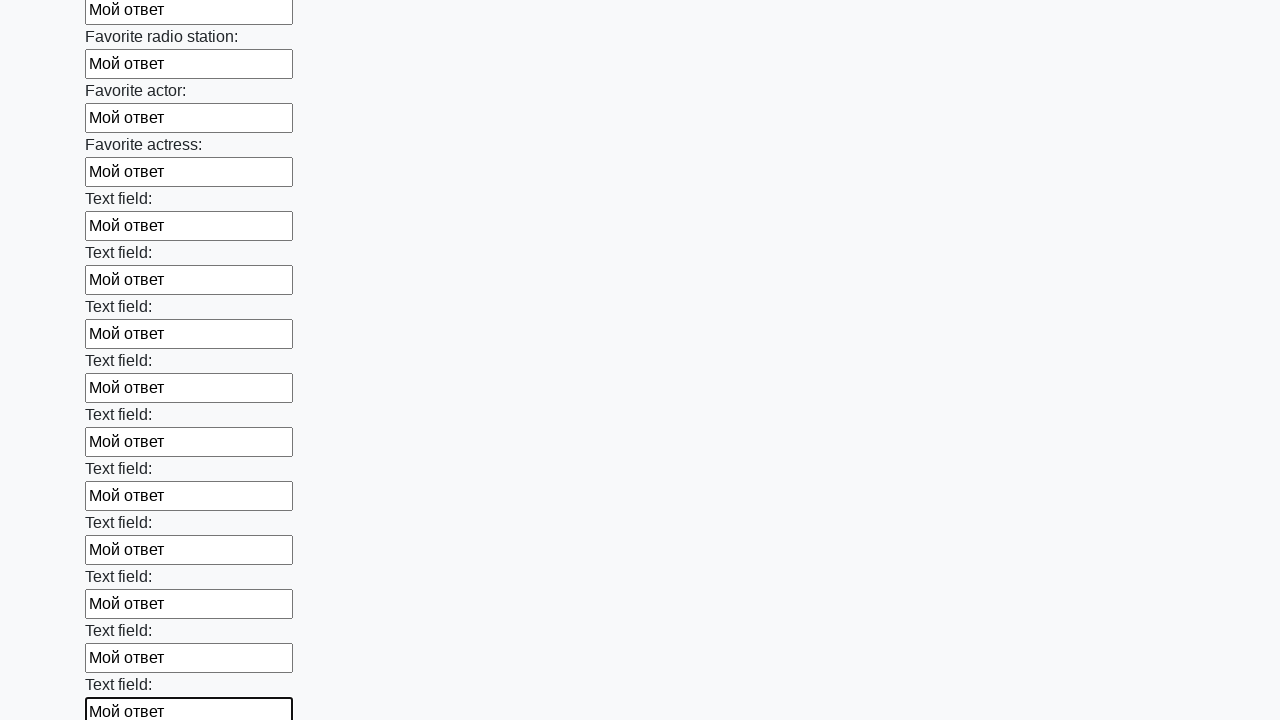

Filled text input field 37 with 'Мой ответ' on input[type="text"] >> nth=36
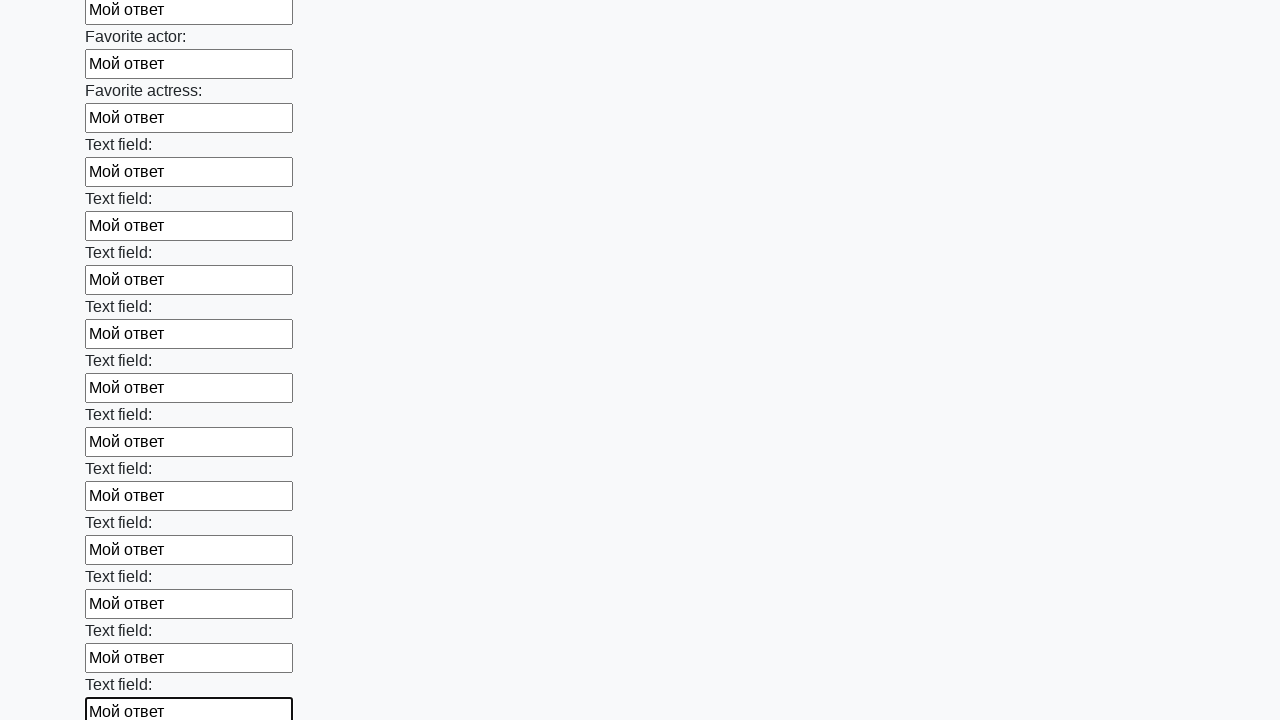

Filled text input field 38 with 'Мой ответ' on input[type="text"] >> nth=37
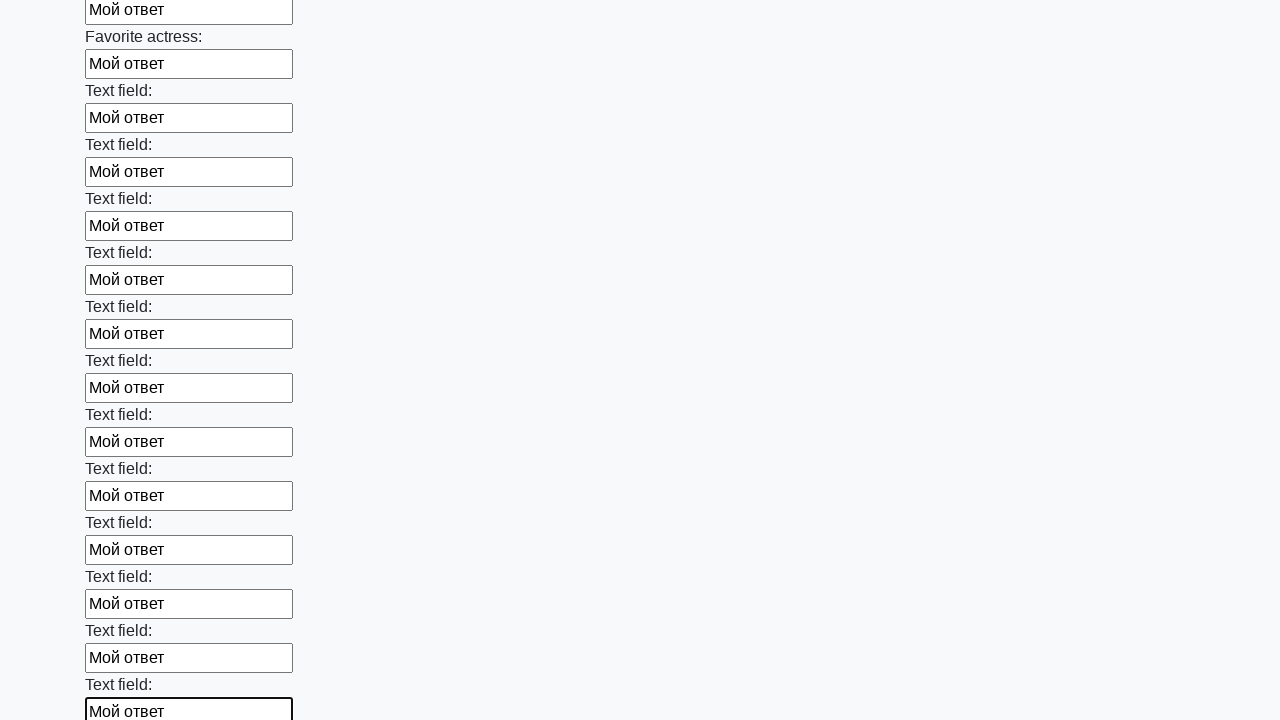

Filled text input field 39 with 'Мой ответ' on input[type="text"] >> nth=38
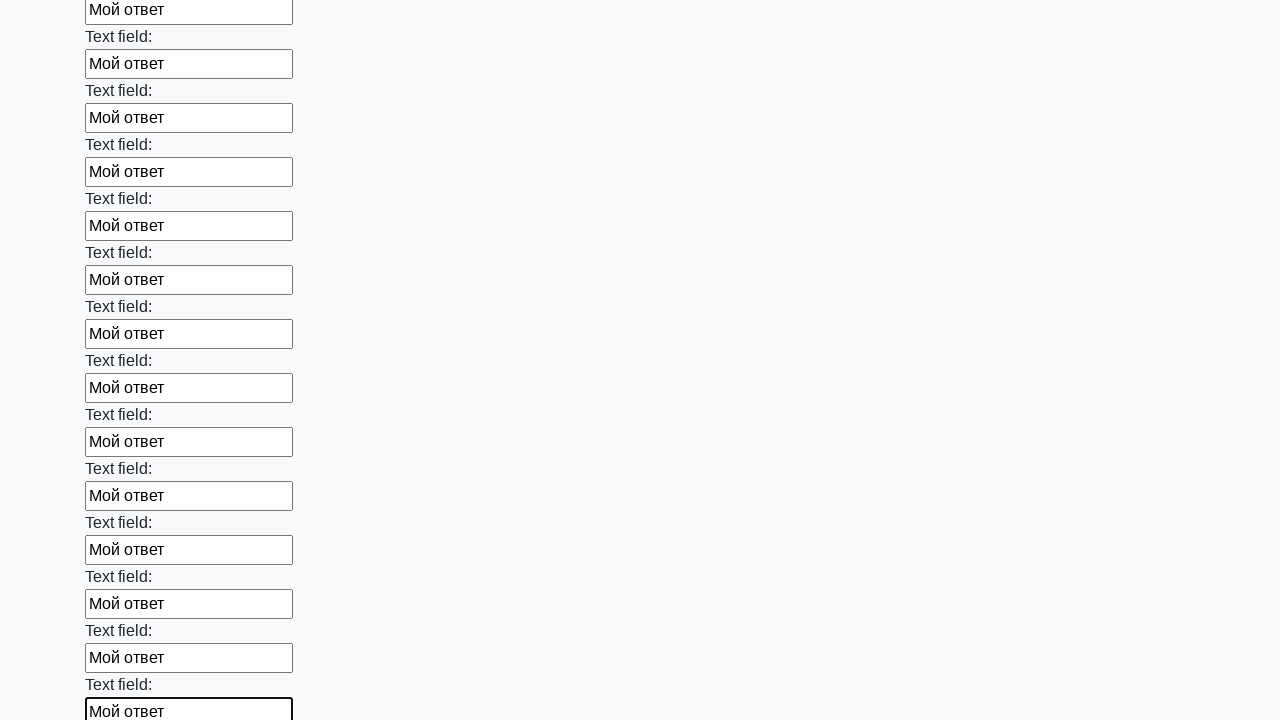

Filled text input field 40 with 'Мой ответ' on input[type="text"] >> nth=39
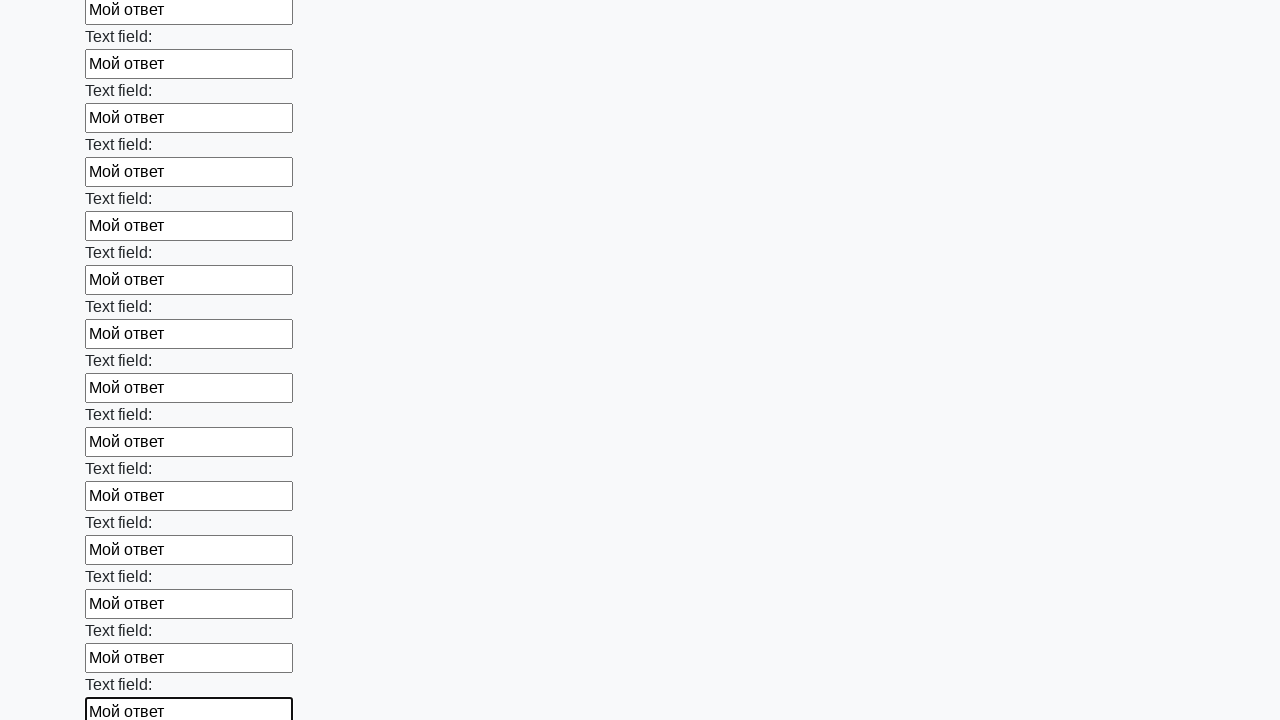

Filled text input field 41 with 'Мой ответ' on input[type="text"] >> nth=40
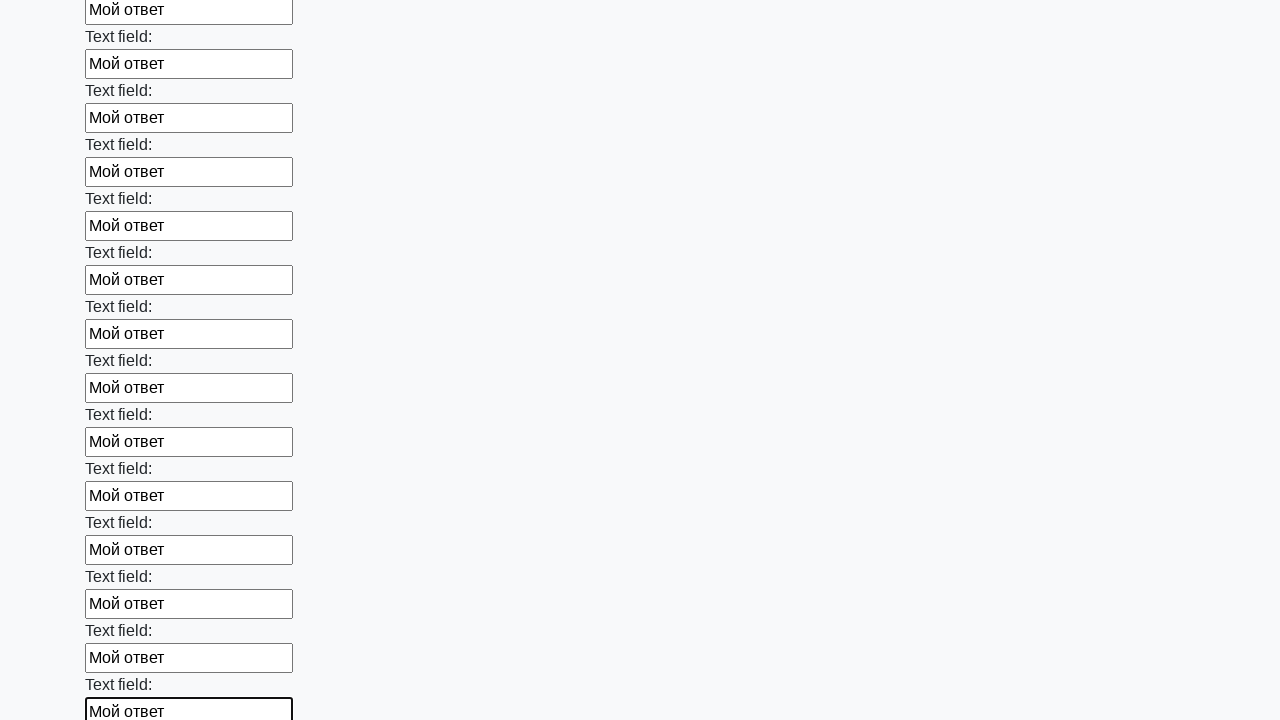

Filled text input field 42 with 'Мой ответ' on input[type="text"] >> nth=41
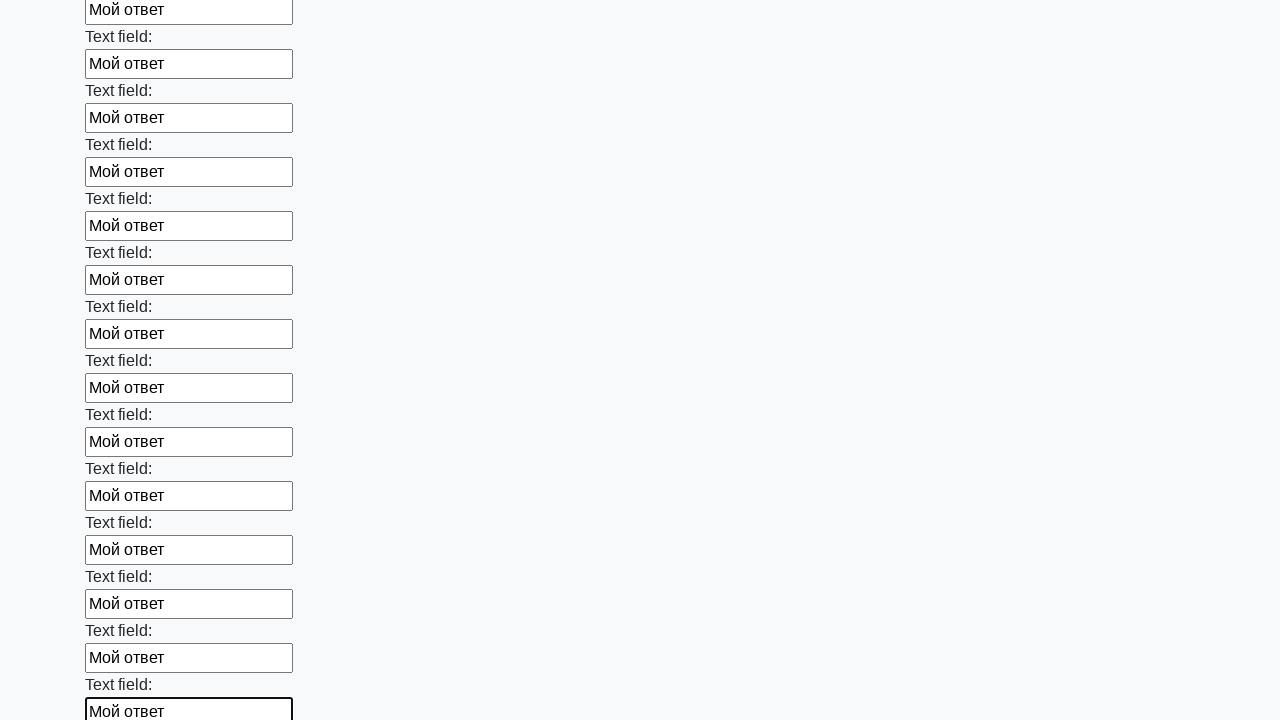

Filled text input field 43 with 'Мой ответ' on input[type="text"] >> nth=42
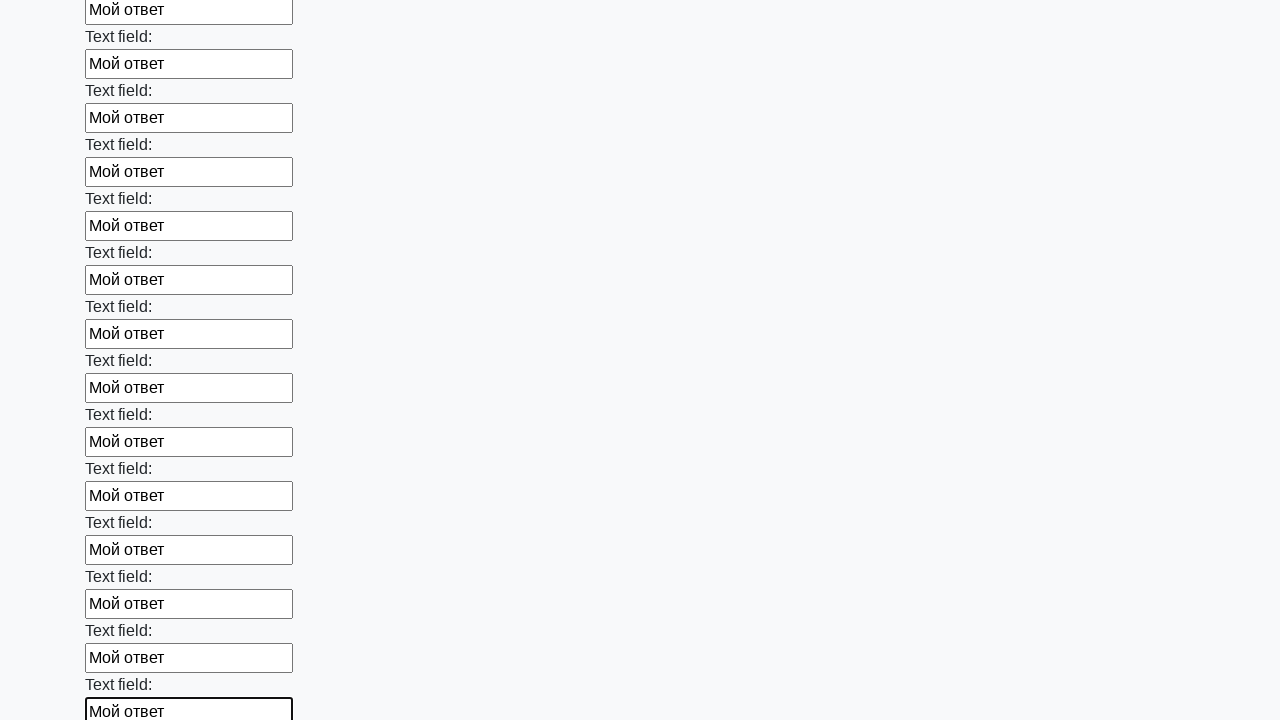

Filled text input field 44 with 'Мой ответ' on input[type="text"] >> nth=43
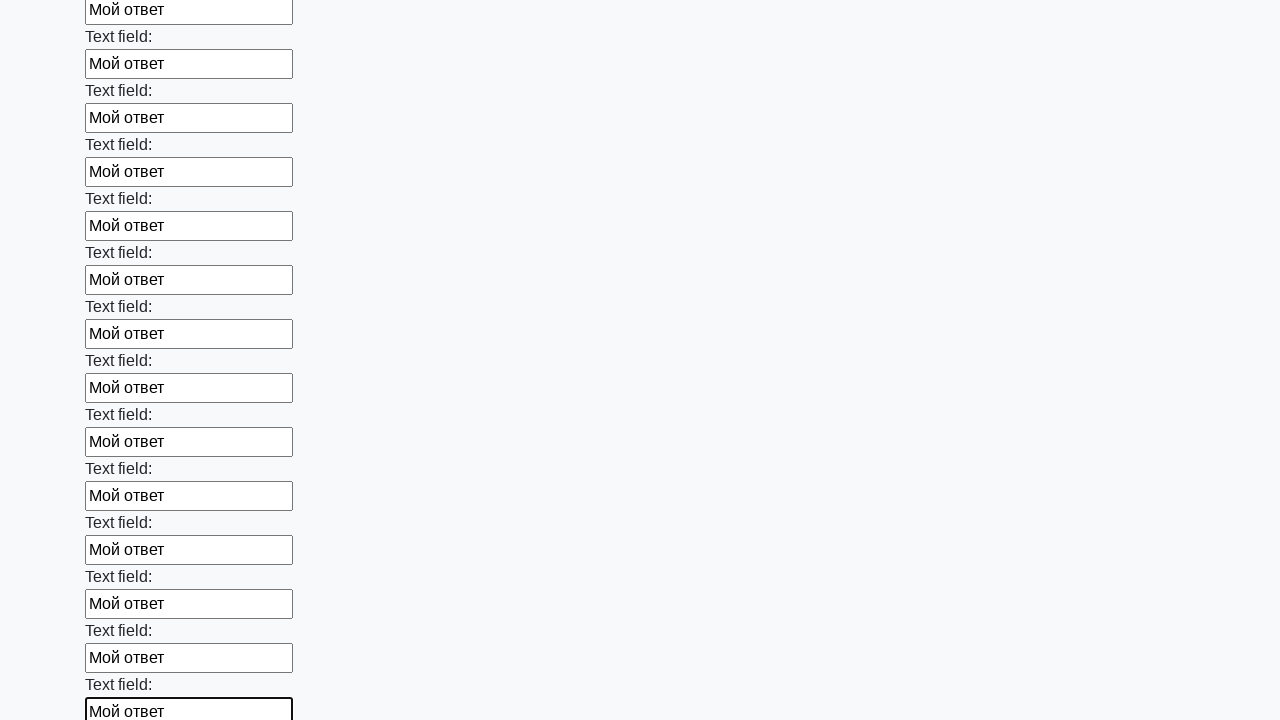

Filled text input field 45 with 'Мой ответ' on input[type="text"] >> nth=44
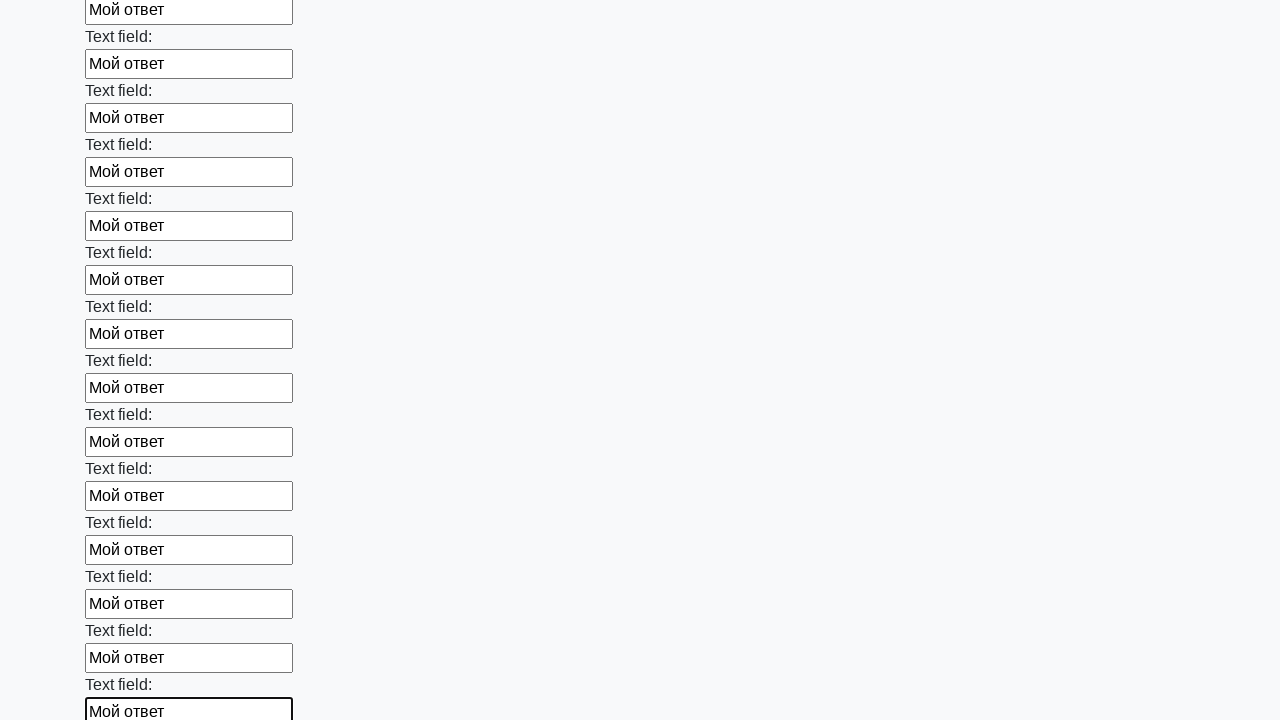

Filled text input field 46 with 'Мой ответ' on input[type="text"] >> nth=45
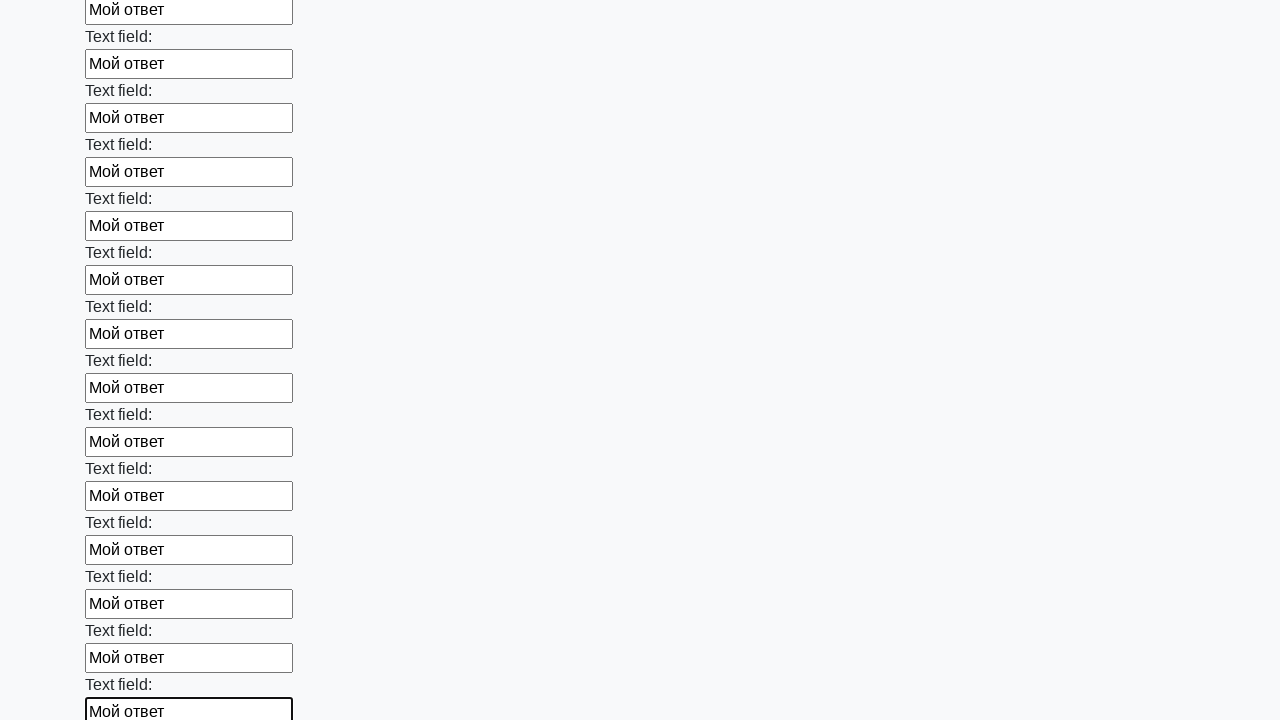

Filled text input field 47 with 'Мой ответ' on input[type="text"] >> nth=46
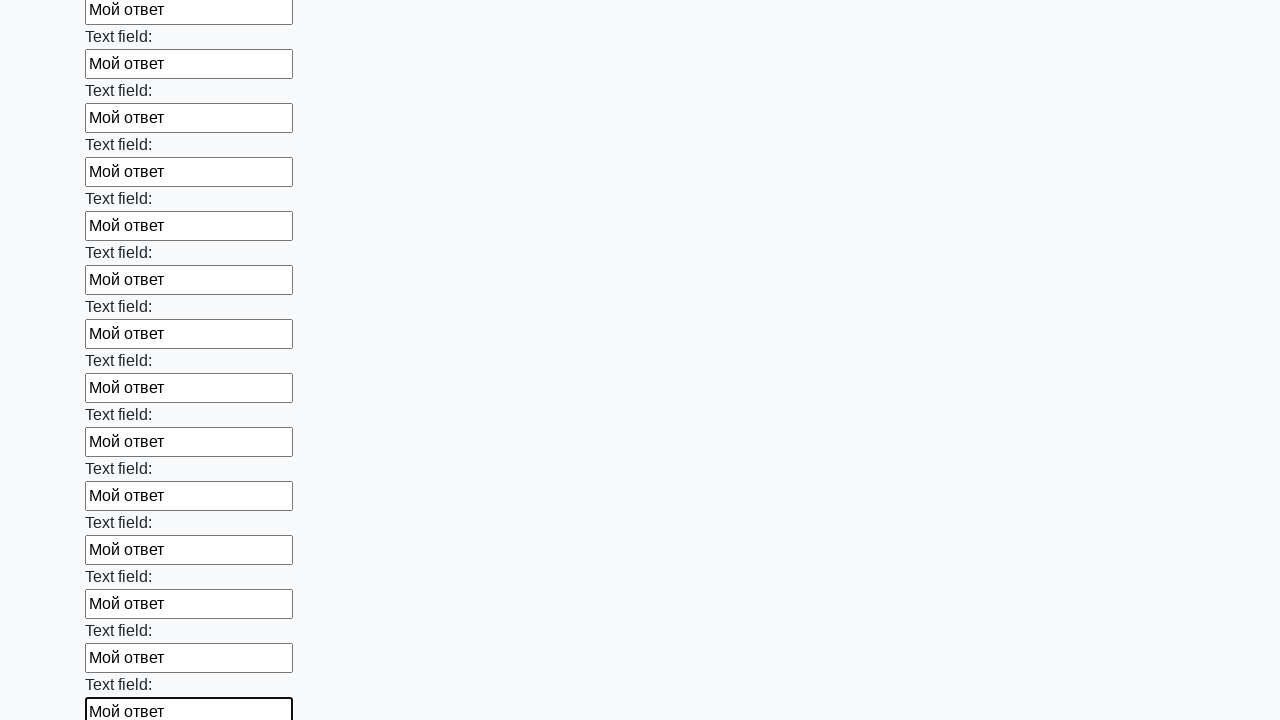

Filled text input field 48 with 'Мой ответ' on input[type="text"] >> nth=47
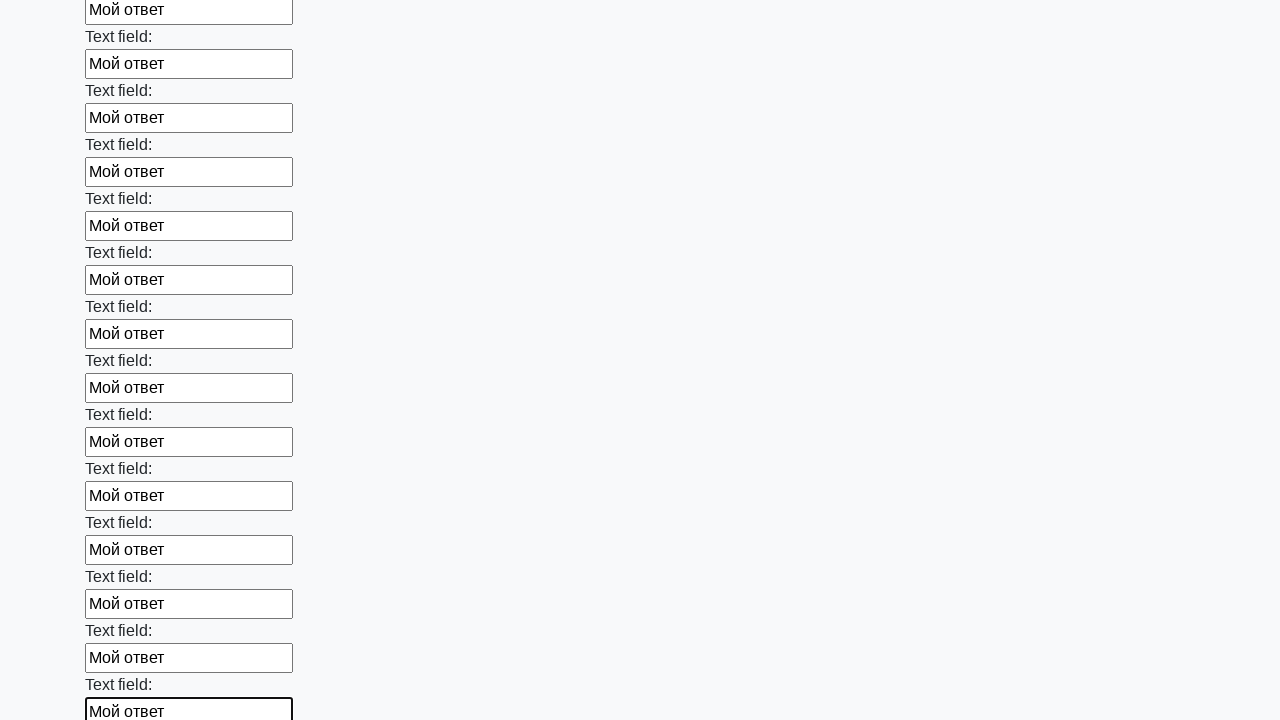

Filled text input field 49 with 'Мой ответ' on input[type="text"] >> nth=48
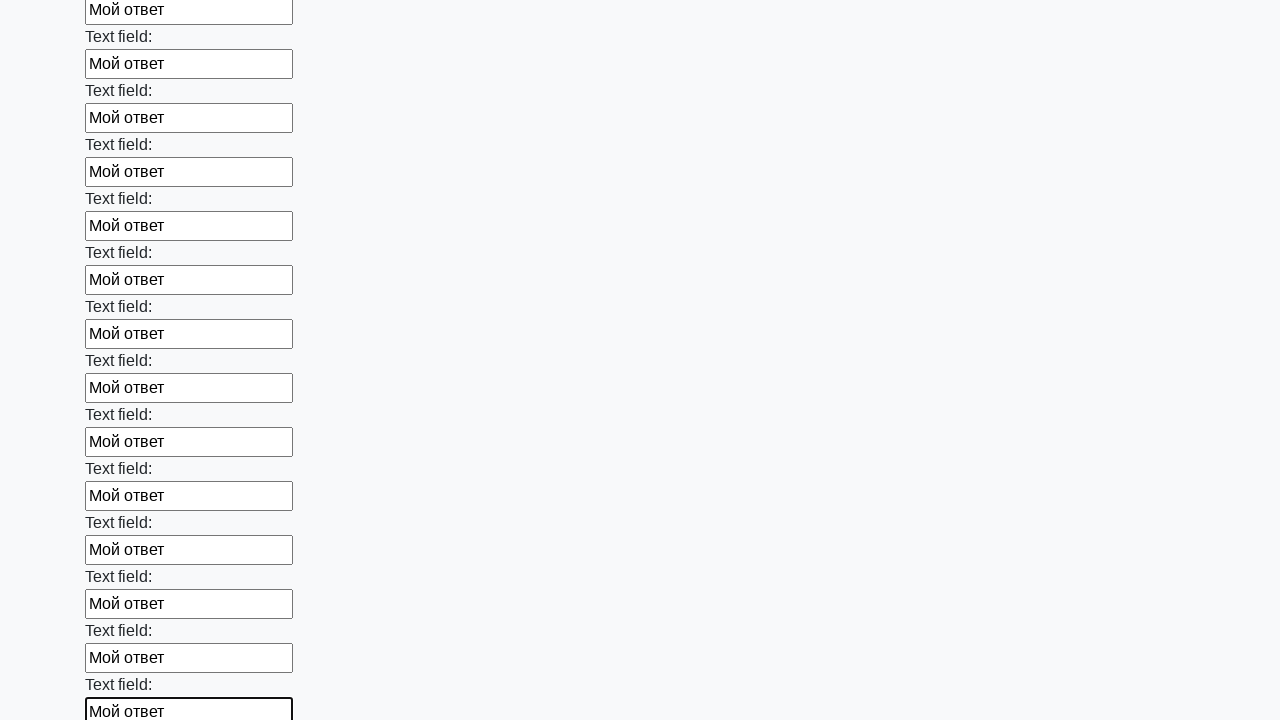

Filled text input field 50 with 'Мой ответ' on input[type="text"] >> nth=49
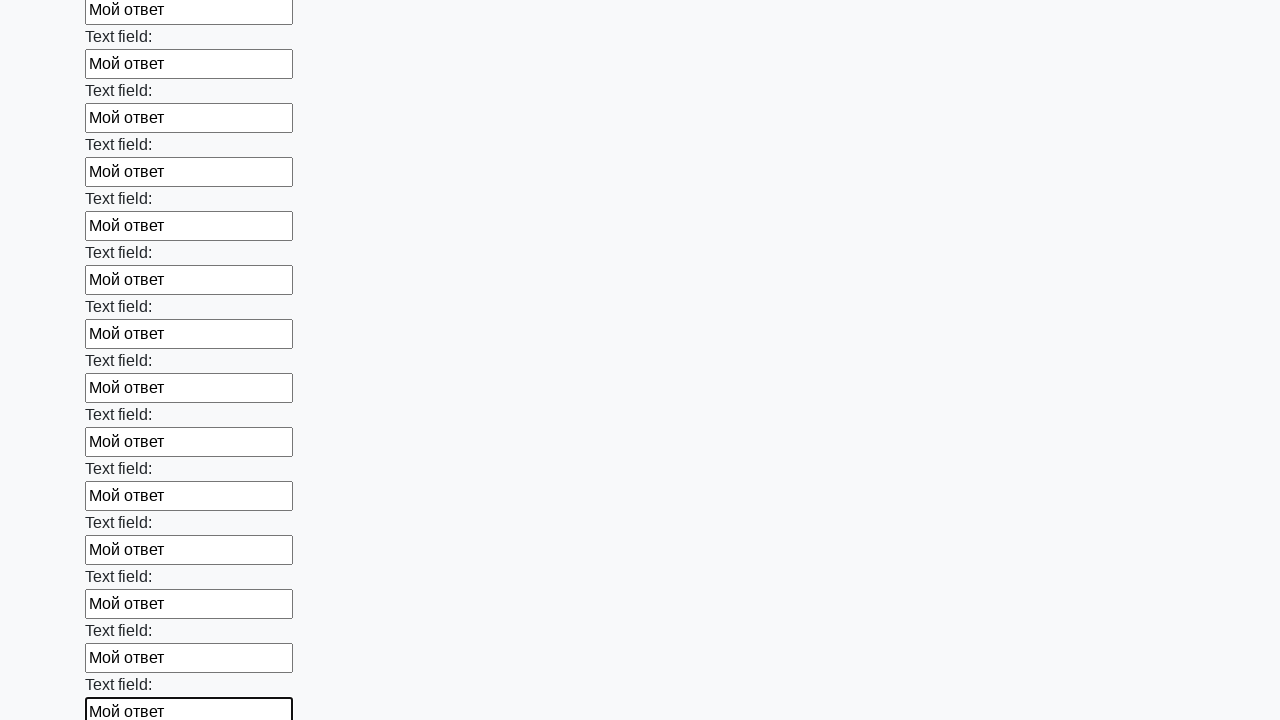

Filled text input field 51 with 'Мой ответ' on input[type="text"] >> nth=50
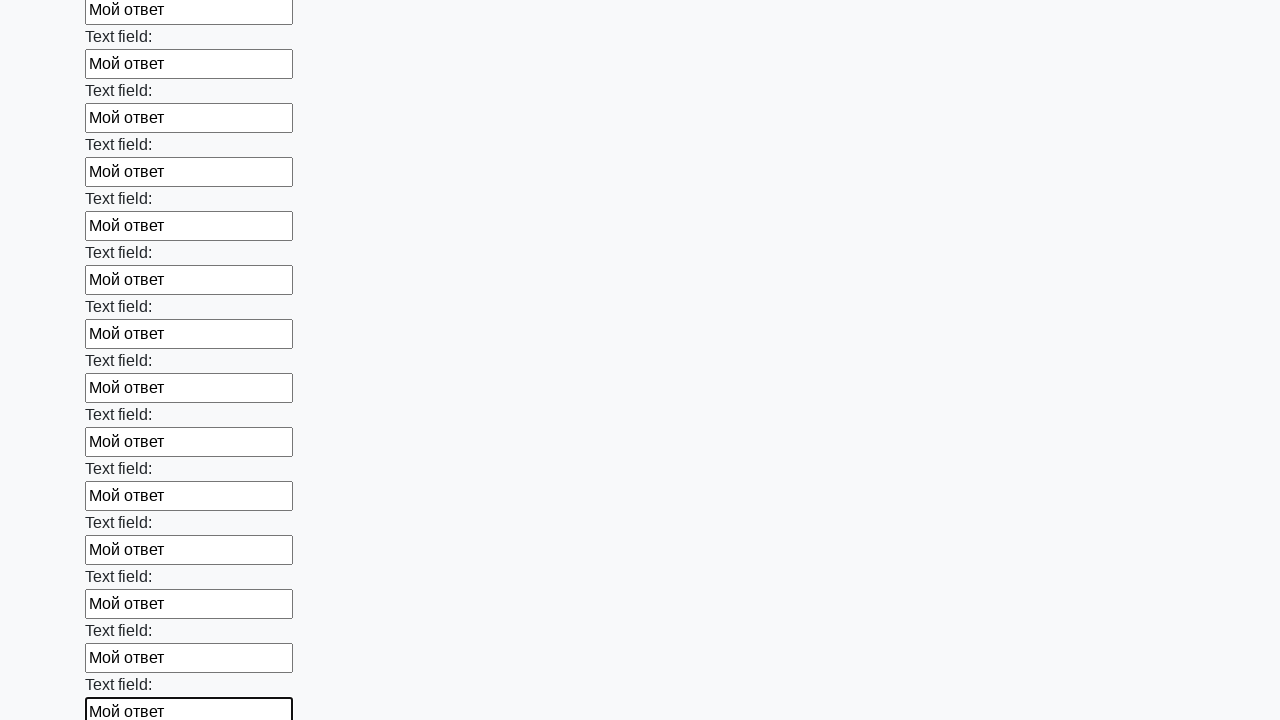

Filled text input field 52 with 'Мой ответ' on input[type="text"] >> nth=51
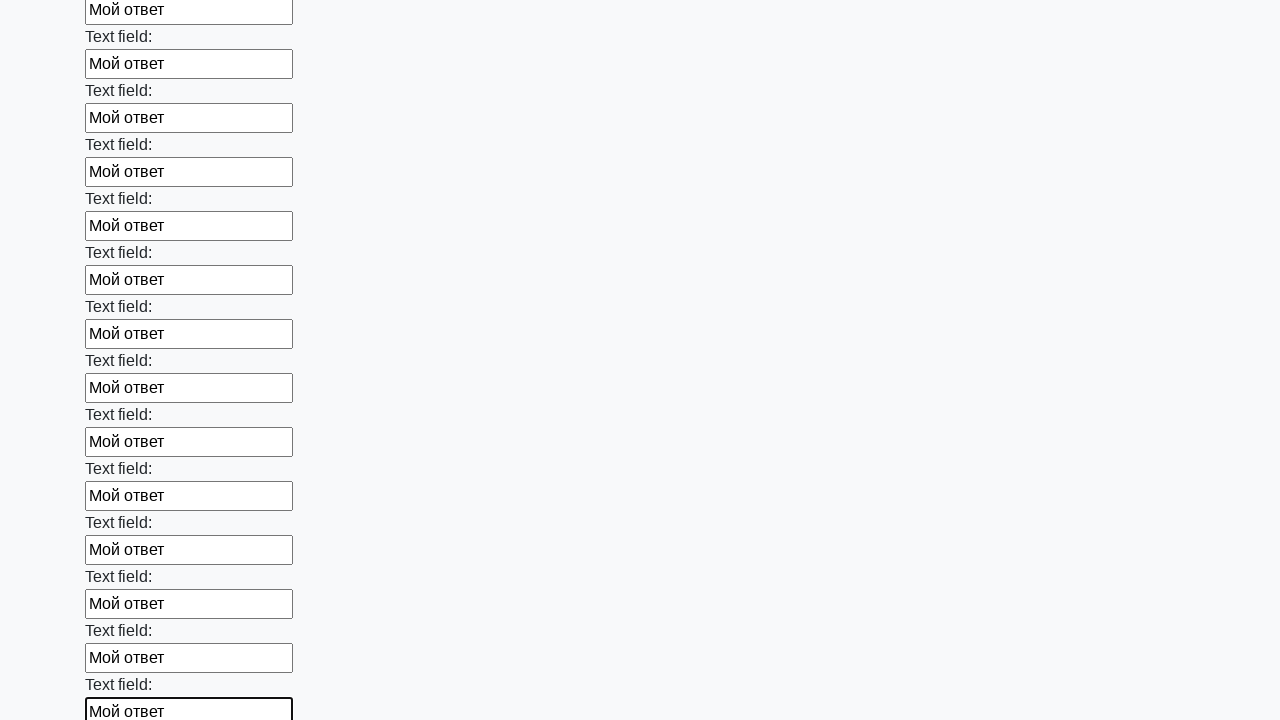

Filled text input field 53 with 'Мой ответ' on input[type="text"] >> nth=52
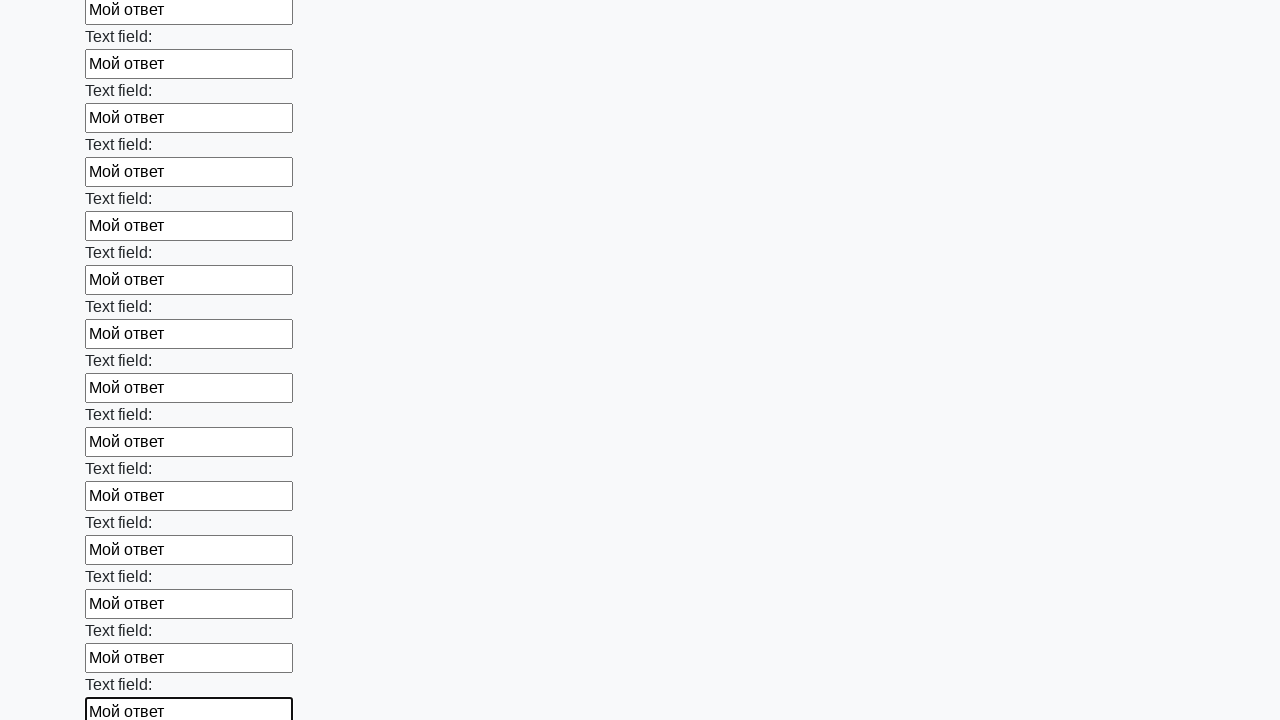

Filled text input field 54 with 'Мой ответ' on input[type="text"] >> nth=53
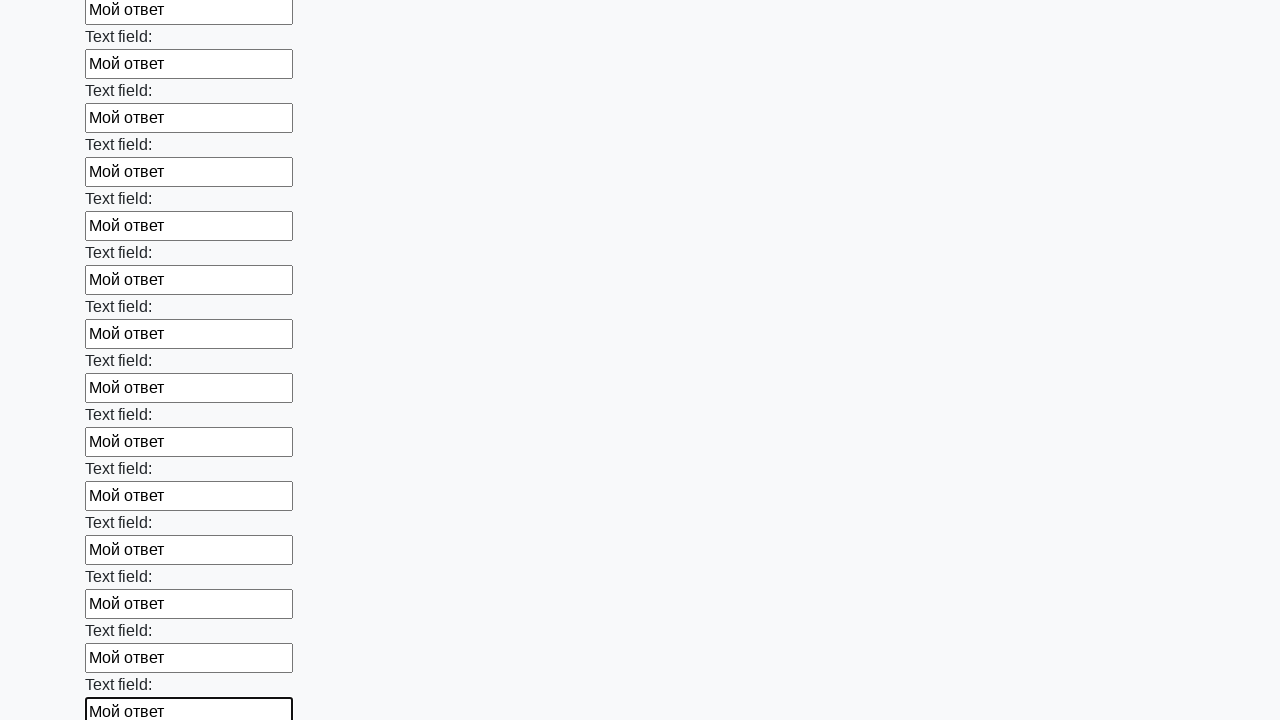

Filled text input field 55 with 'Мой ответ' on input[type="text"] >> nth=54
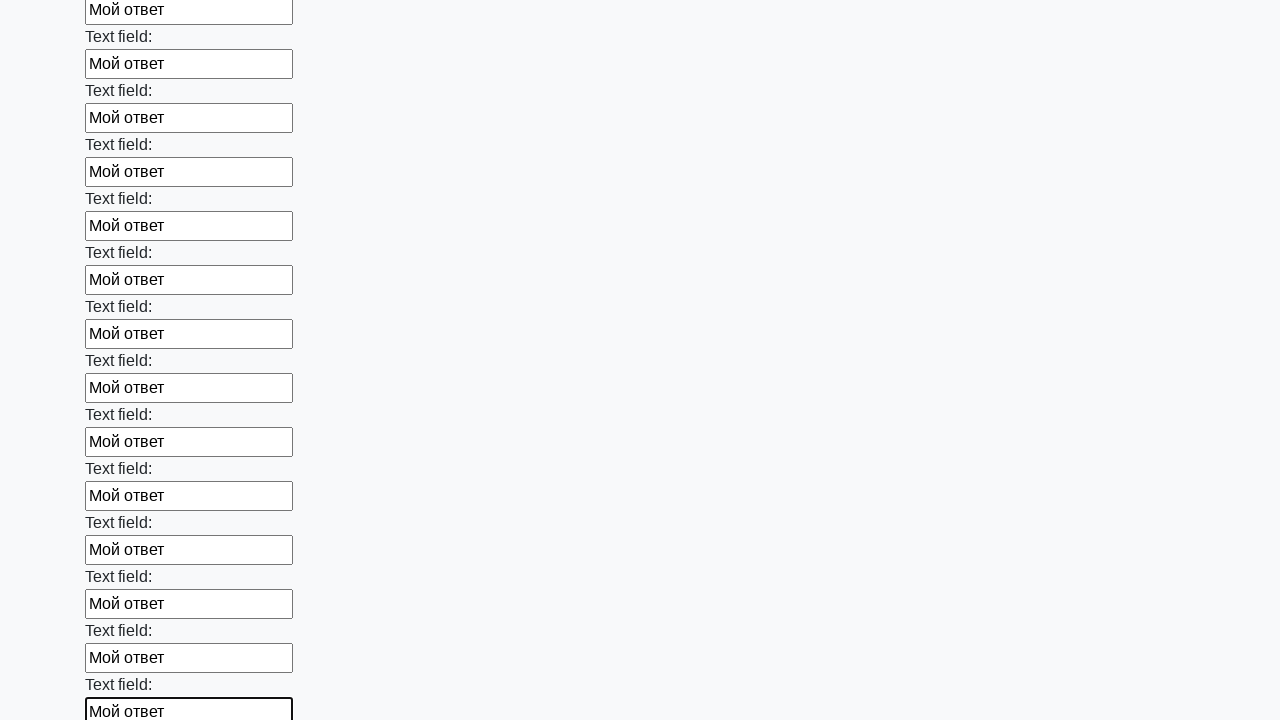

Filled text input field 56 with 'Мой ответ' on input[type="text"] >> nth=55
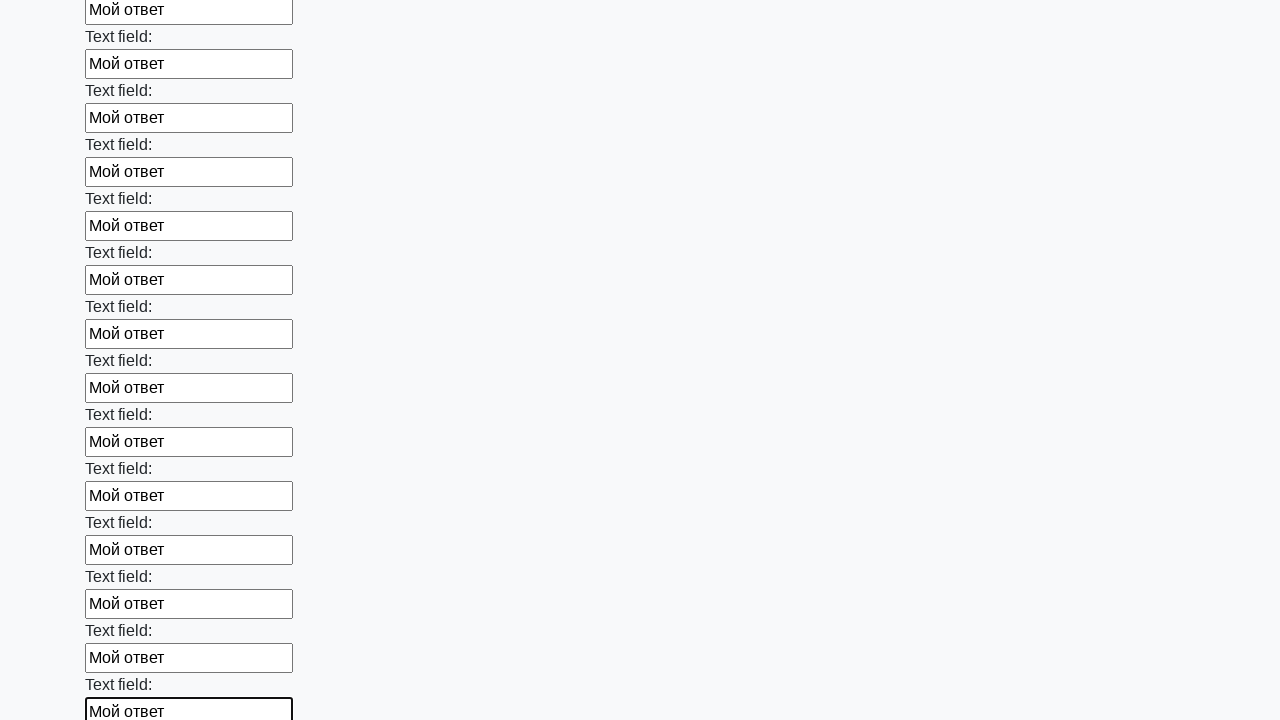

Filled text input field 57 with 'Мой ответ' on input[type="text"] >> nth=56
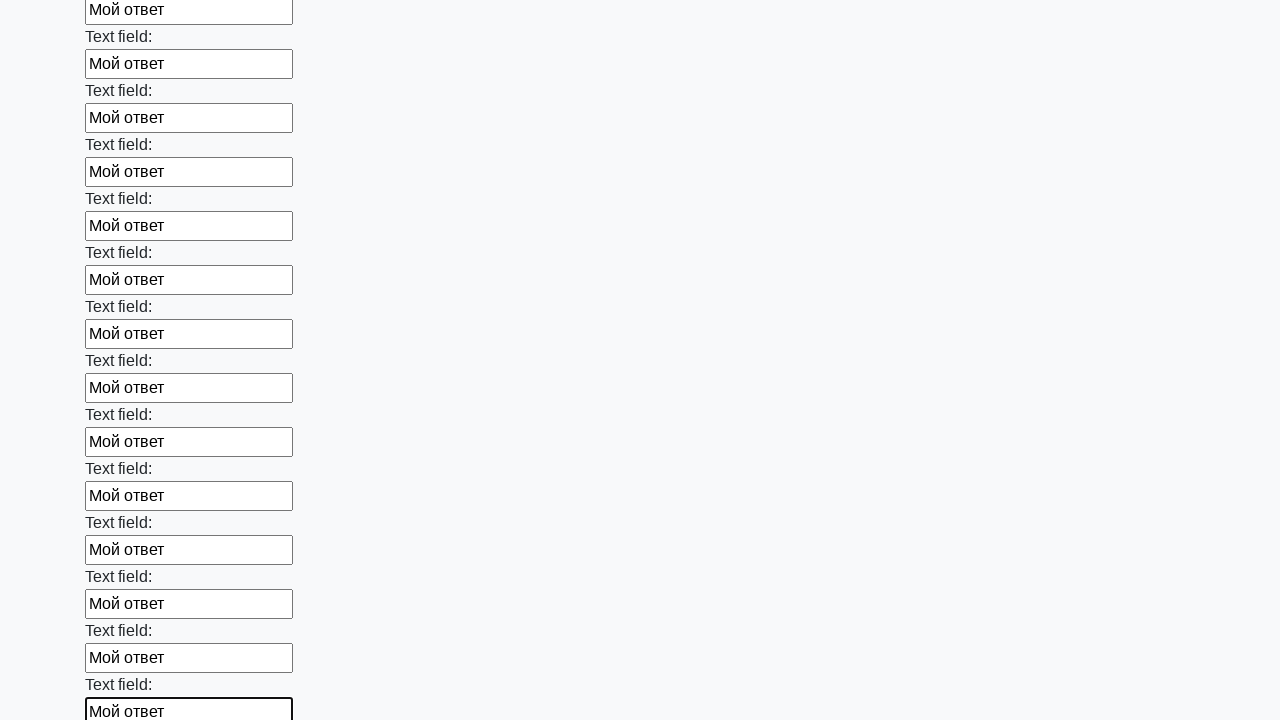

Filled text input field 58 with 'Мой ответ' on input[type="text"] >> nth=57
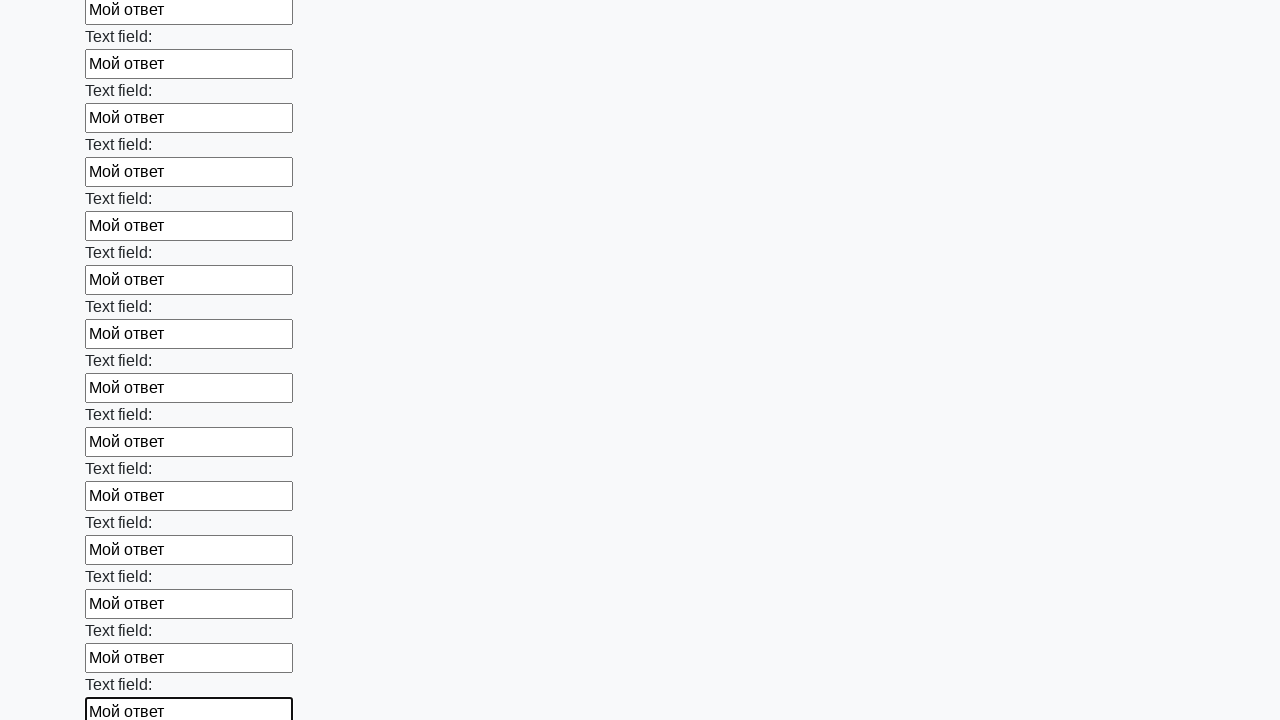

Filled text input field 59 with 'Мой ответ' on input[type="text"] >> nth=58
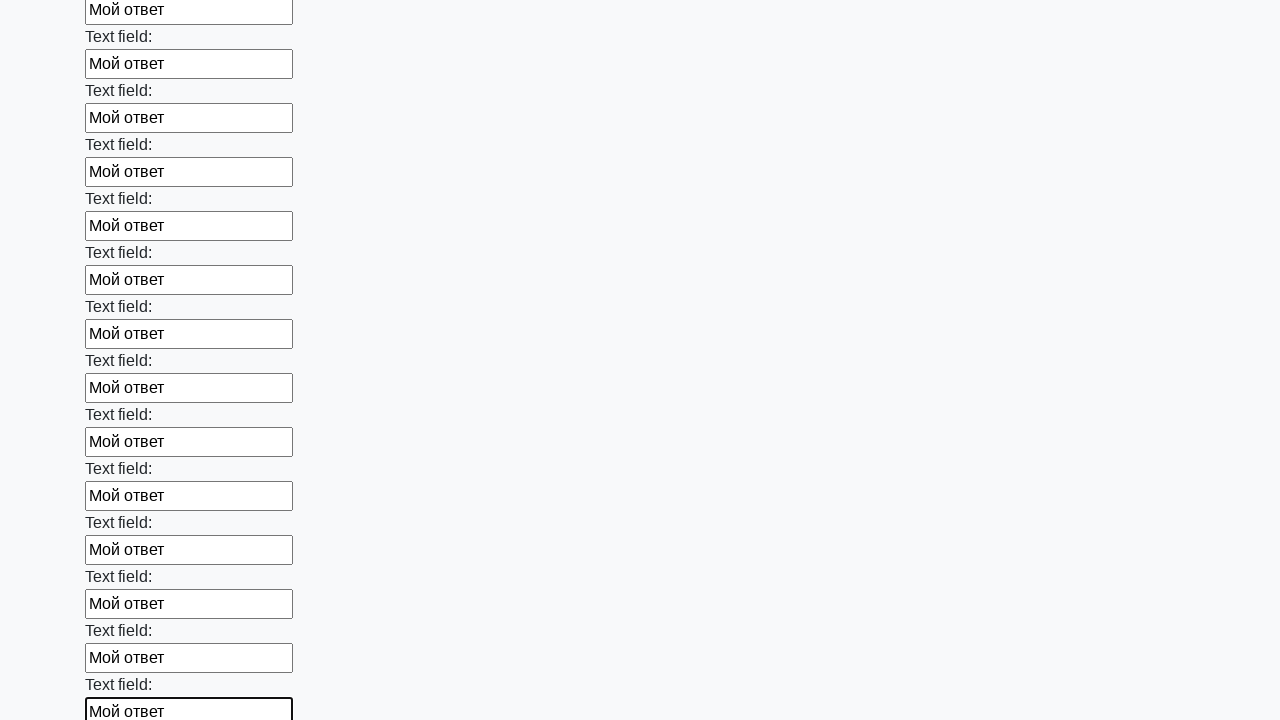

Filled text input field 60 with 'Мой ответ' on input[type="text"] >> nth=59
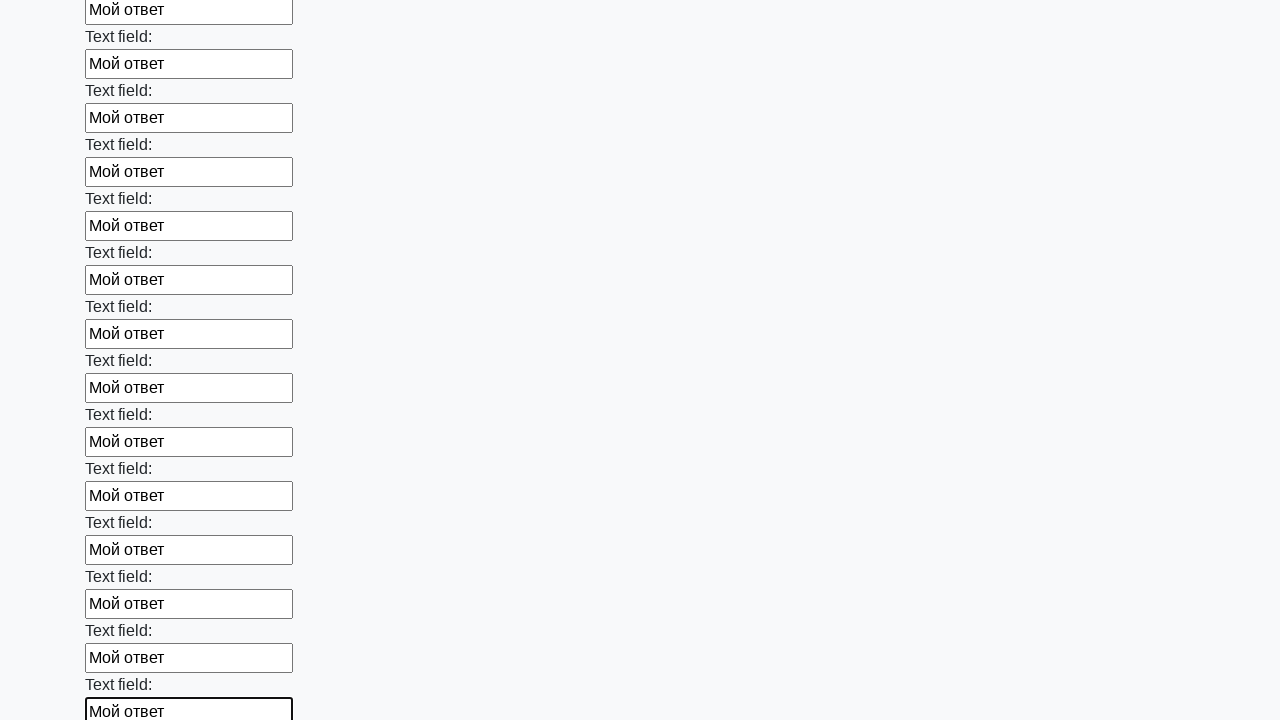

Filled text input field 61 with 'Мой ответ' on input[type="text"] >> nth=60
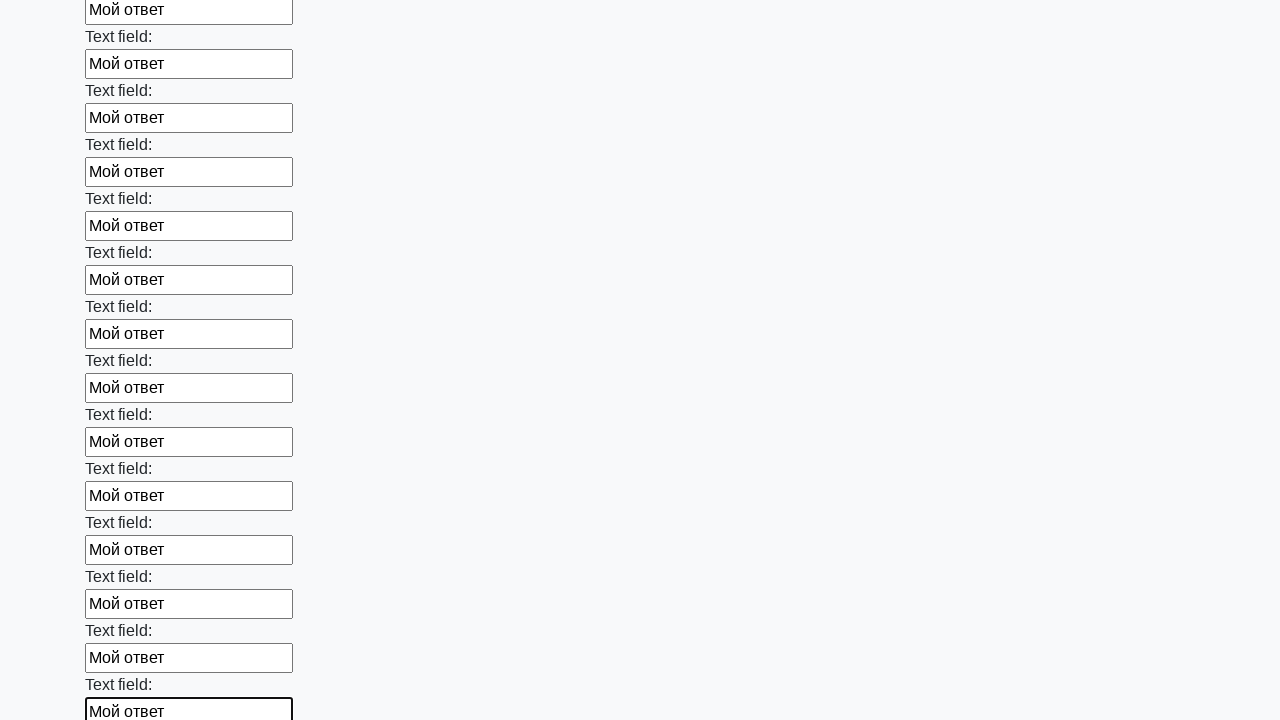

Filled text input field 62 with 'Мой ответ' on input[type="text"] >> nth=61
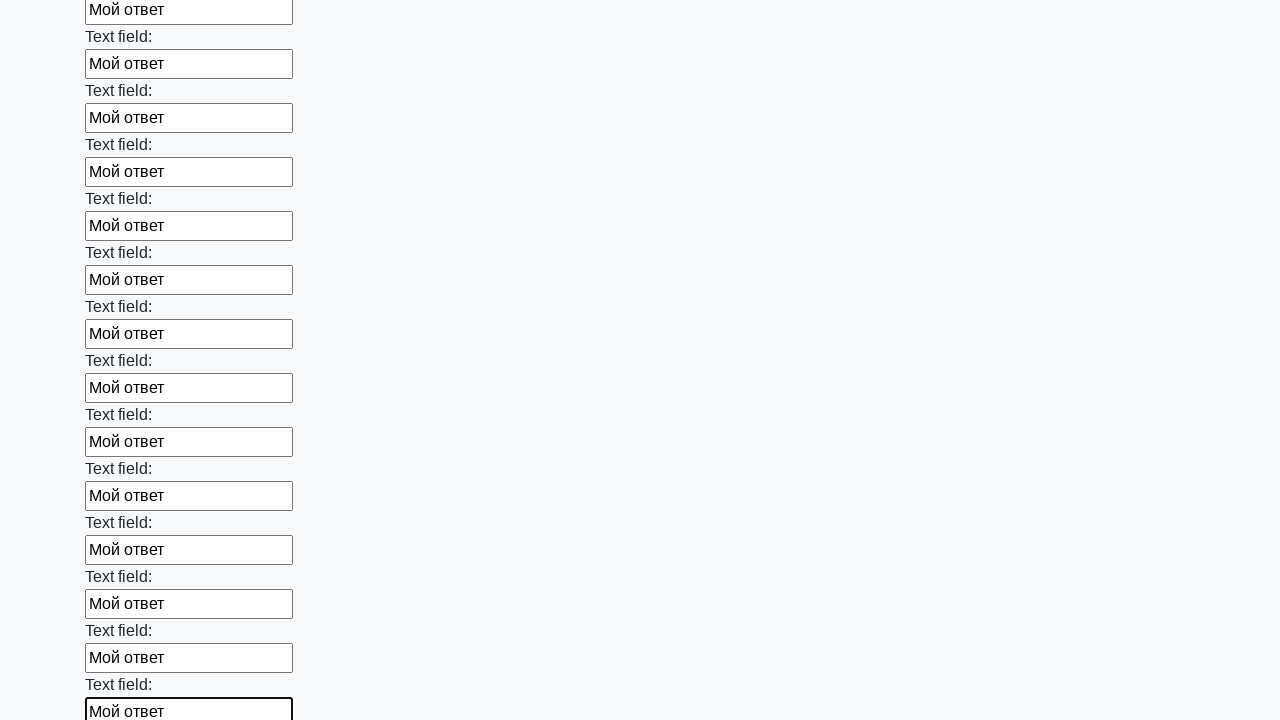

Filled text input field 63 with 'Мой ответ' on input[type="text"] >> nth=62
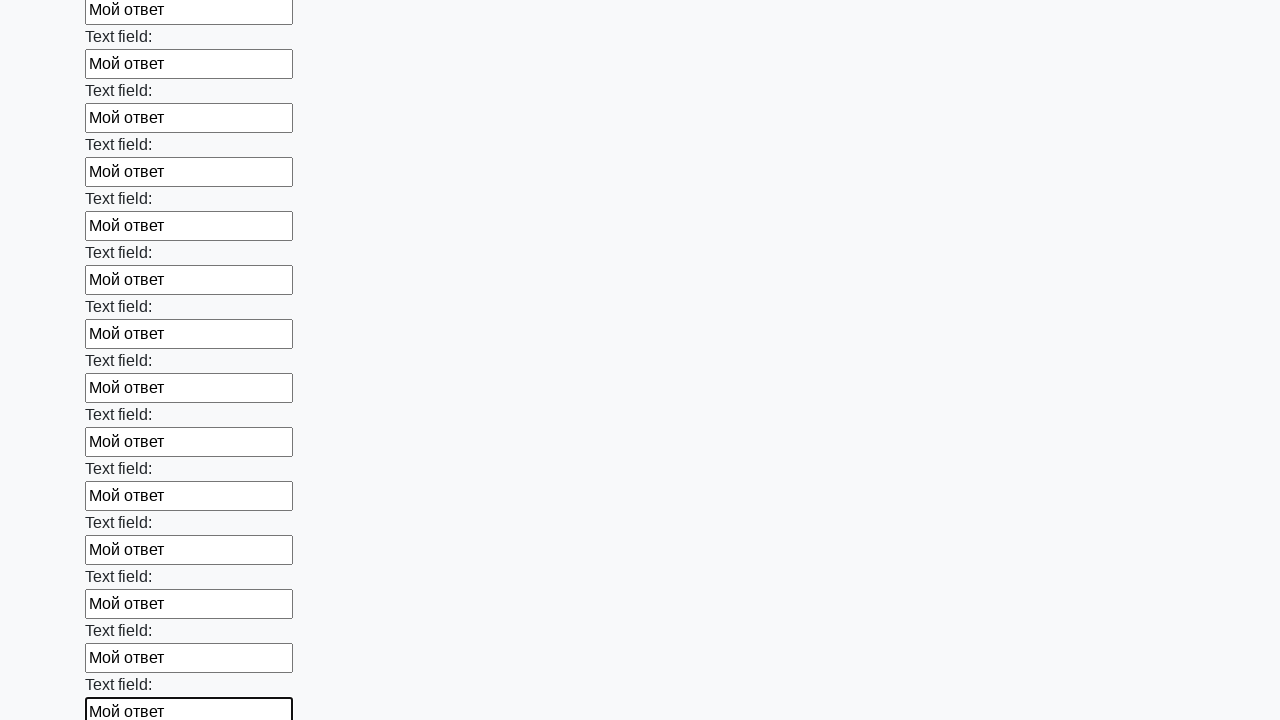

Filled text input field 64 with 'Мой ответ' on input[type="text"] >> nth=63
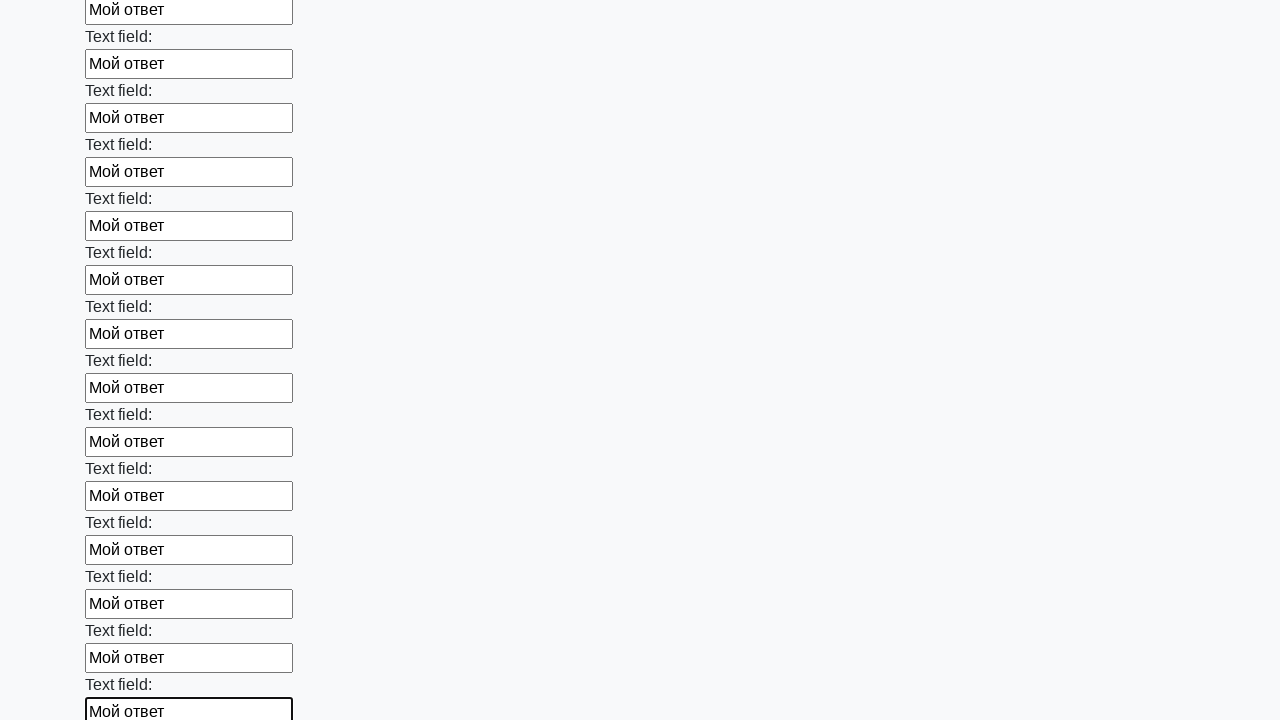

Filled text input field 65 with 'Мой ответ' on input[type="text"] >> nth=64
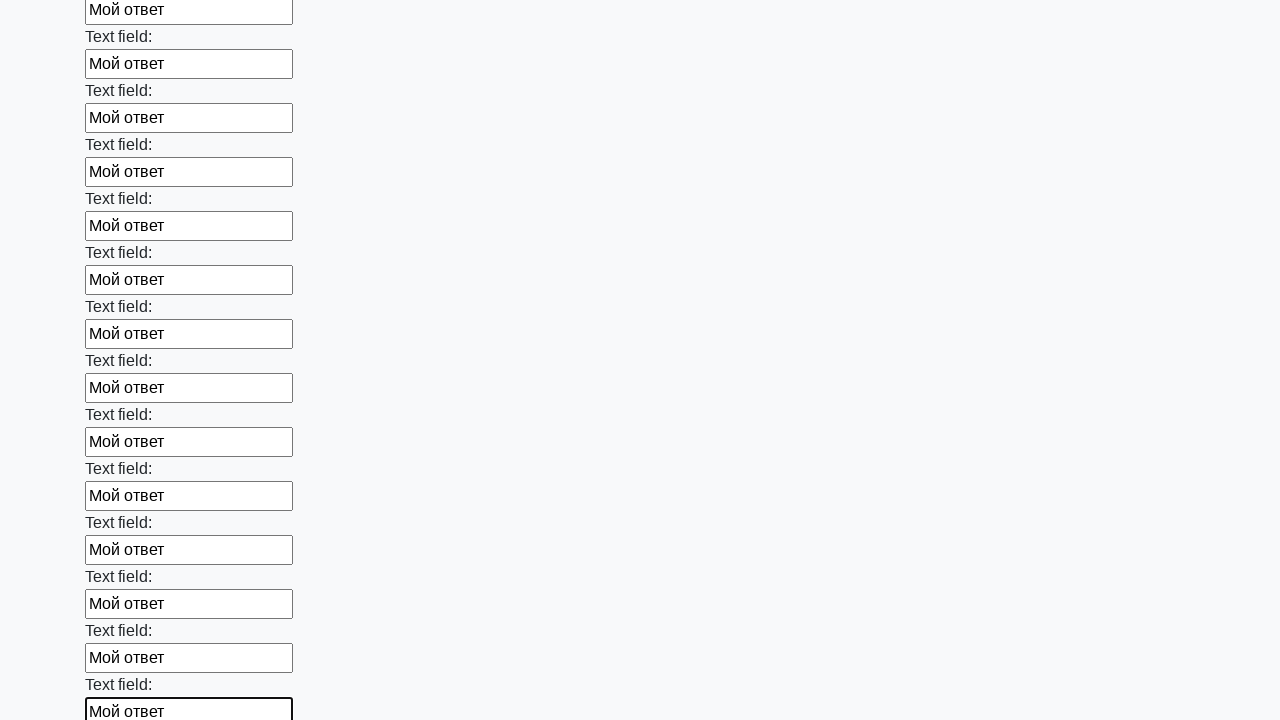

Filled text input field 66 with 'Мой ответ' on input[type="text"] >> nth=65
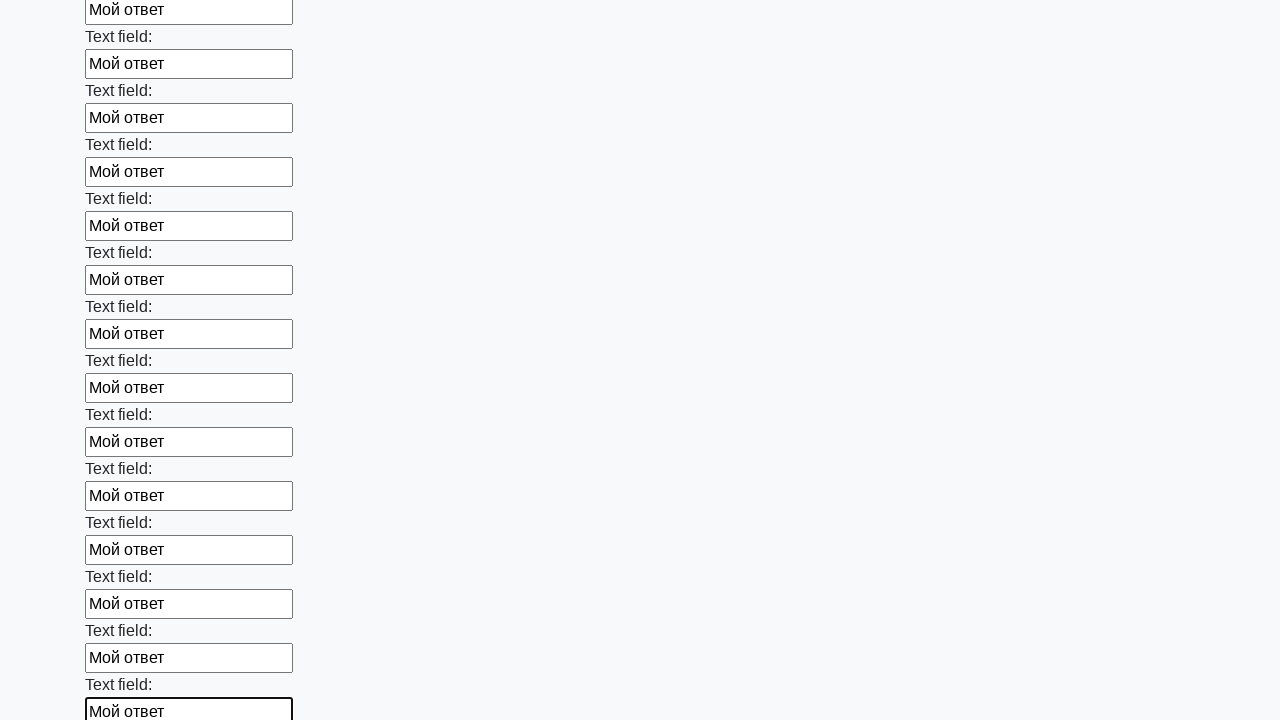

Filled text input field 67 with 'Мой ответ' on input[type="text"] >> nth=66
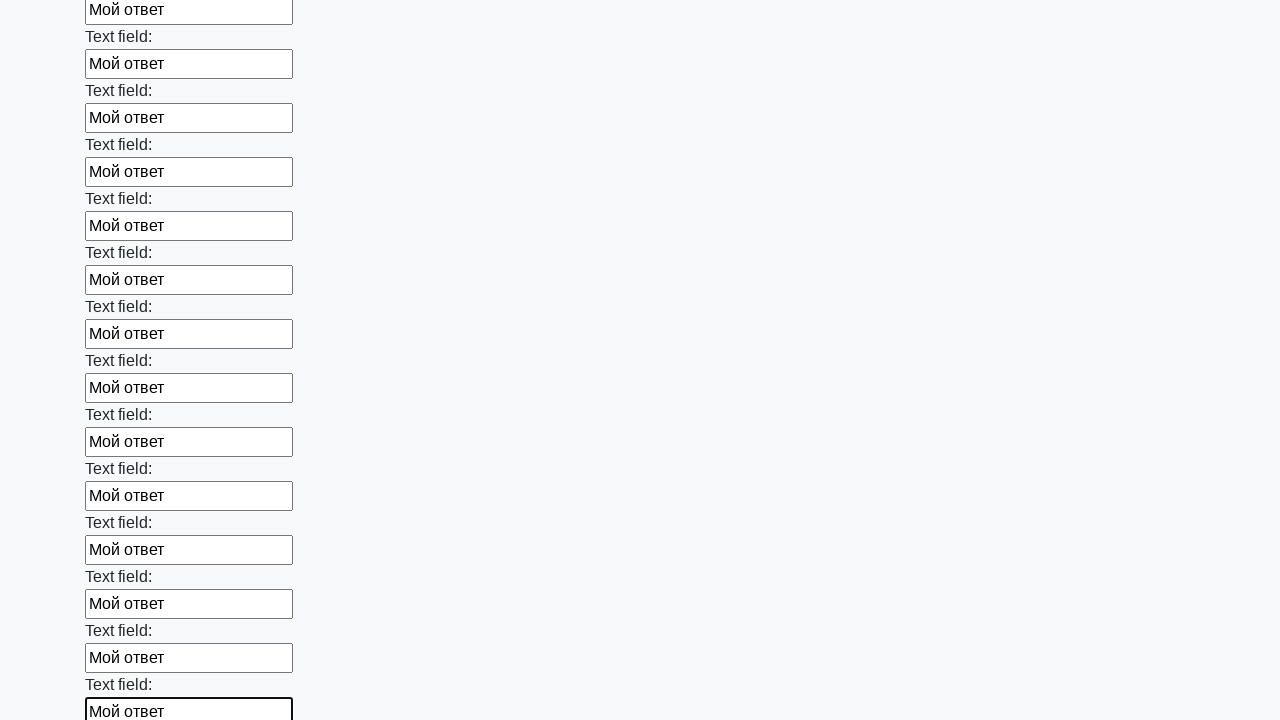

Filled text input field 68 with 'Мой ответ' on input[type="text"] >> nth=67
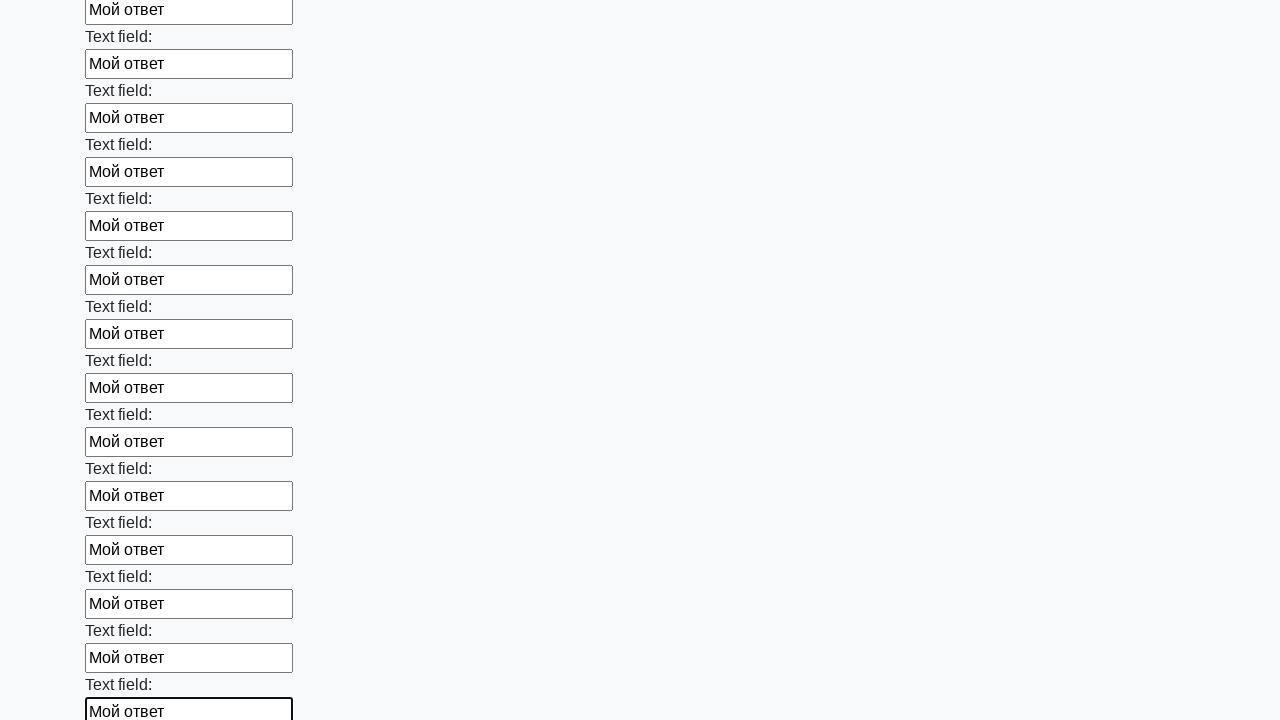

Filled text input field 69 with 'Мой ответ' on input[type="text"] >> nth=68
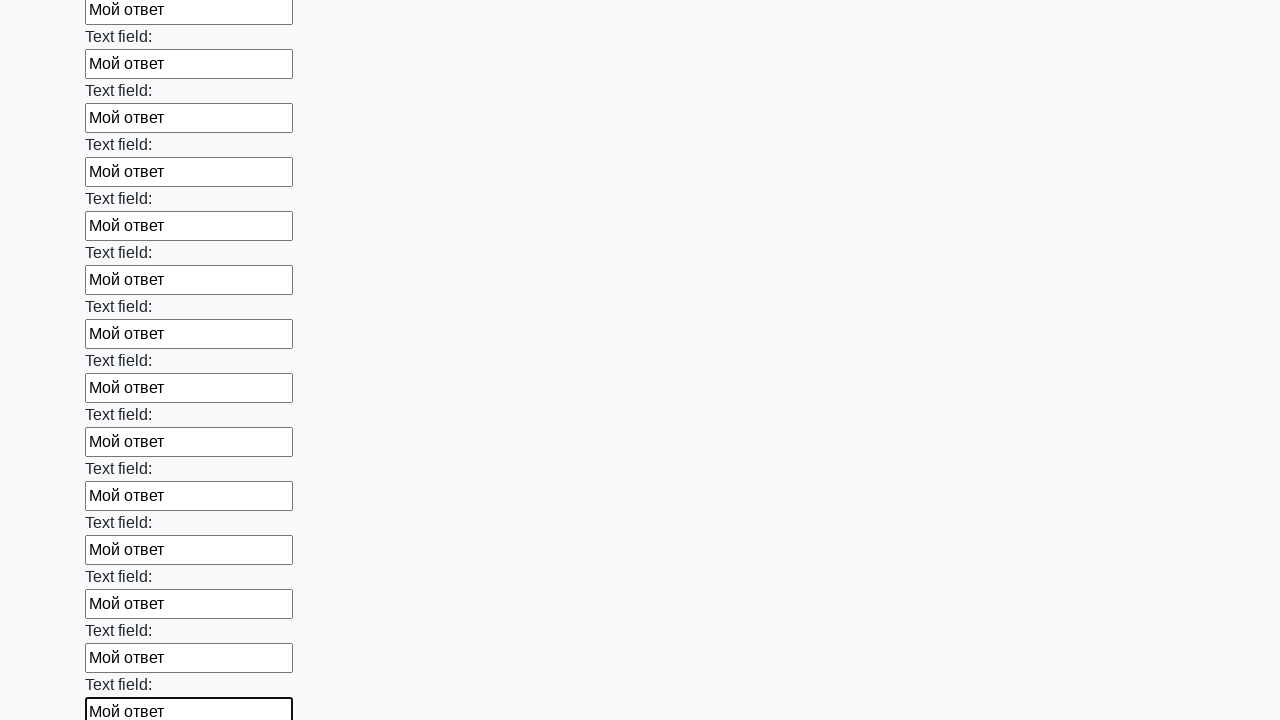

Filled text input field 70 with 'Мой ответ' on input[type="text"] >> nth=69
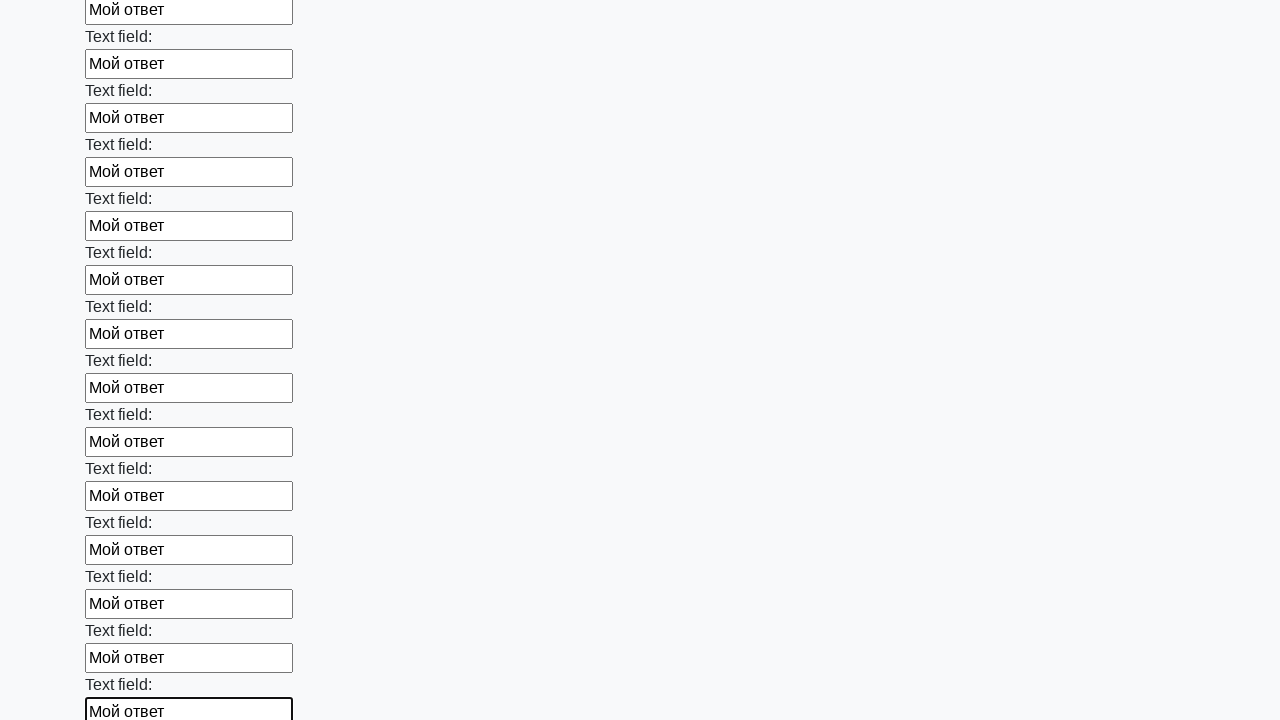

Filled text input field 71 with 'Мой ответ' on input[type="text"] >> nth=70
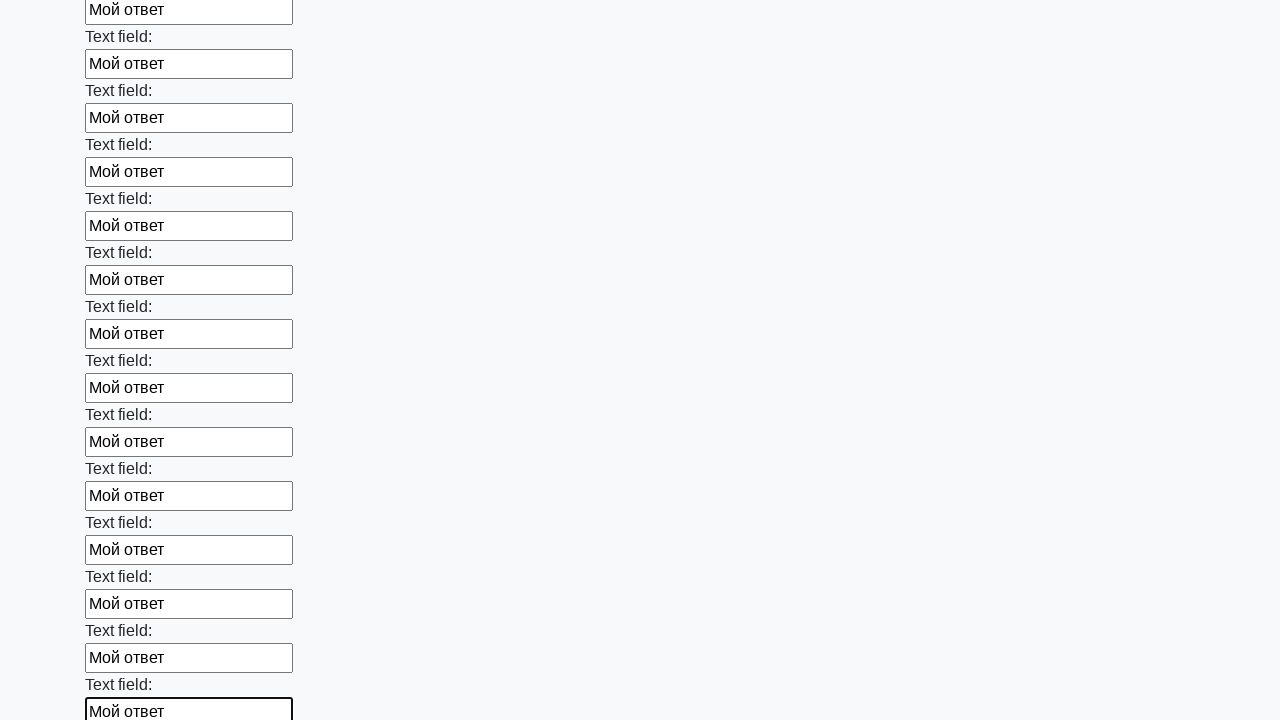

Filled text input field 72 with 'Мой ответ' on input[type="text"] >> nth=71
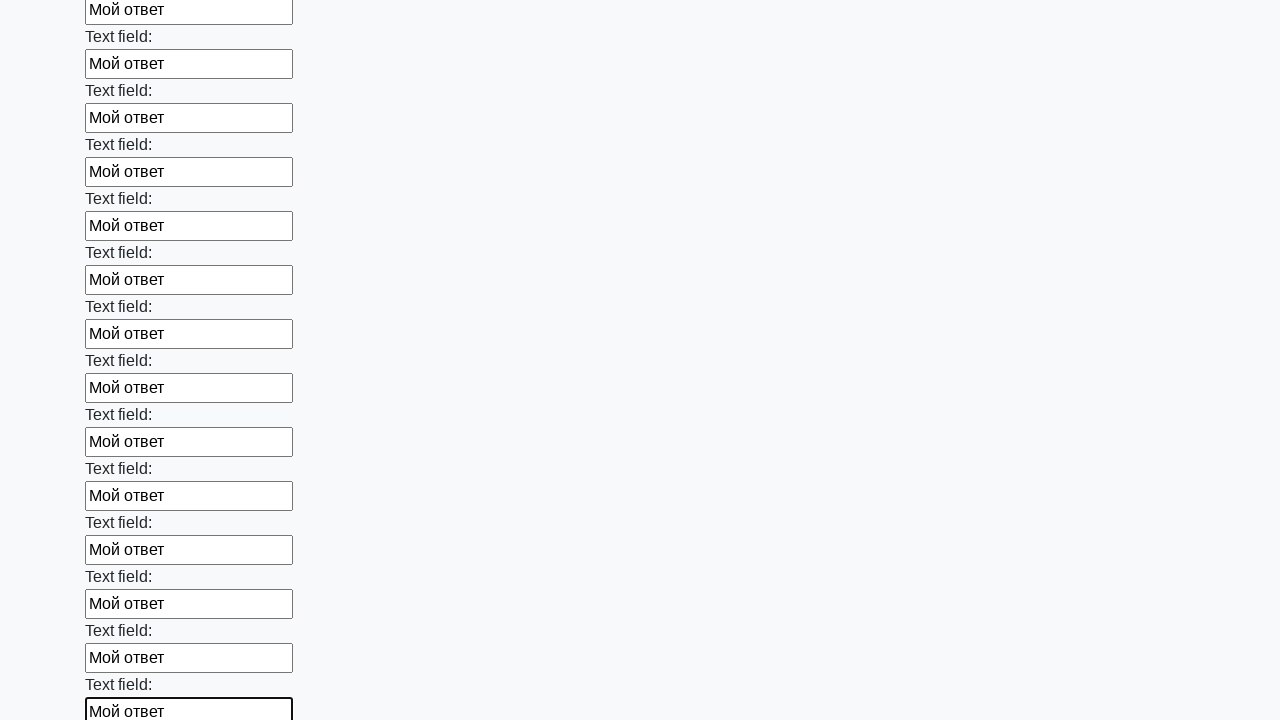

Filled text input field 73 with 'Мой ответ' on input[type="text"] >> nth=72
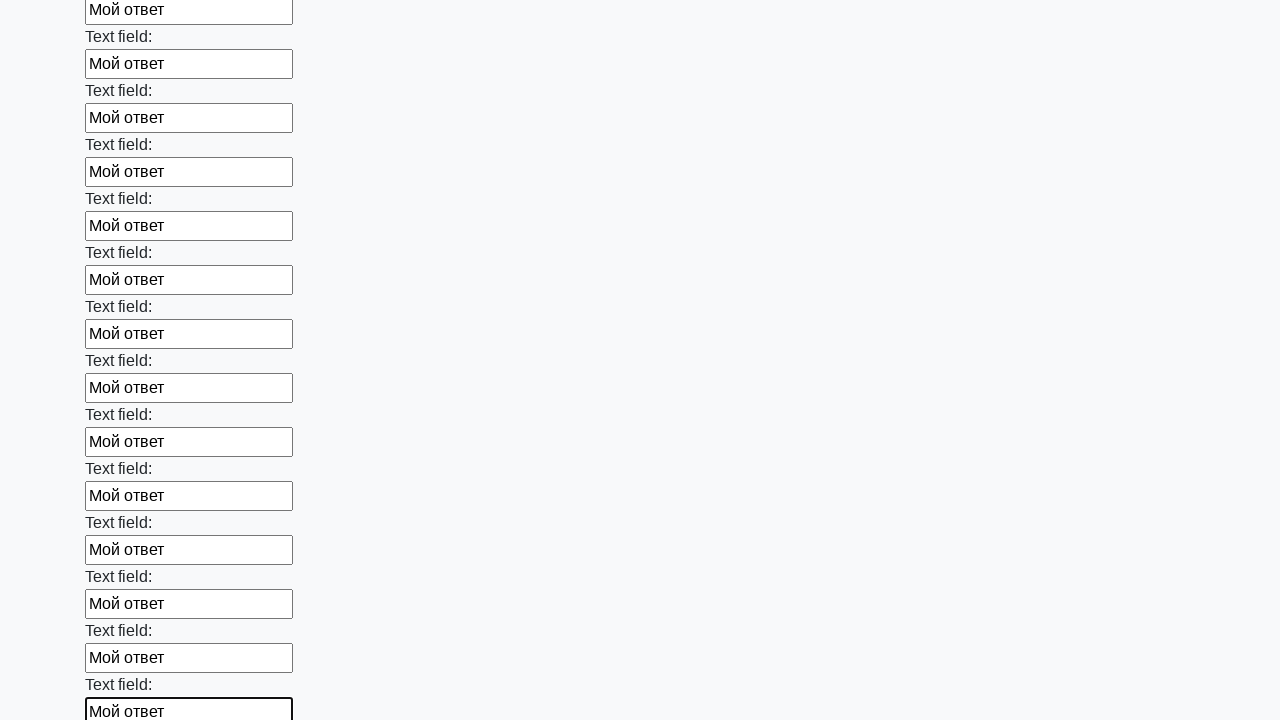

Filled text input field 74 with 'Мой ответ' on input[type="text"] >> nth=73
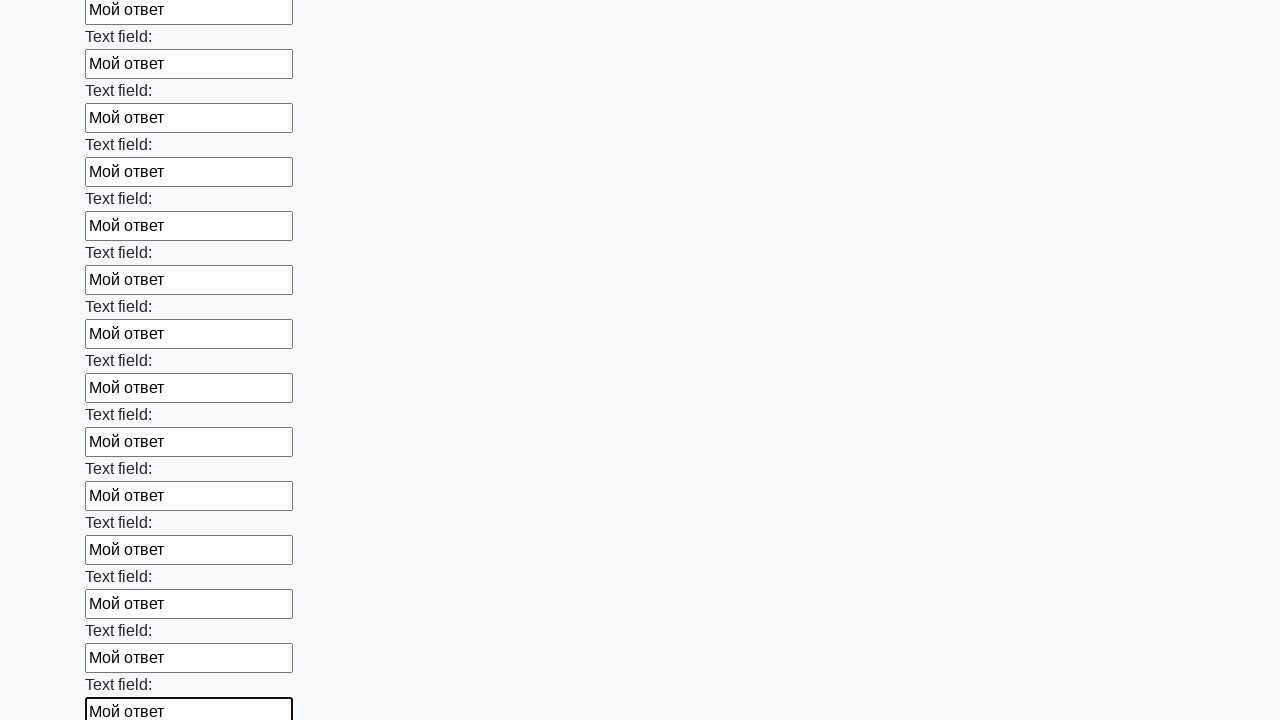

Filled text input field 75 with 'Мой ответ' on input[type="text"] >> nth=74
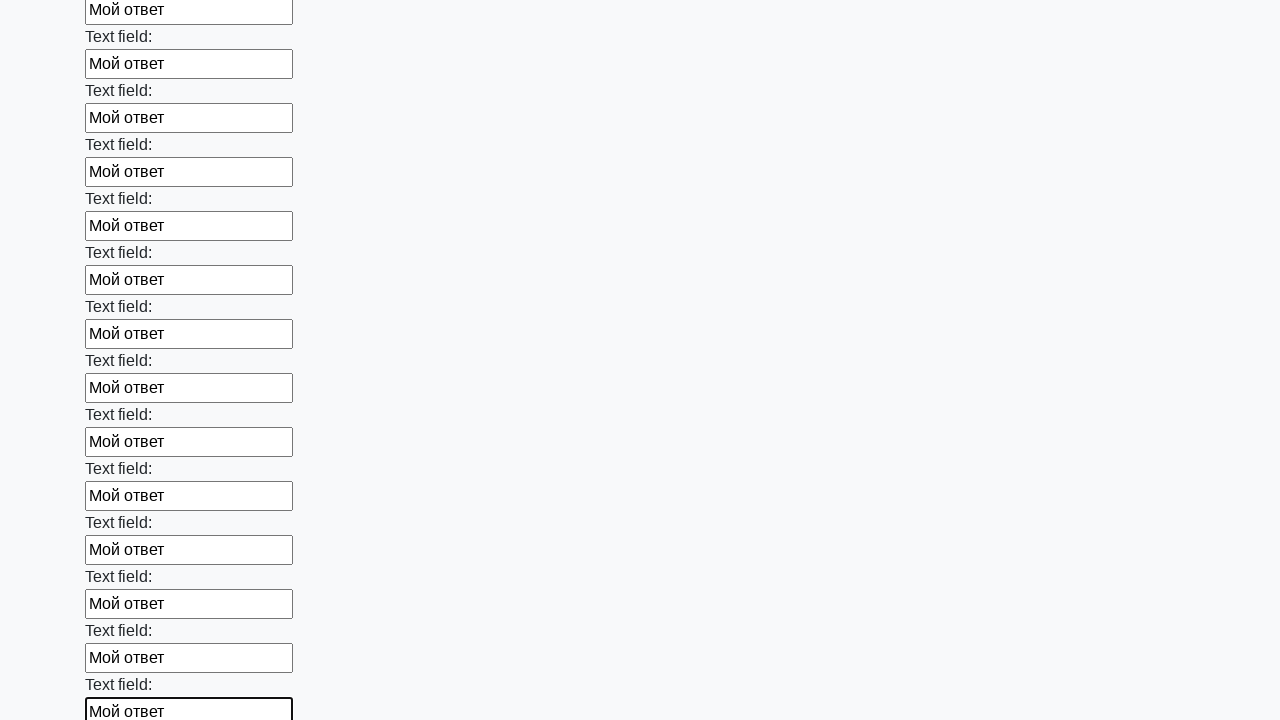

Filled text input field 76 with 'Мой ответ' on input[type="text"] >> nth=75
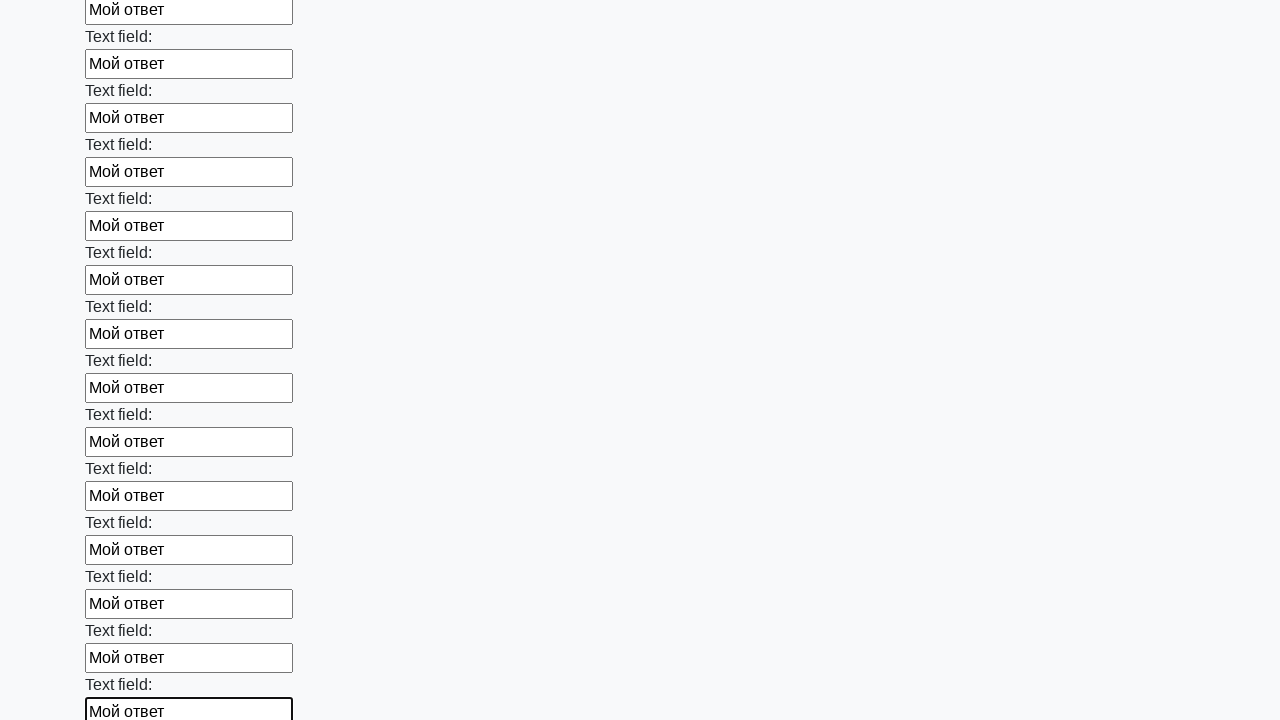

Filled text input field 77 with 'Мой ответ' on input[type="text"] >> nth=76
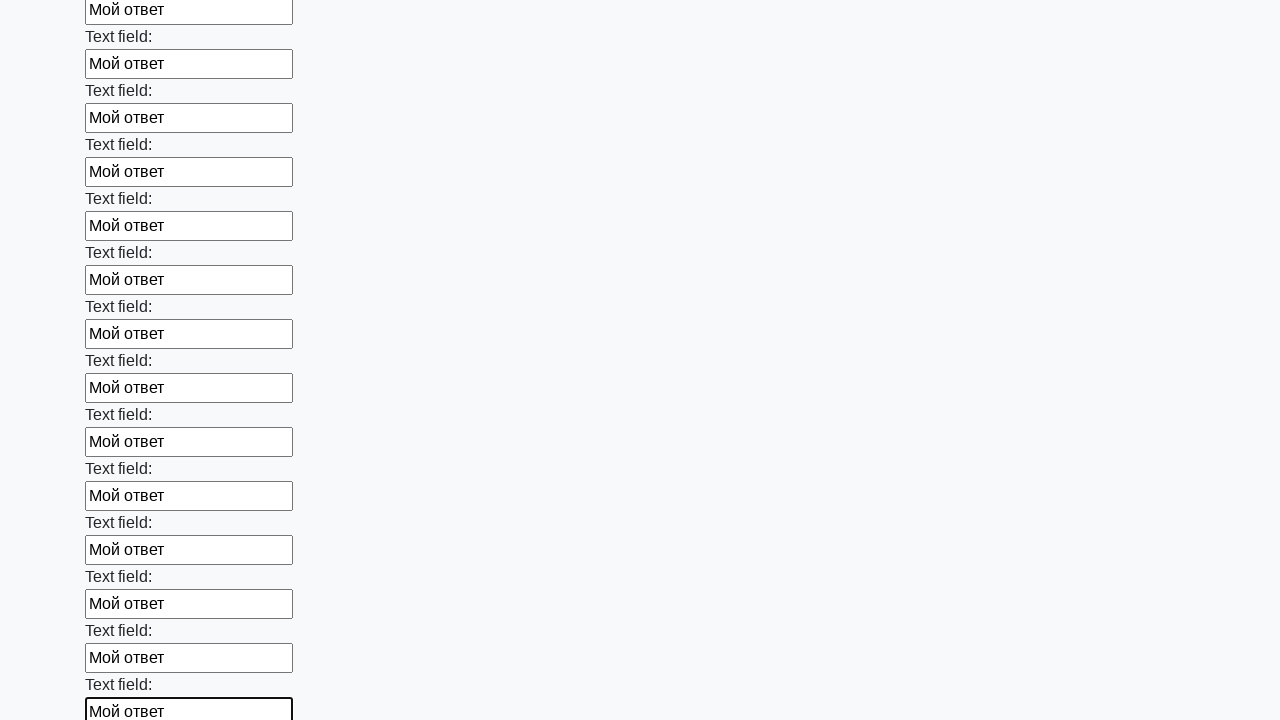

Filled text input field 78 with 'Мой ответ' on input[type="text"] >> nth=77
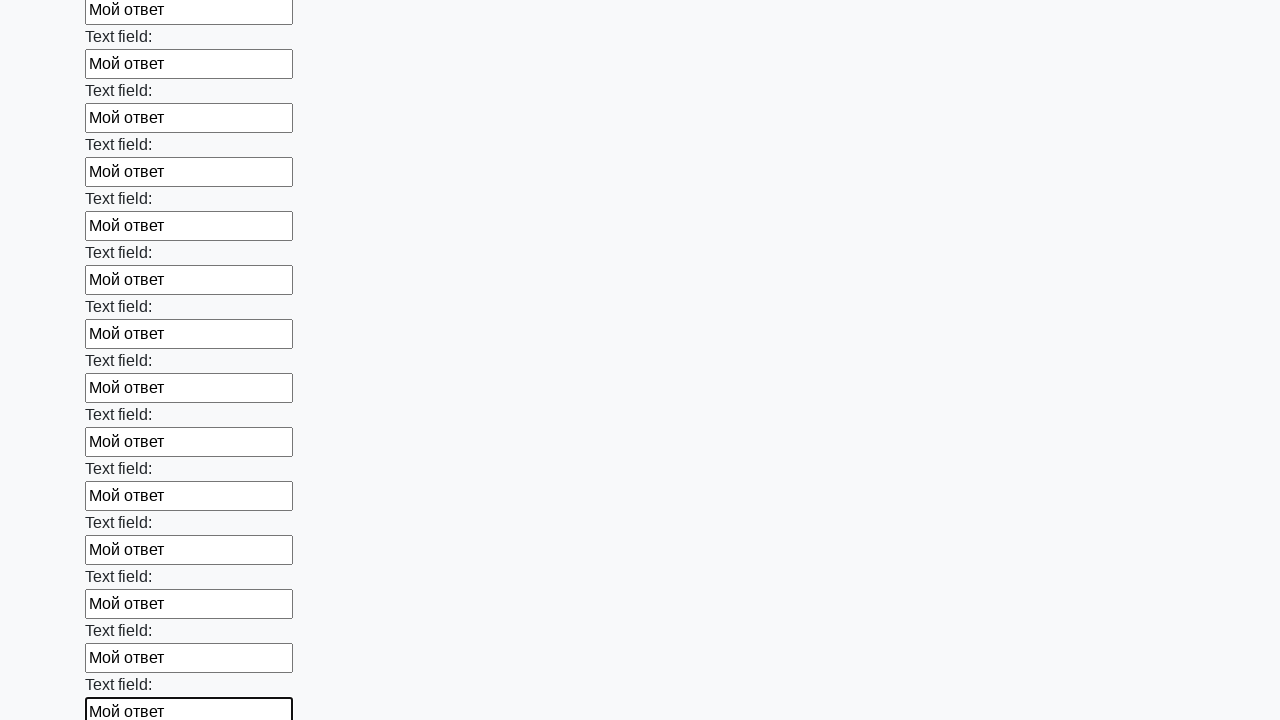

Filled text input field 79 with 'Мой ответ' on input[type="text"] >> nth=78
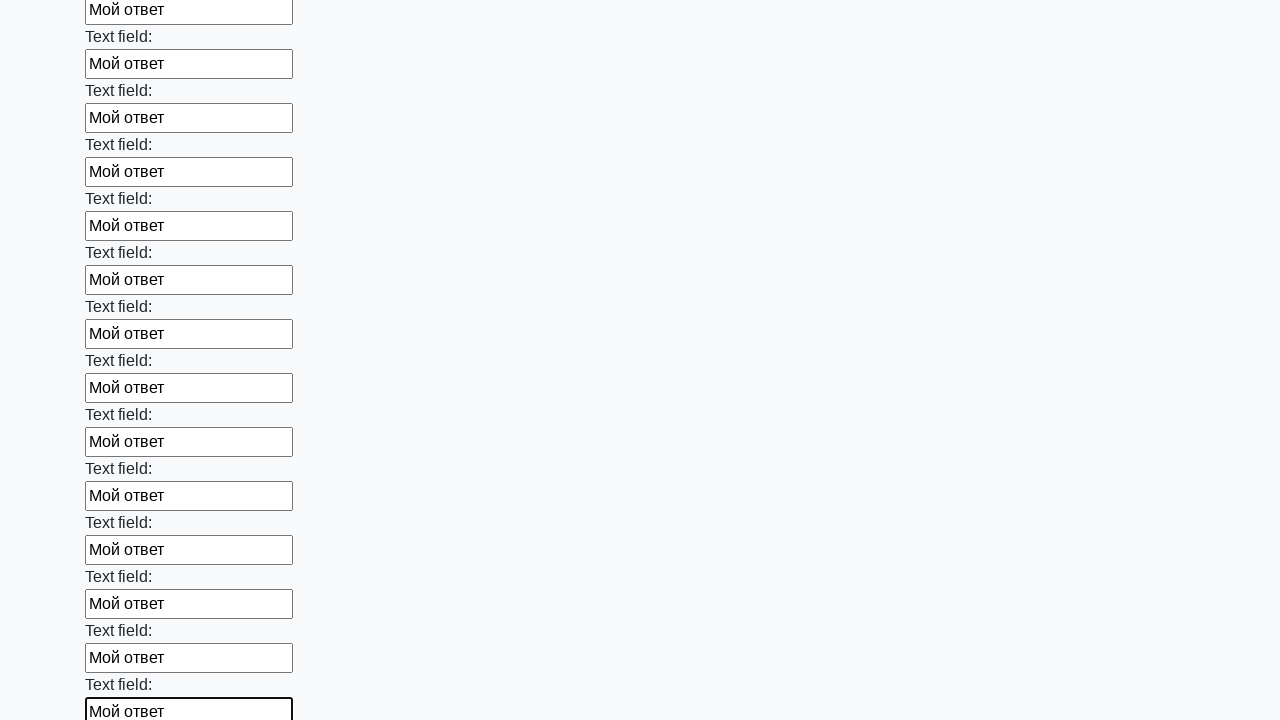

Filled text input field 80 with 'Мой ответ' on input[type="text"] >> nth=79
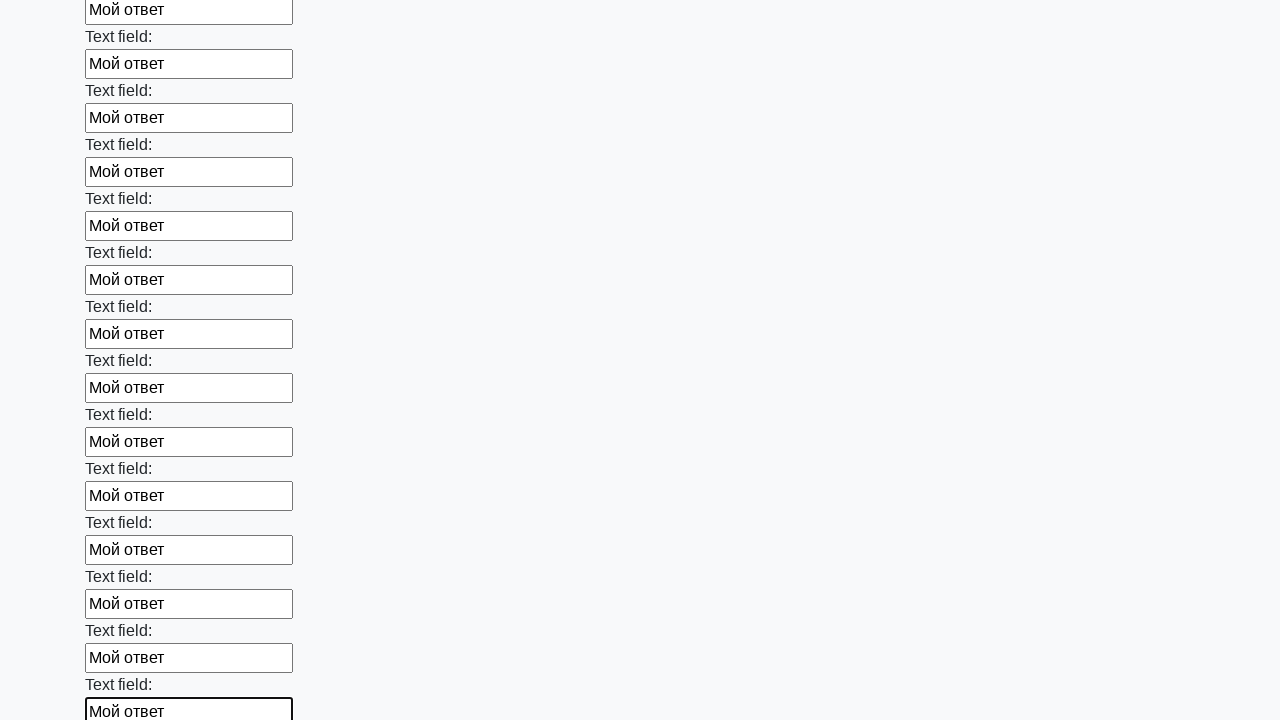

Filled text input field 81 with 'Мой ответ' on input[type="text"] >> nth=80
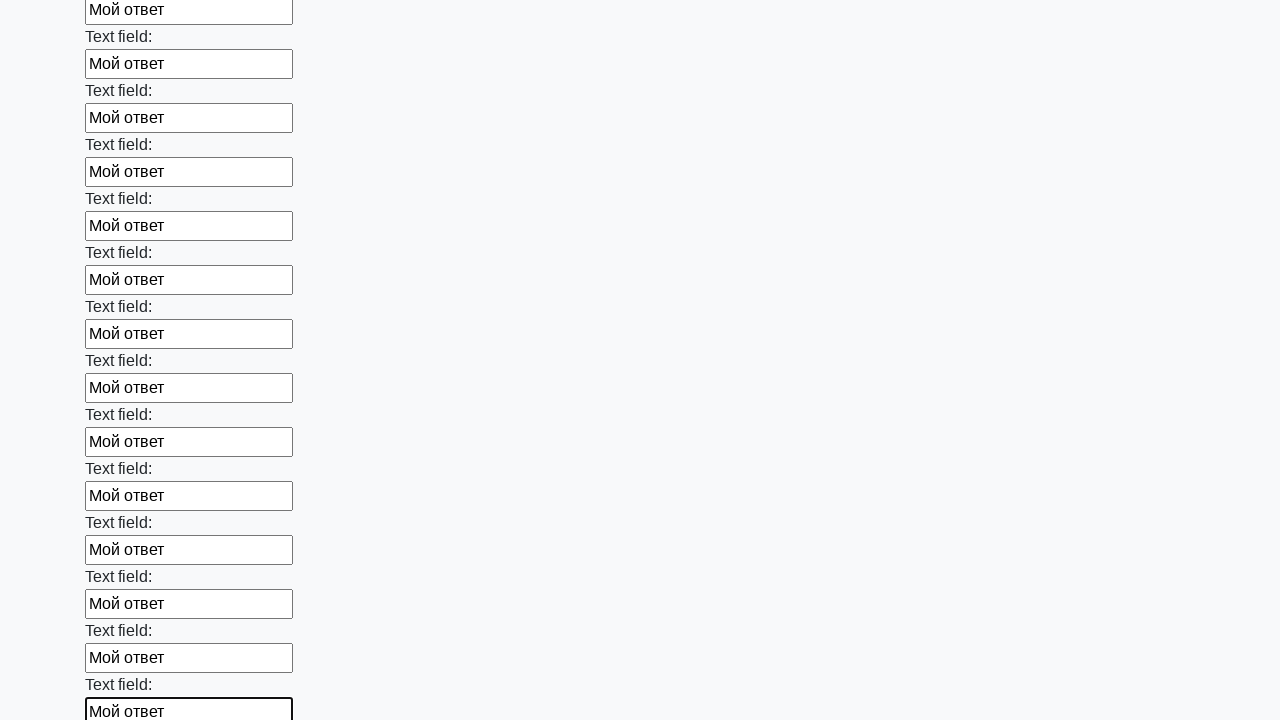

Filled text input field 82 with 'Мой ответ' on input[type="text"] >> nth=81
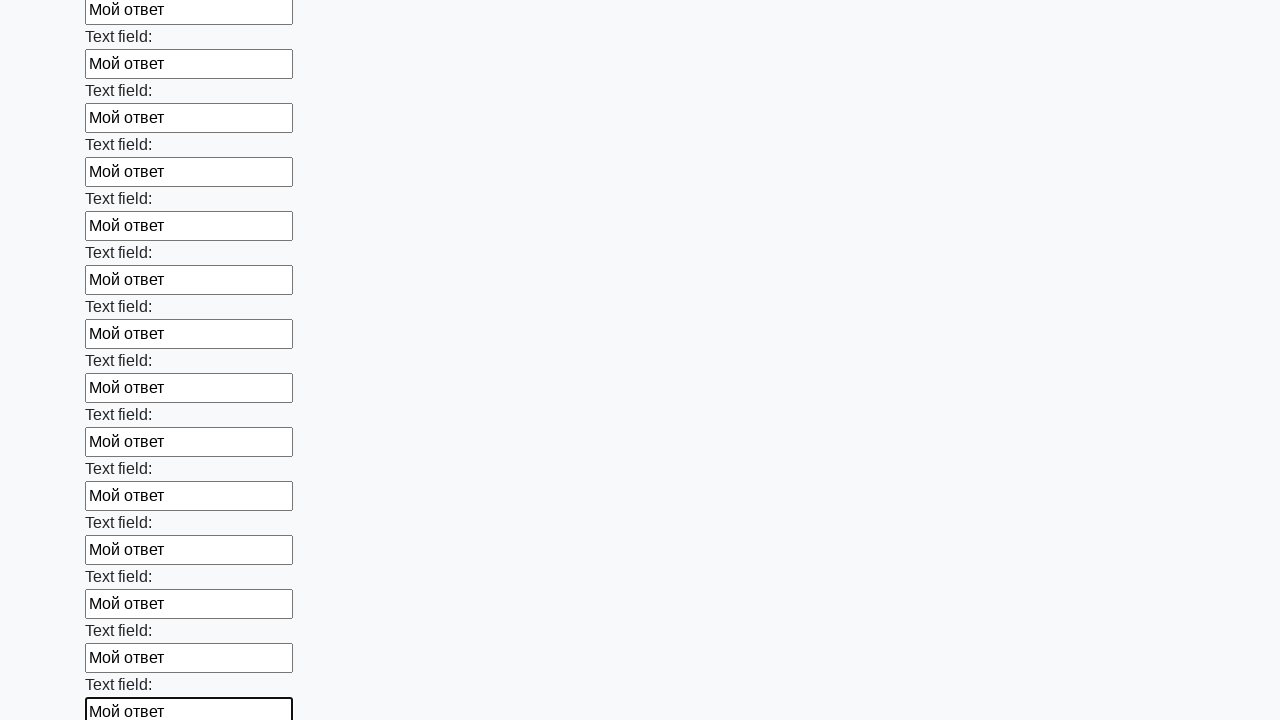

Filled text input field 83 with 'Мой ответ' on input[type="text"] >> nth=82
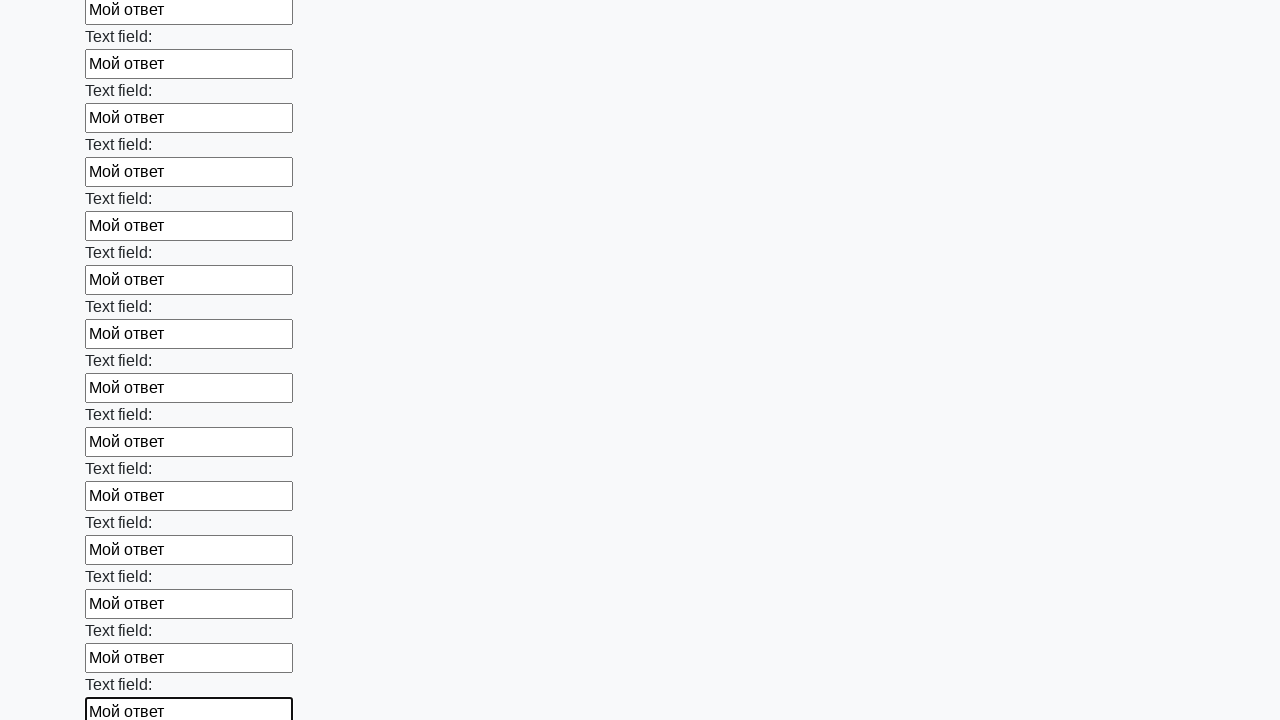

Filled text input field 84 with 'Мой ответ' on input[type="text"] >> nth=83
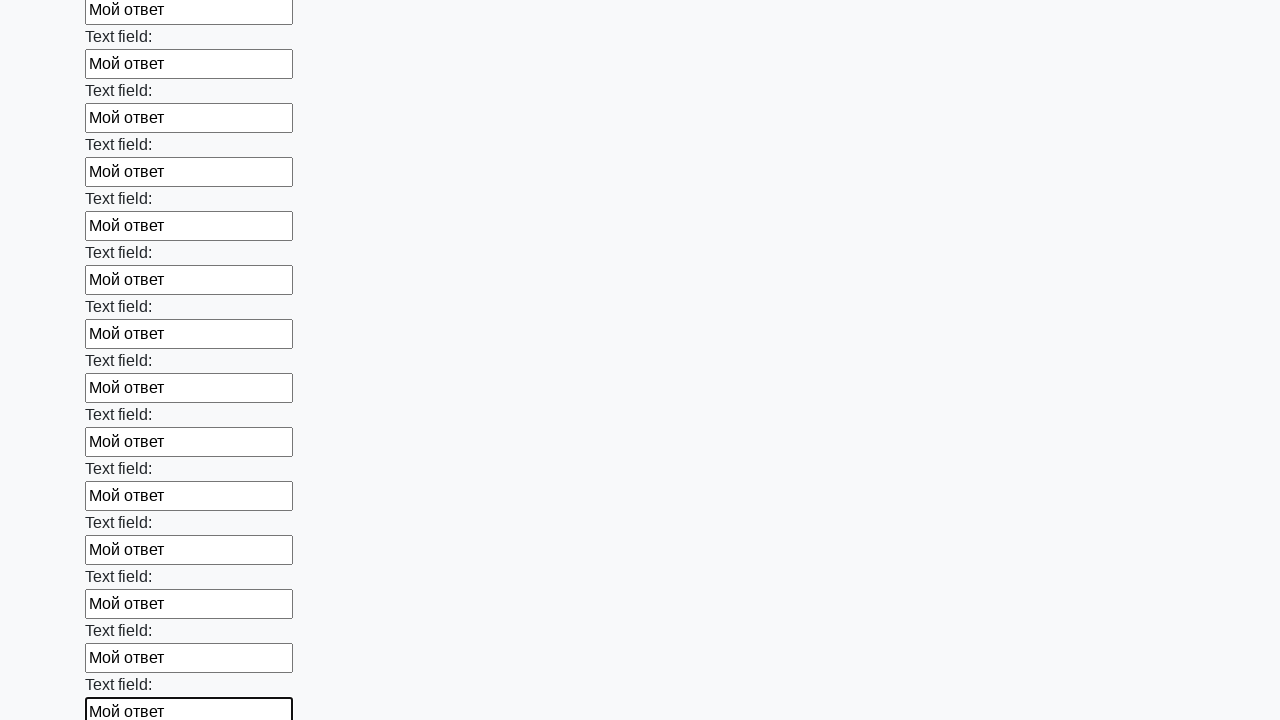

Filled text input field 85 with 'Мой ответ' on input[type="text"] >> nth=84
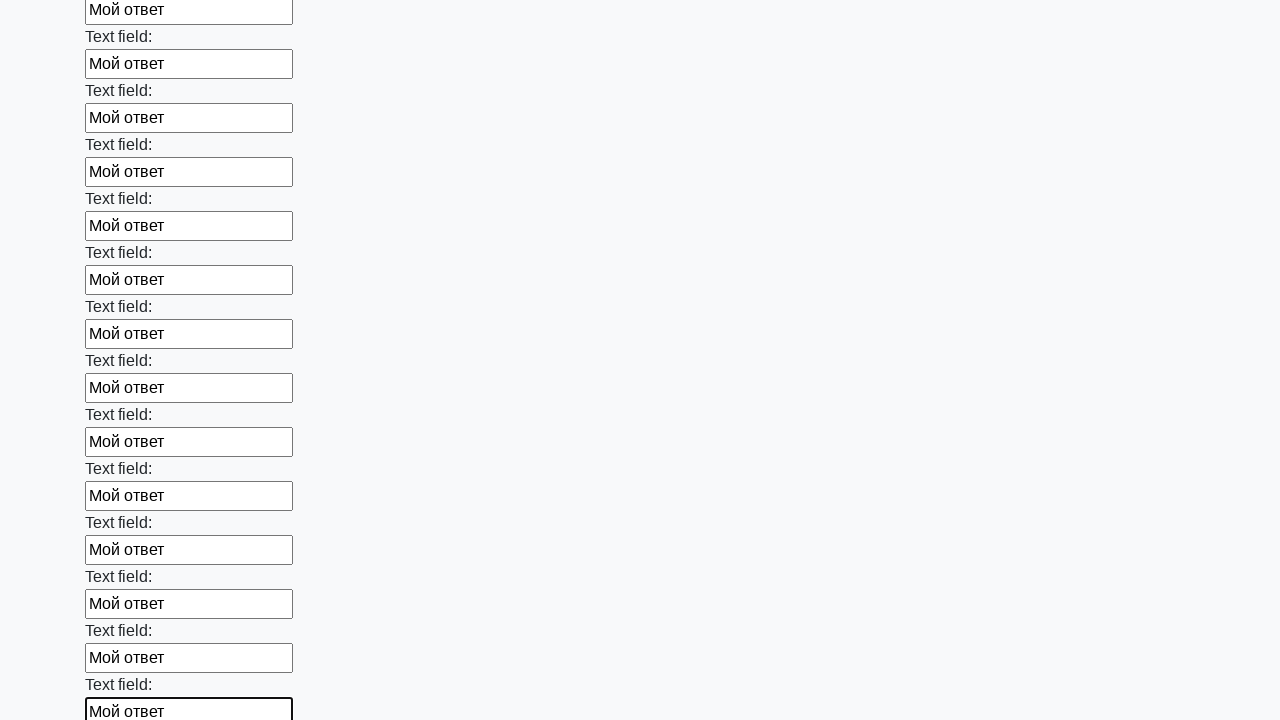

Filled text input field 86 with 'Мой ответ' on input[type="text"] >> nth=85
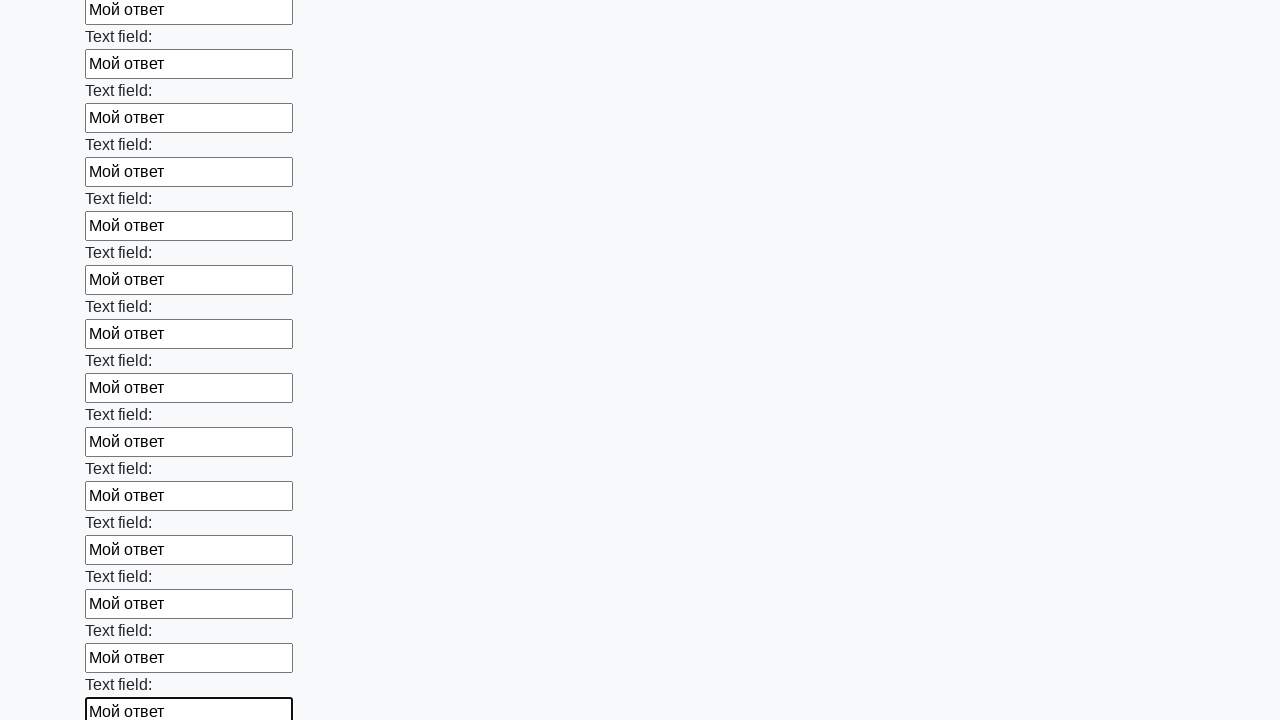

Filled text input field 87 with 'Мой ответ' on input[type="text"] >> nth=86
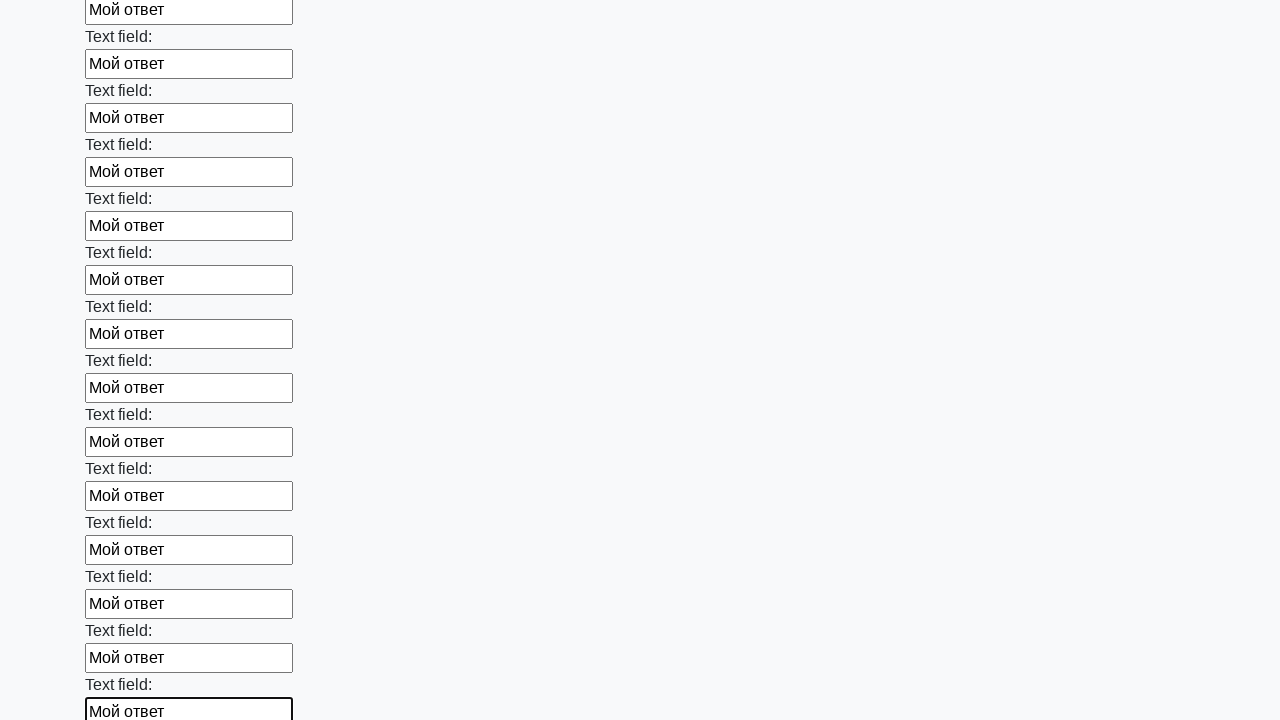

Filled text input field 88 with 'Мой ответ' on input[type="text"] >> nth=87
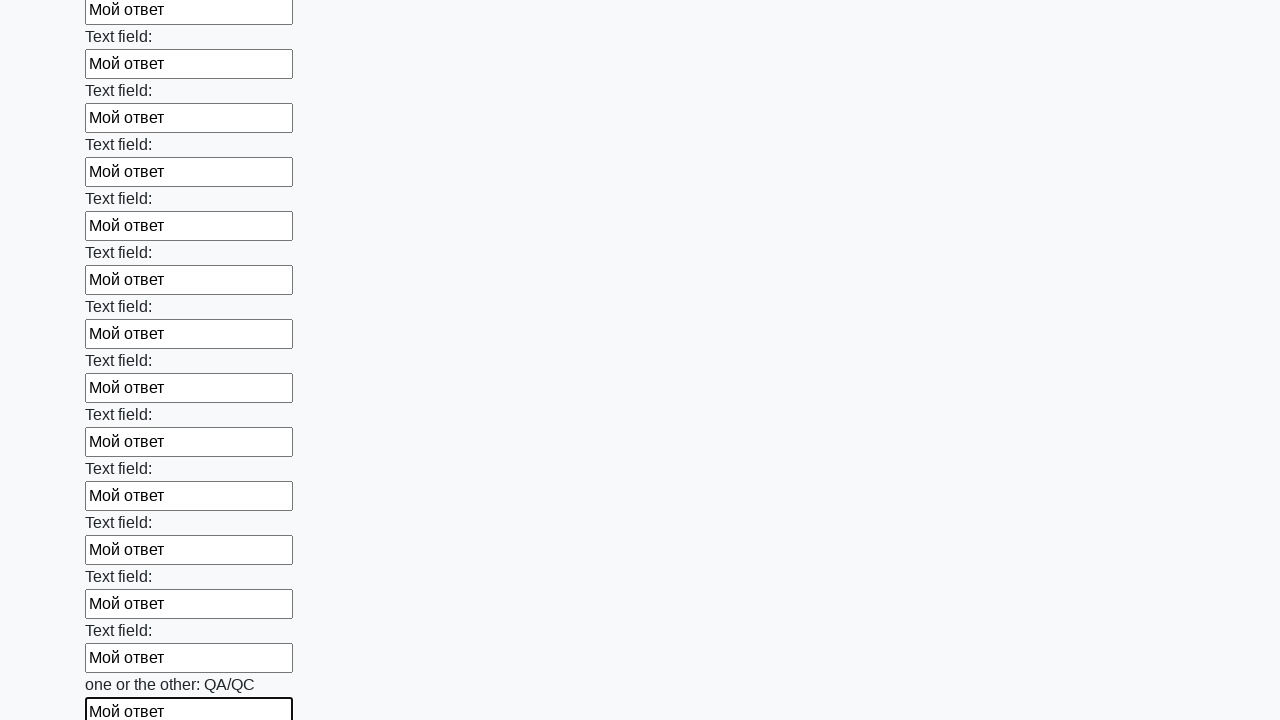

Filled text input field 89 with 'Мой ответ' on input[type="text"] >> nth=88
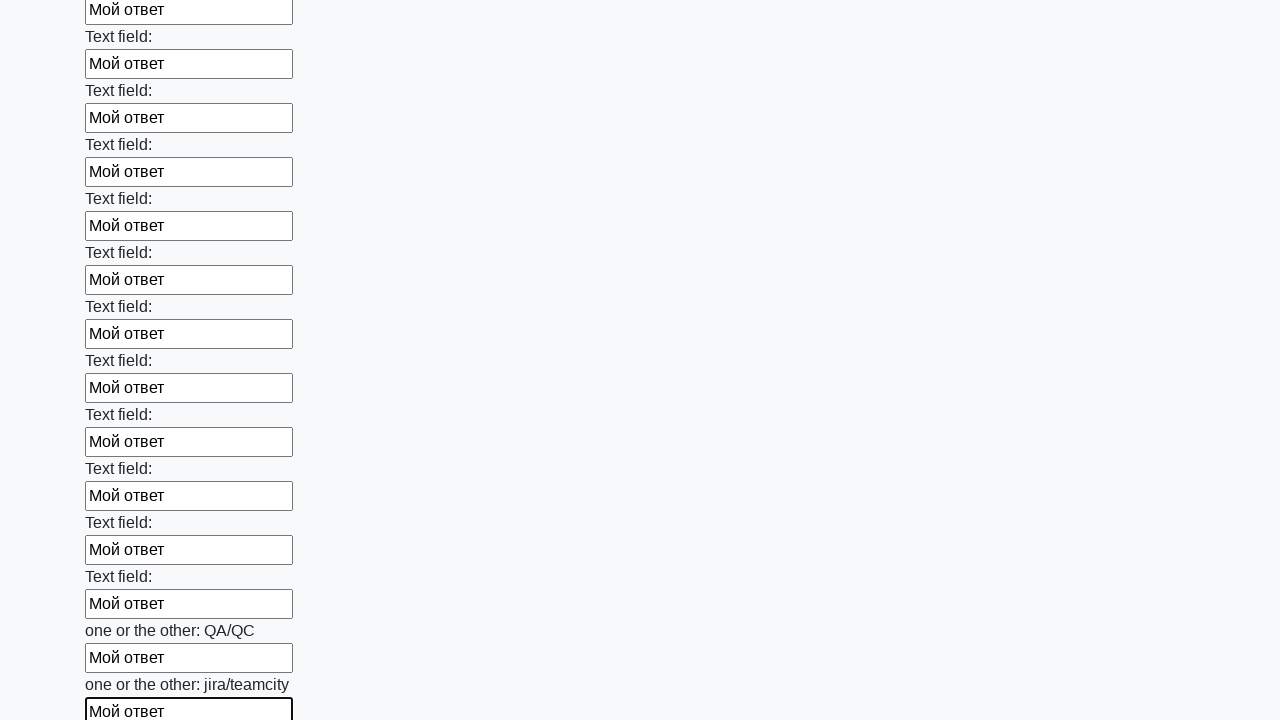

Filled text input field 90 with 'Мой ответ' on input[type="text"] >> nth=89
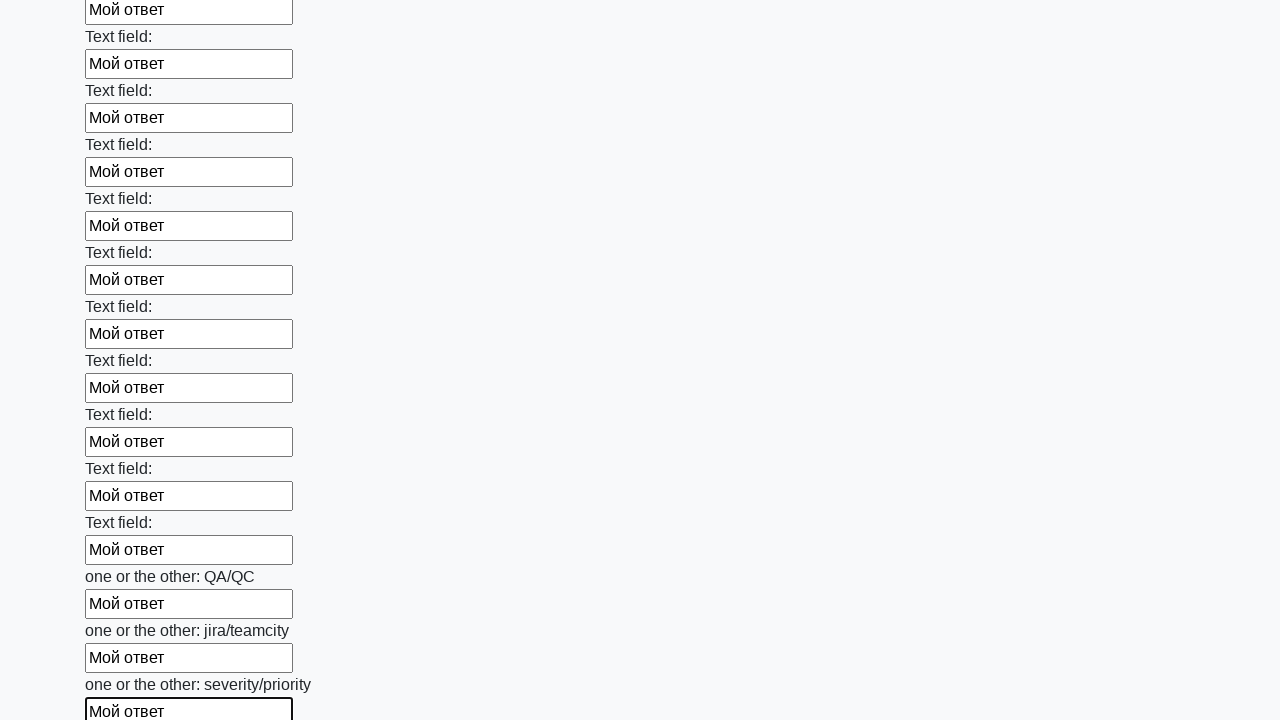

Filled text input field 91 with 'Мой ответ' on input[type="text"] >> nth=90
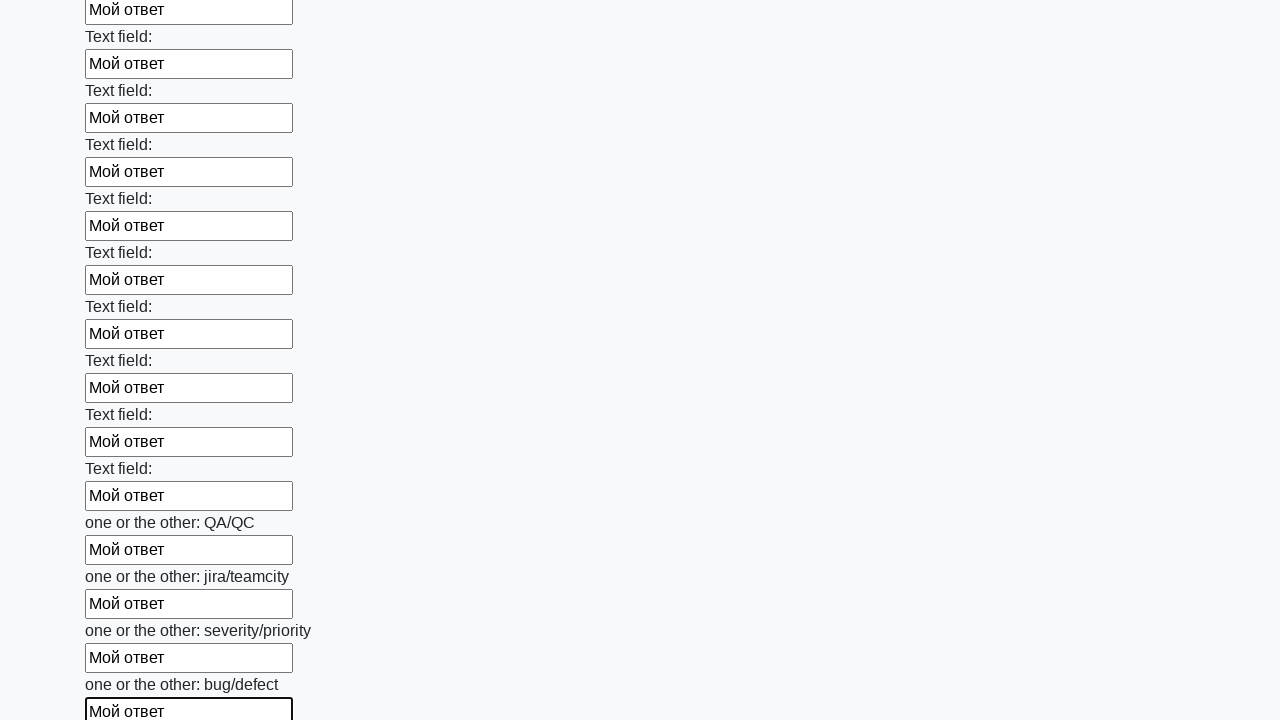

Filled text input field 92 with 'Мой ответ' on input[type="text"] >> nth=91
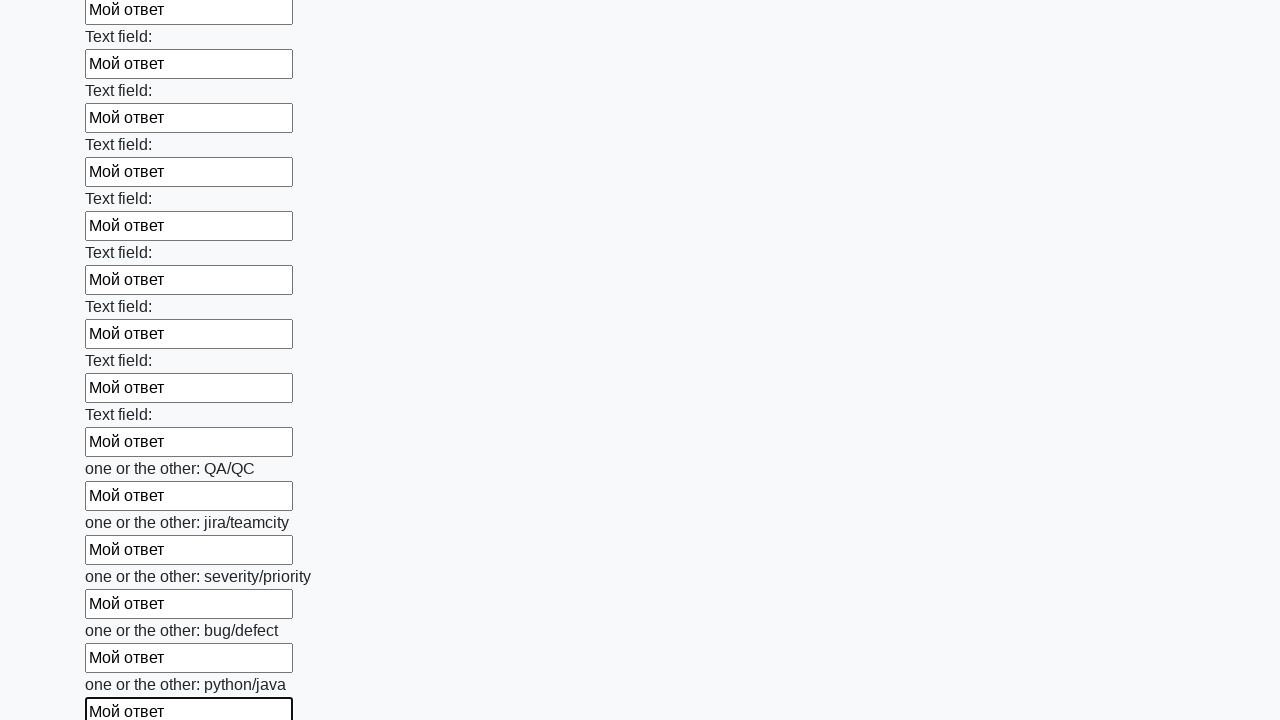

Filled text input field 93 with 'Мой ответ' on input[type="text"] >> nth=92
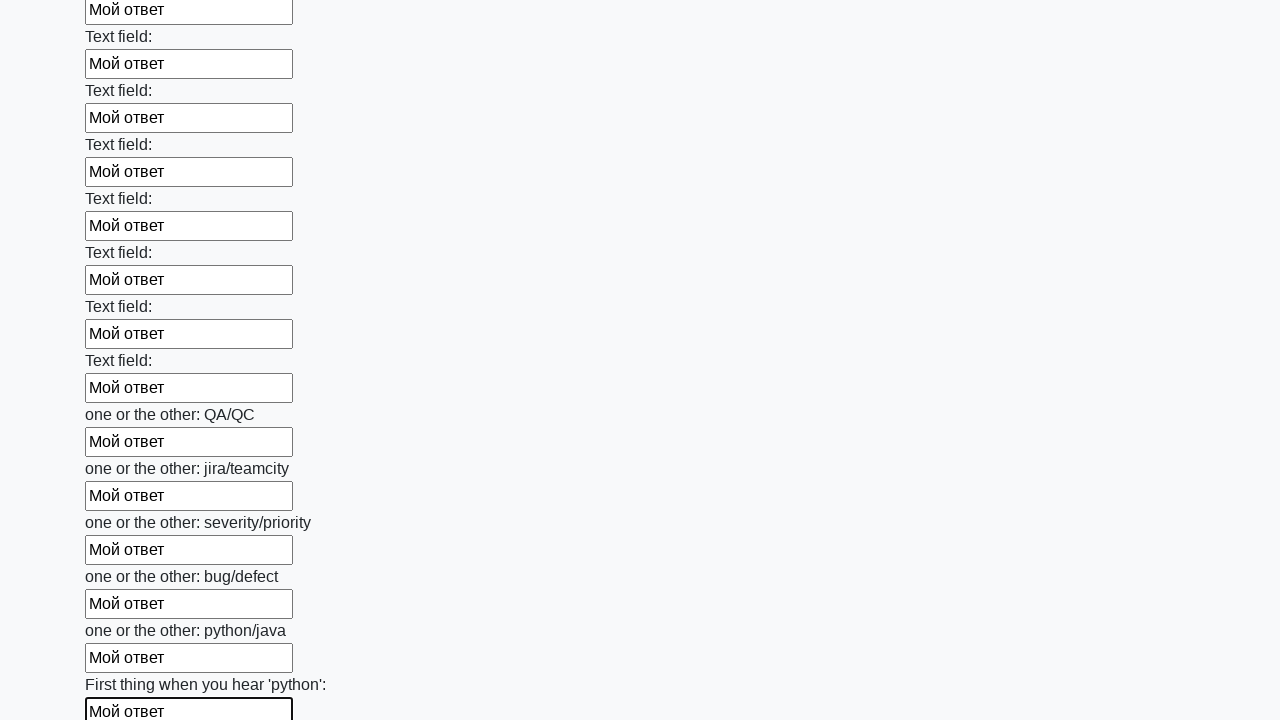

Filled text input field 94 with 'Мой ответ' on input[type="text"] >> nth=93
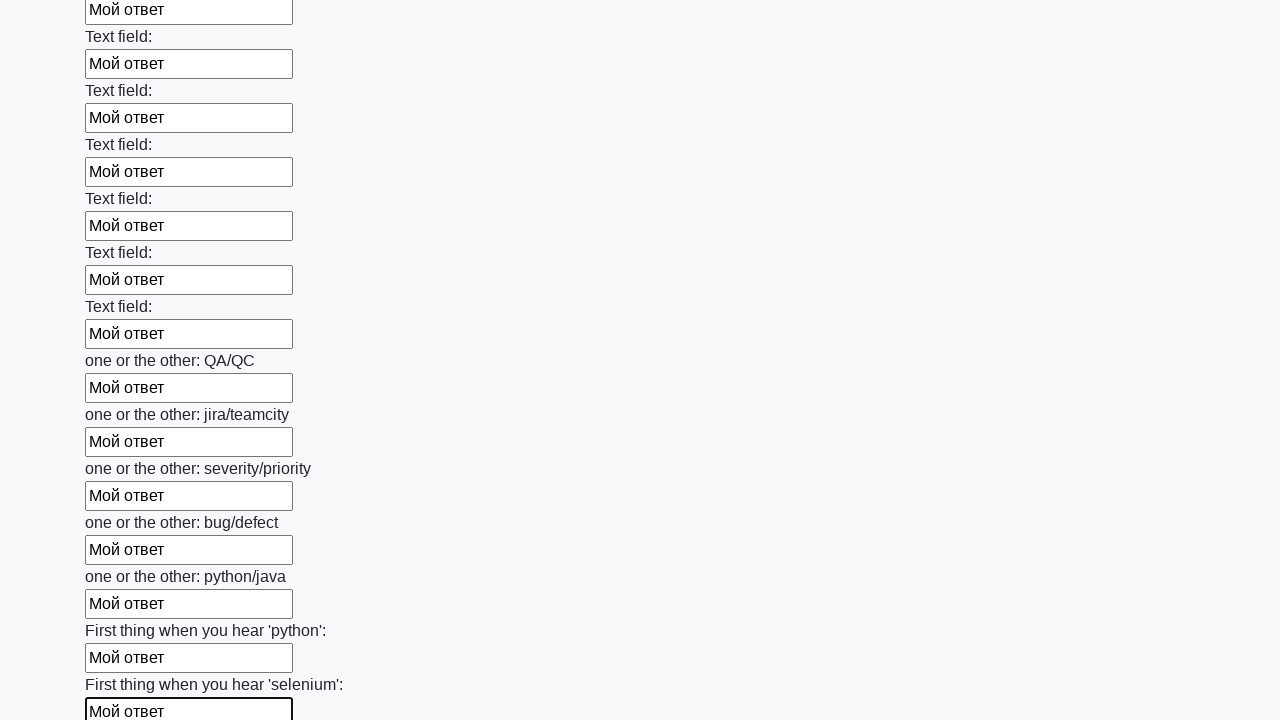

Filled text input field 95 with 'Мой ответ' on input[type="text"] >> nth=94
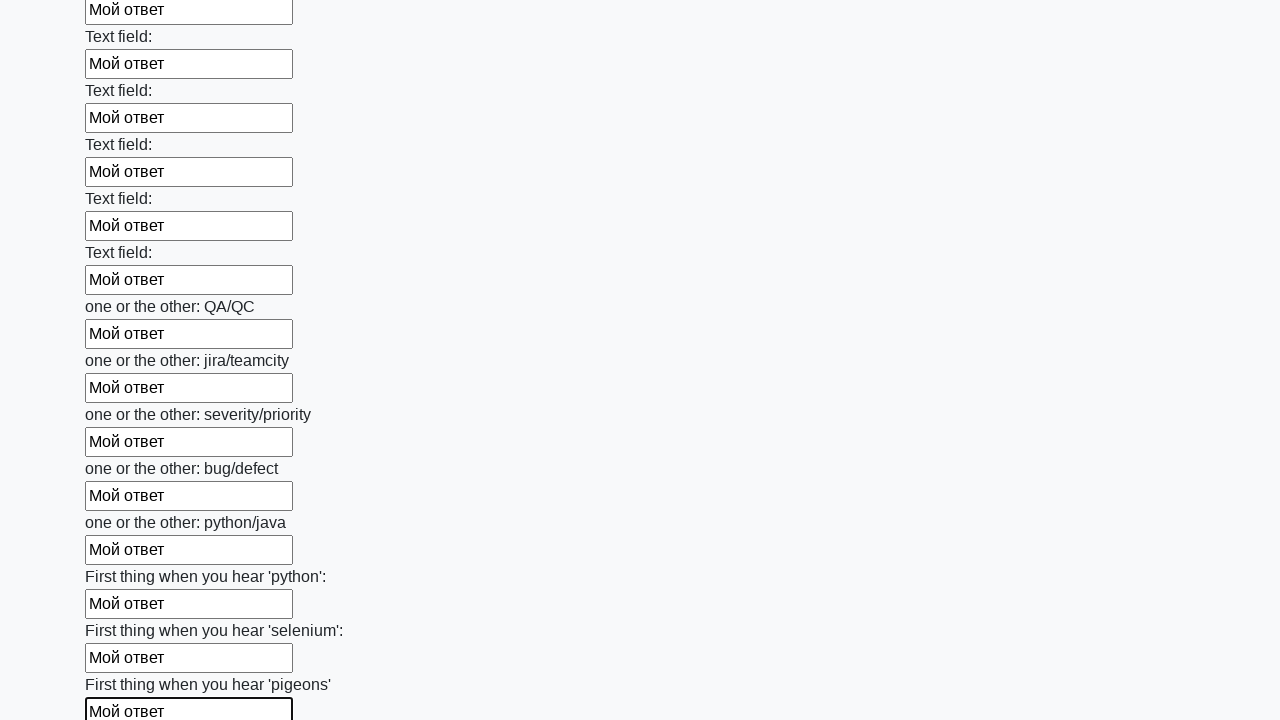

Filled text input field 96 with 'Мой ответ' on input[type="text"] >> nth=95
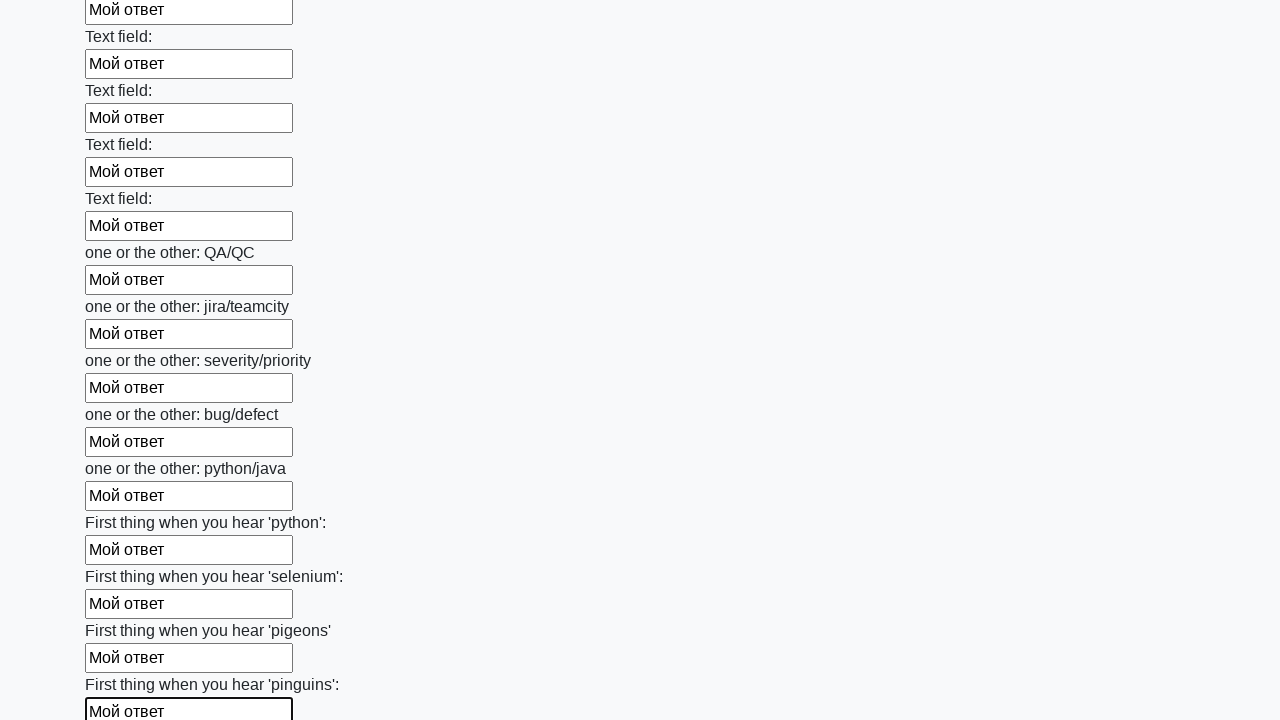

Filled text input field 97 with 'Мой ответ' on input[type="text"] >> nth=96
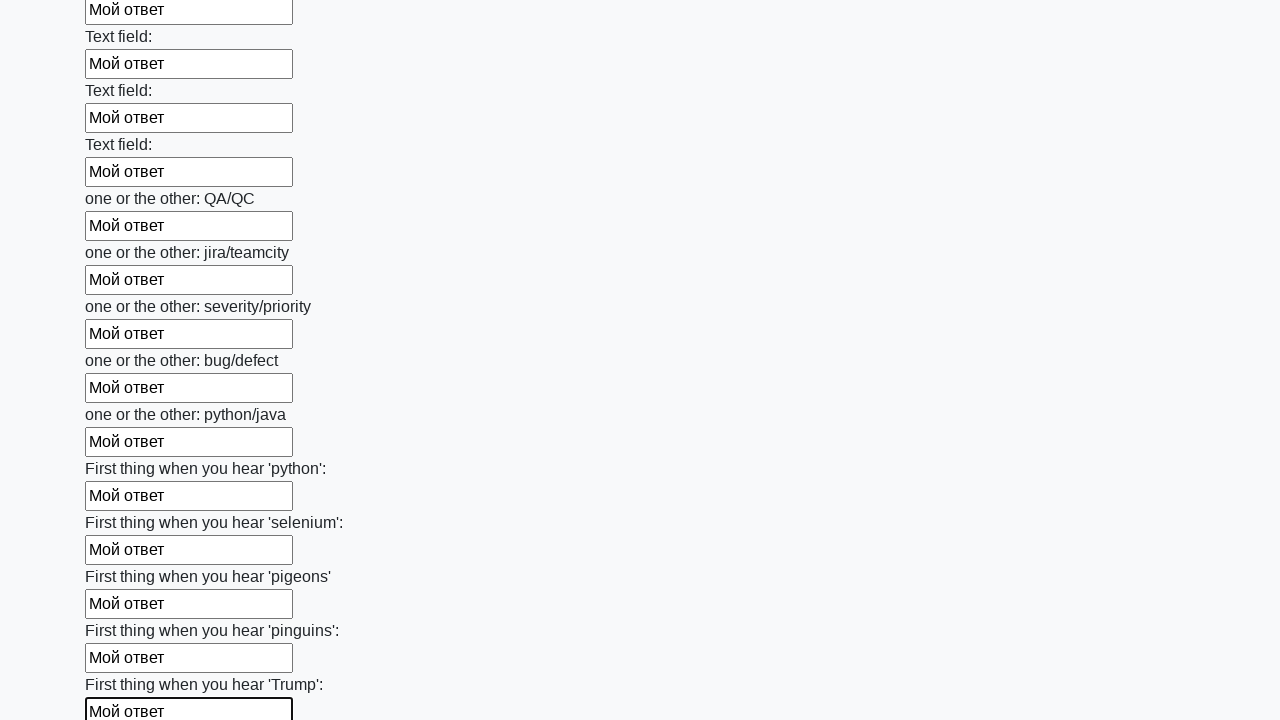

Filled text input field 98 with 'Мой ответ' on input[type="text"] >> nth=97
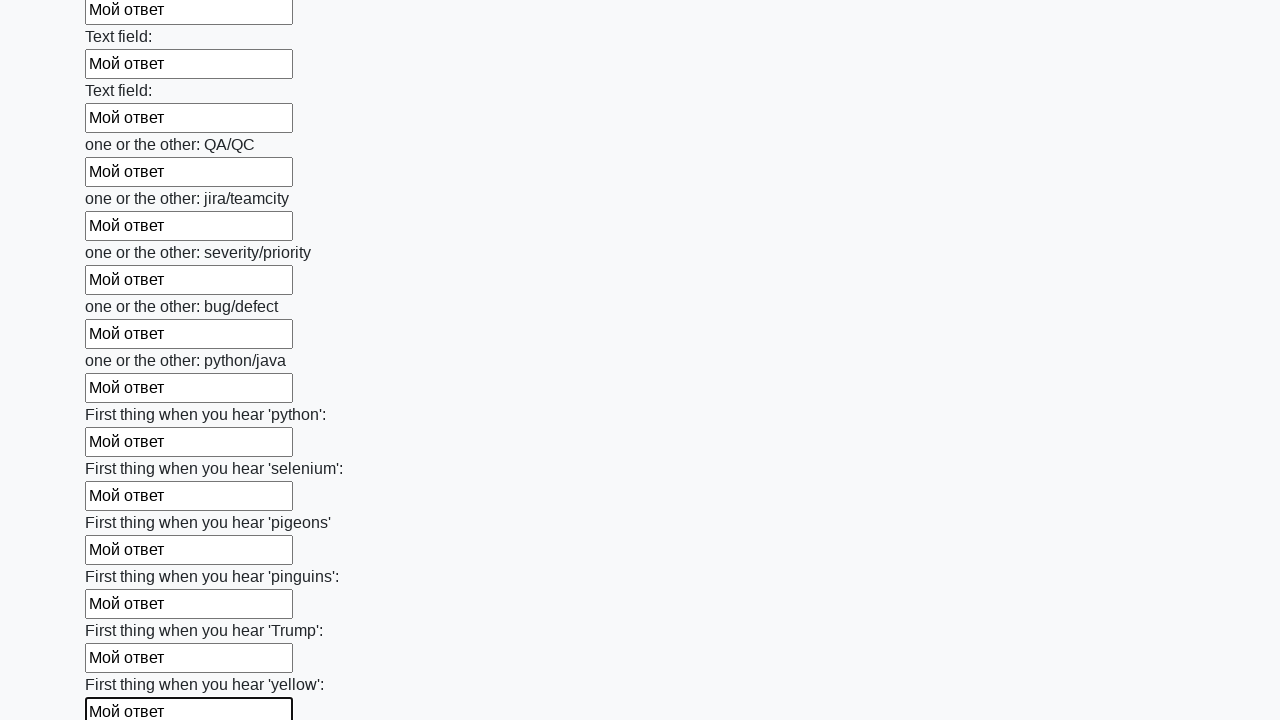

Filled text input field 99 with 'Мой ответ' on input[type="text"] >> nth=98
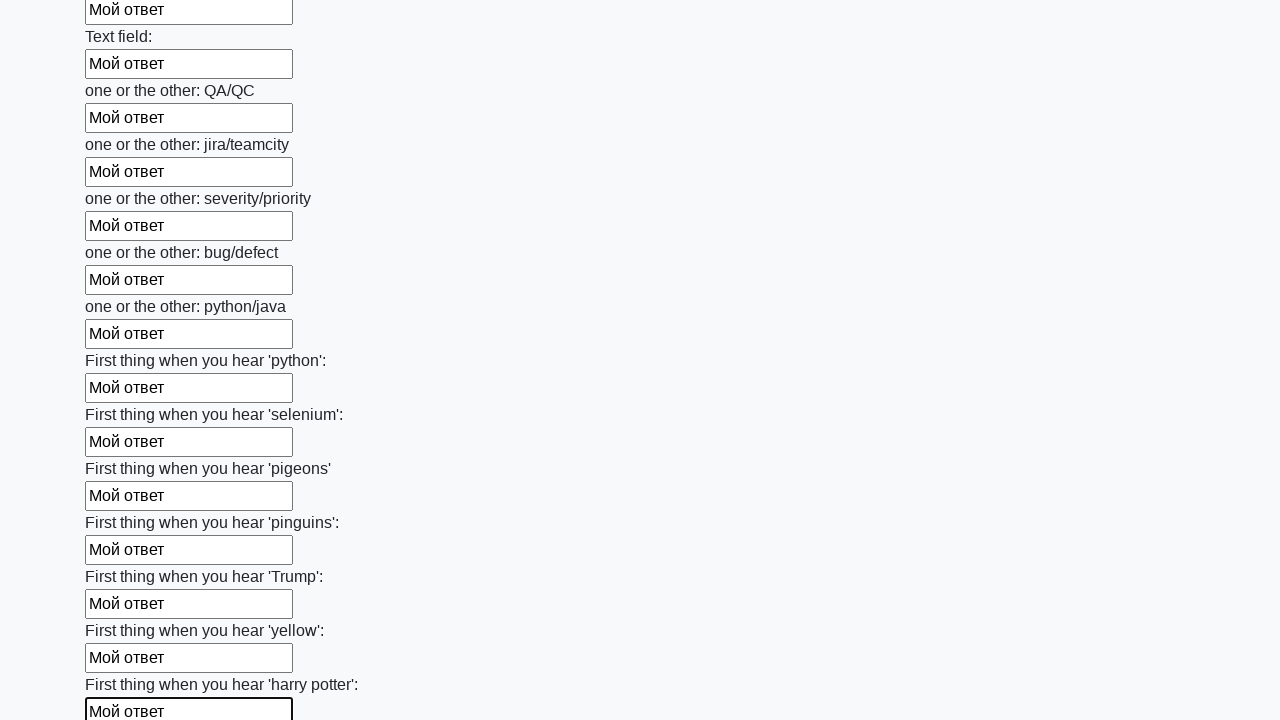

Filled text input field 100 with 'Мой ответ' on input[type="text"] >> nth=99
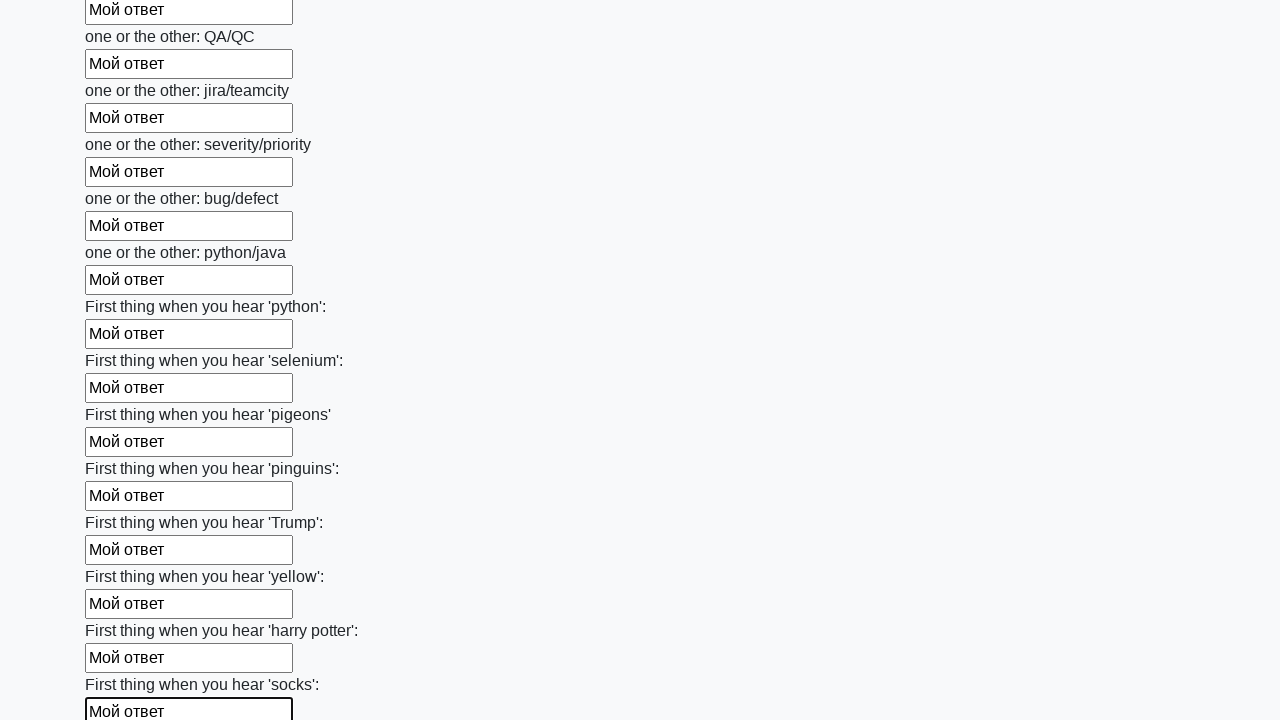

Clicked the submit button to submit the form at (123, 611) on button.btn
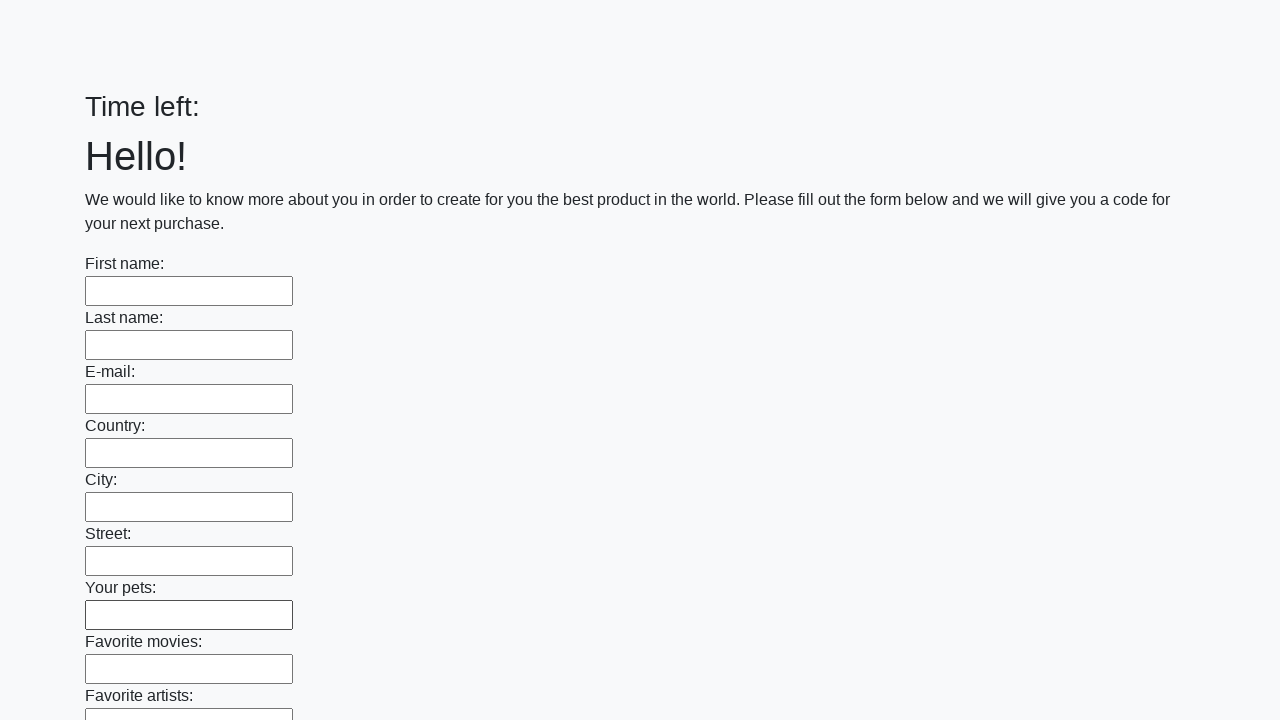

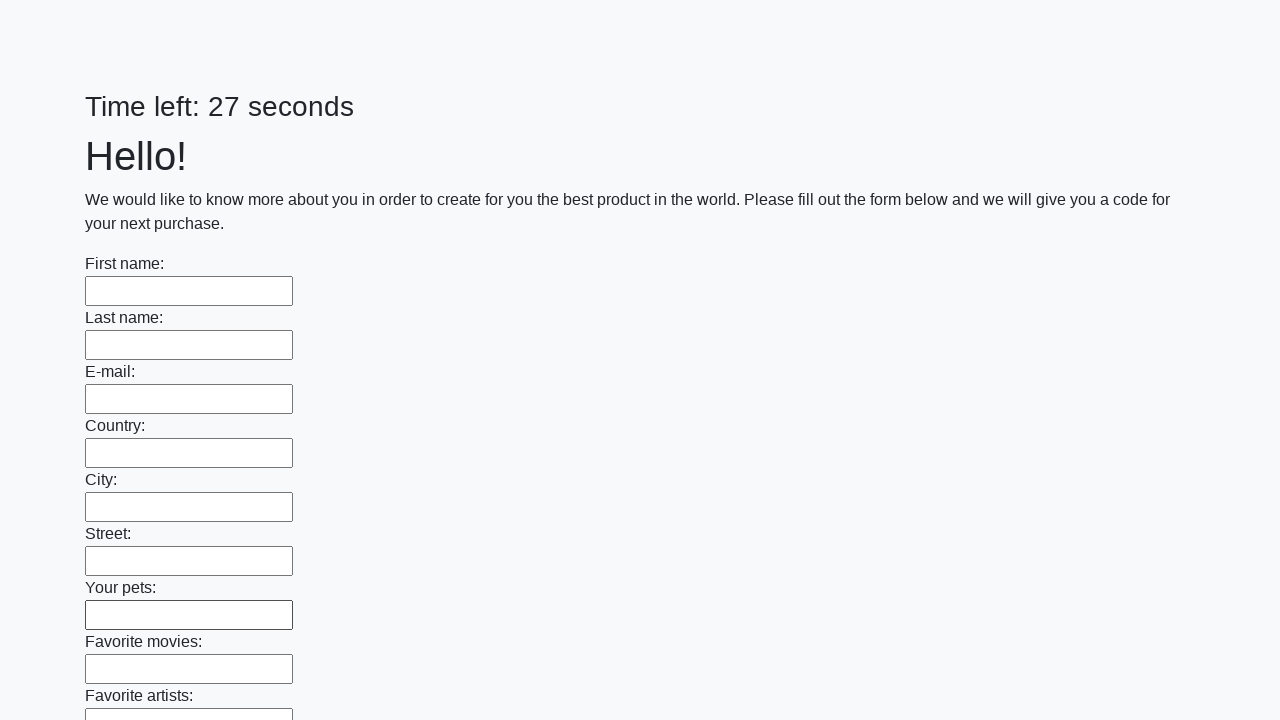